Tests slider widget interaction by dragging the slider and using arrow keys to set a specific value

Starting URL: http://85.192.34.140:8081/

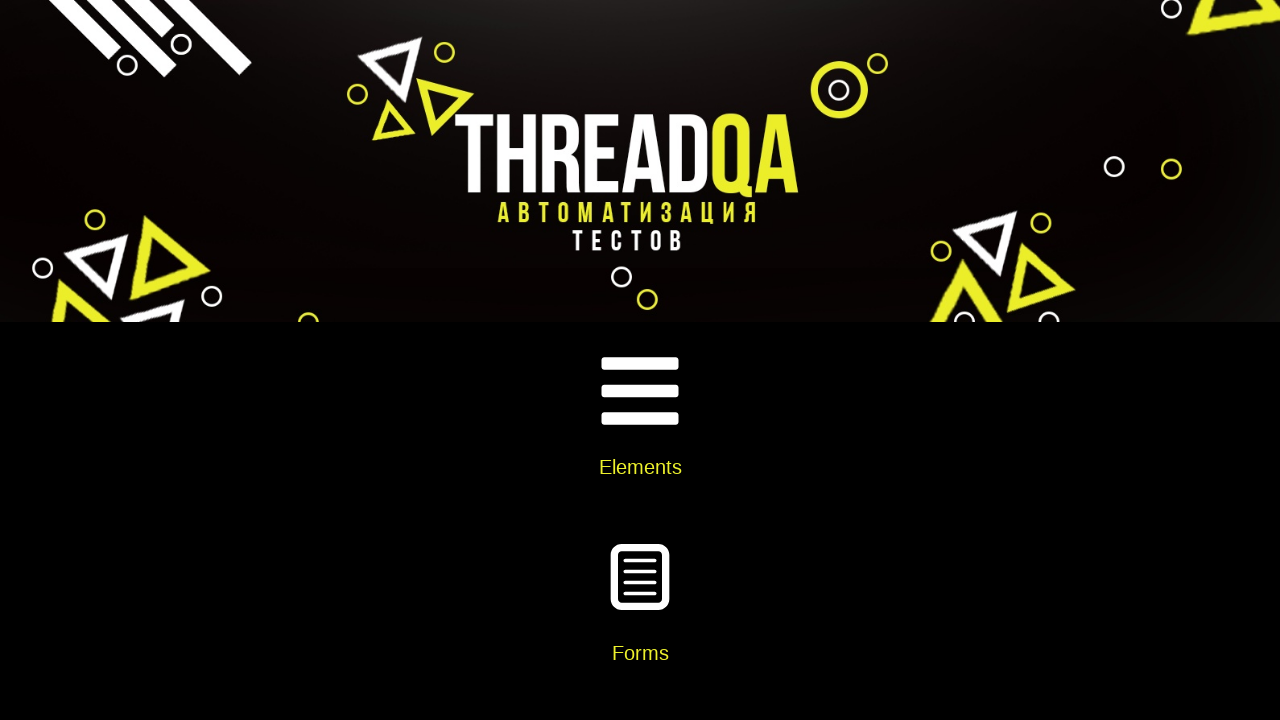

Clicked on Widgets card at (640, 360) on xpath=//div[@class='card-body']//h5[text()='Widgets']
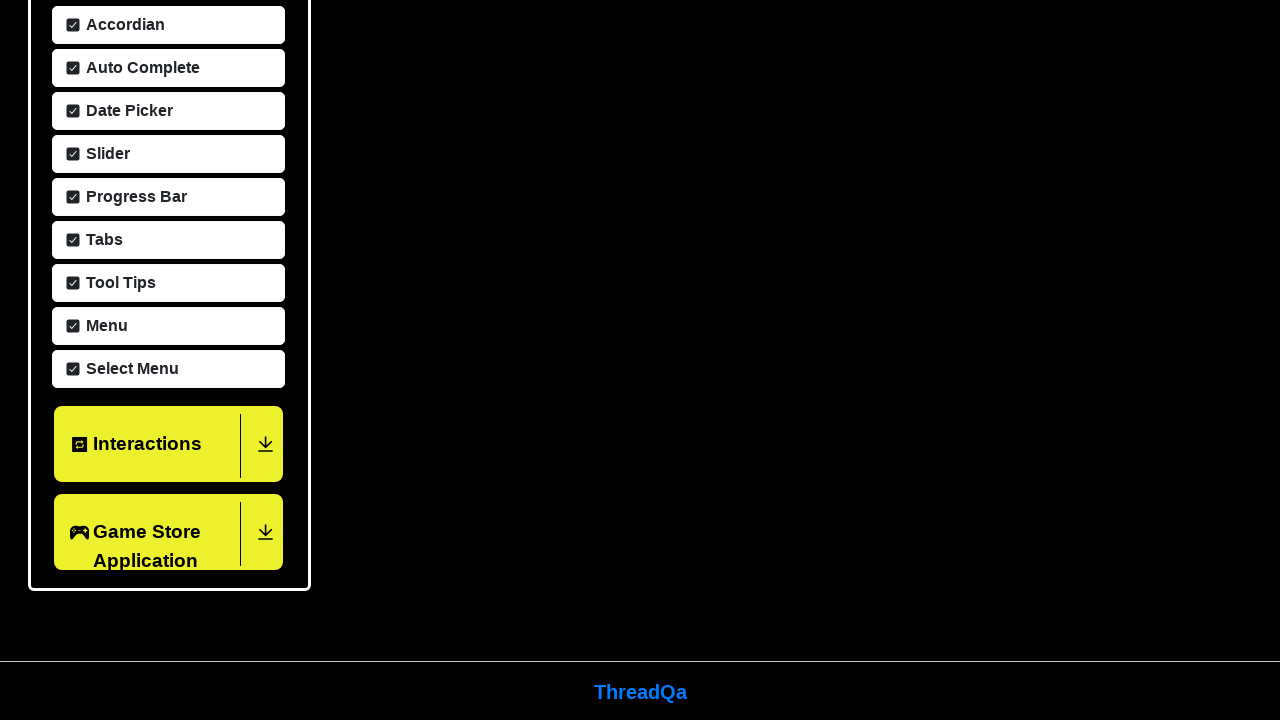

Clicked on Slider menu item at (105, 152) on xpath=//span[text()='Slider']
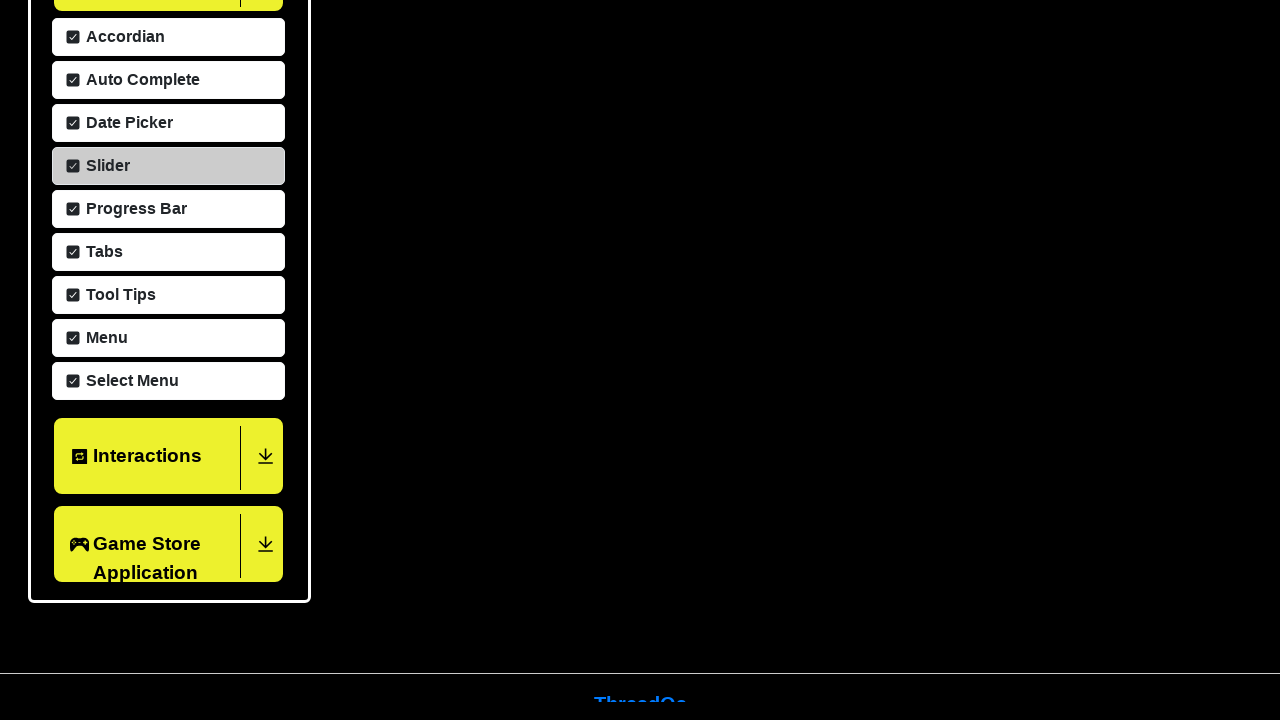

Located slider element
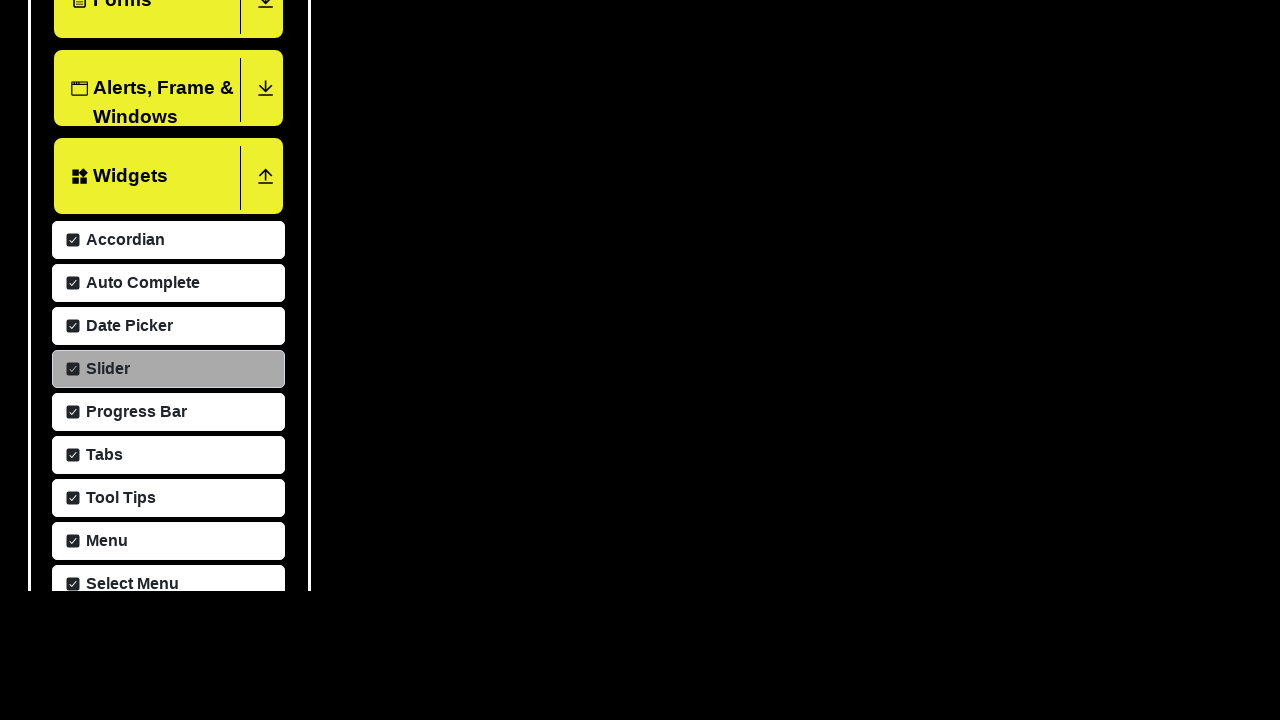

Dragged slider 50 pixels to the right at (391, 0)
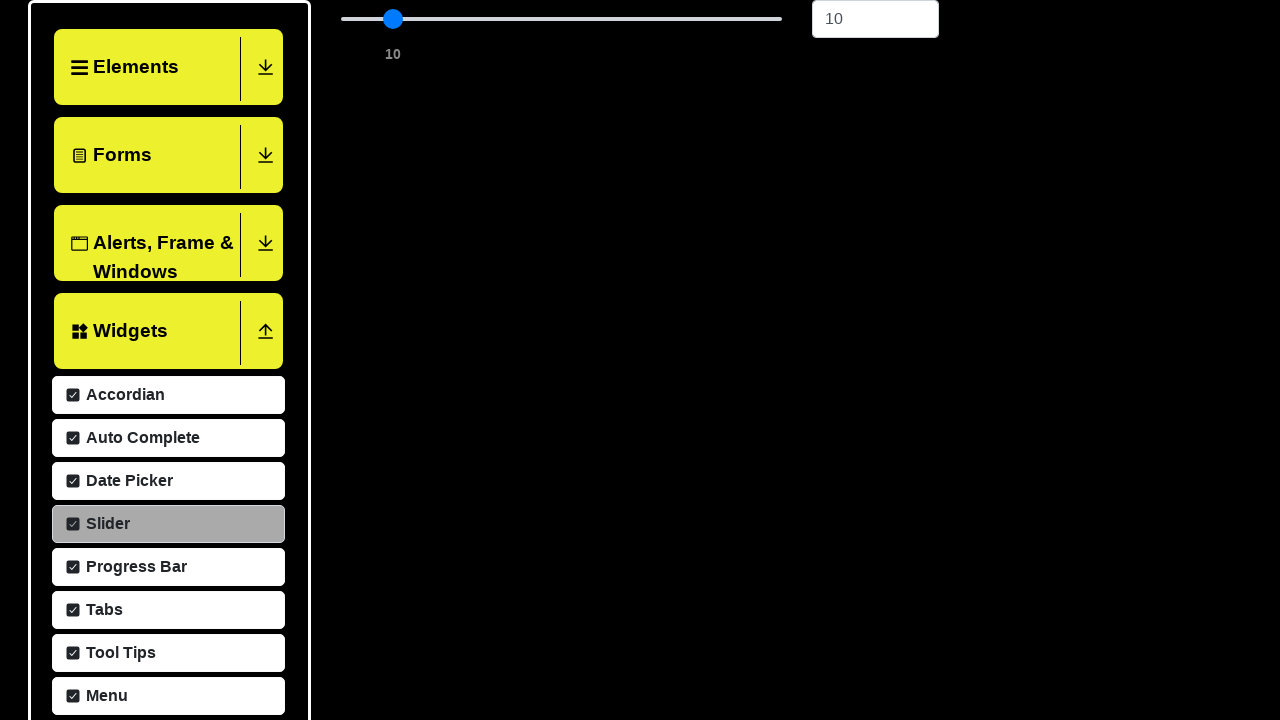

Pressed ArrowRight to fine-tune slider value (iteration 1)
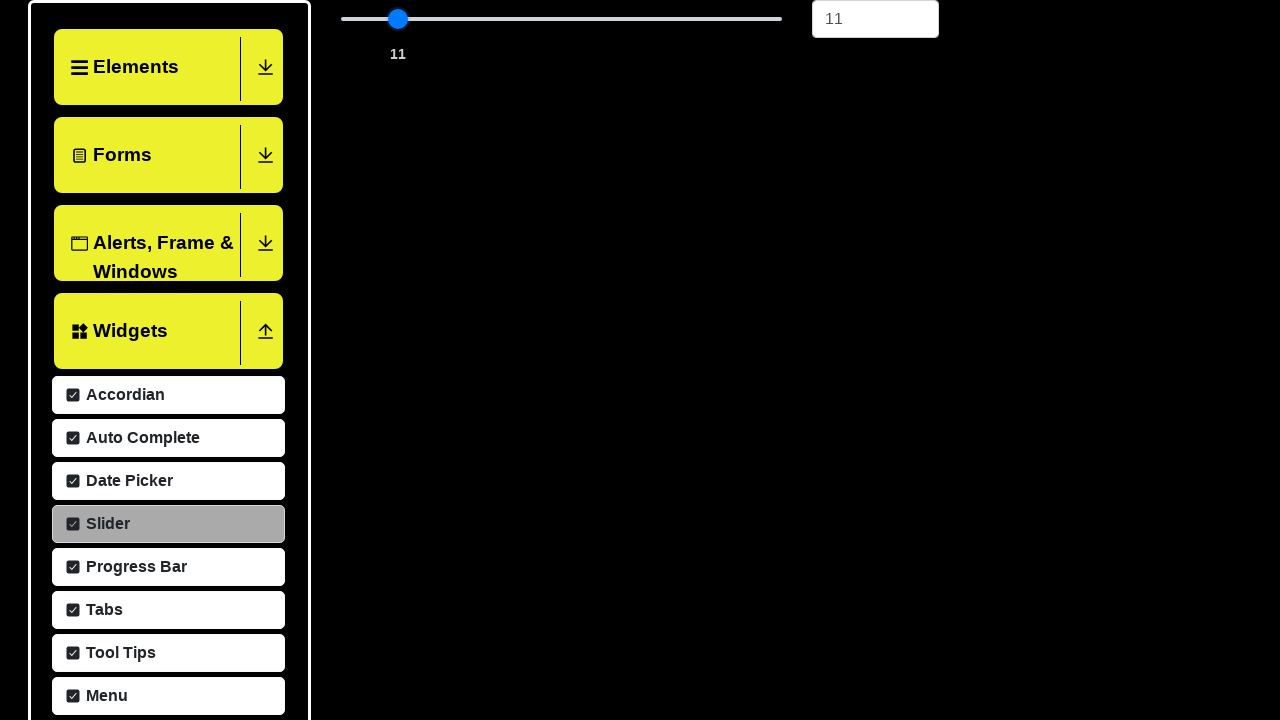

Pressed ArrowRight to fine-tune slider value (iteration 2)
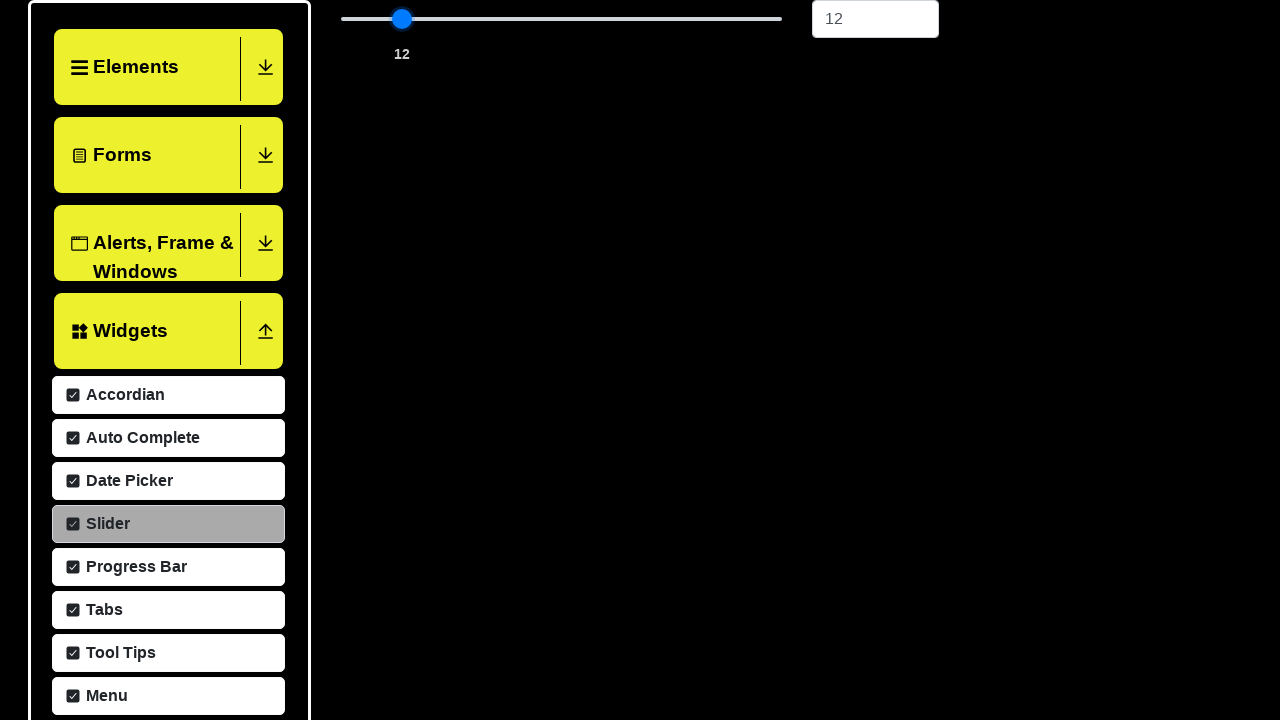

Pressed ArrowRight to fine-tune slider value (iteration 3)
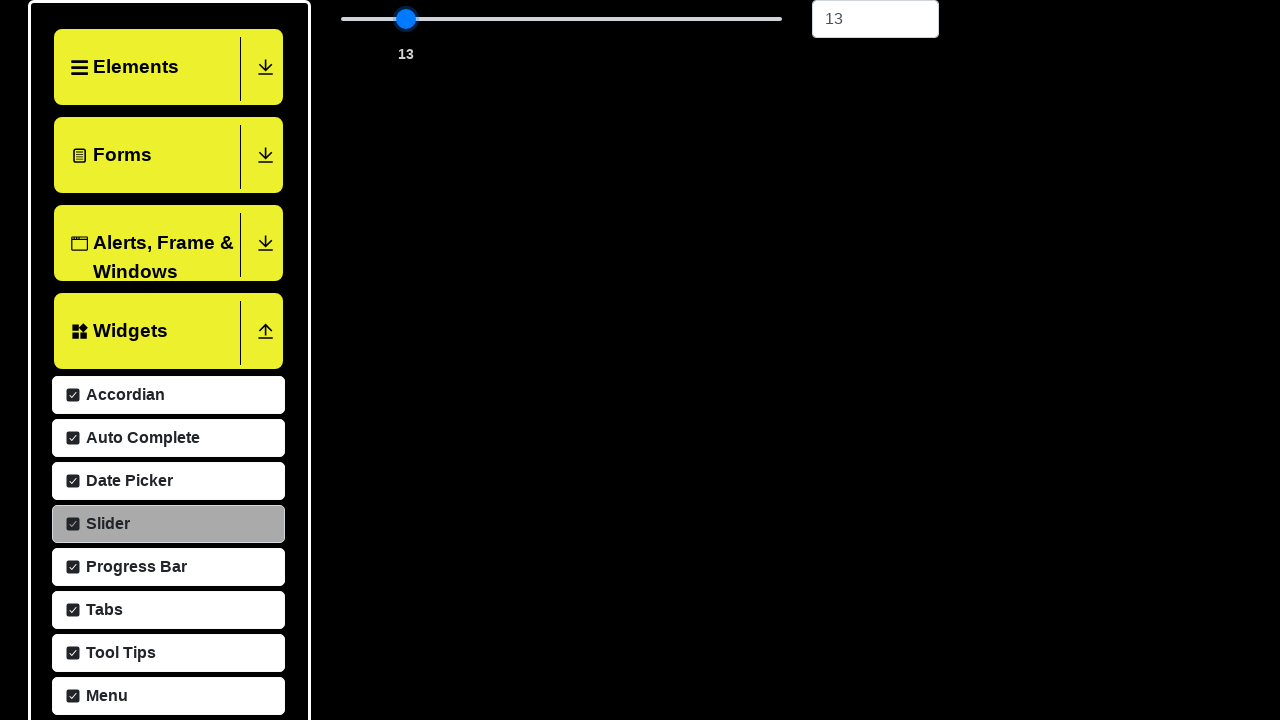

Pressed ArrowRight to fine-tune slider value (iteration 4)
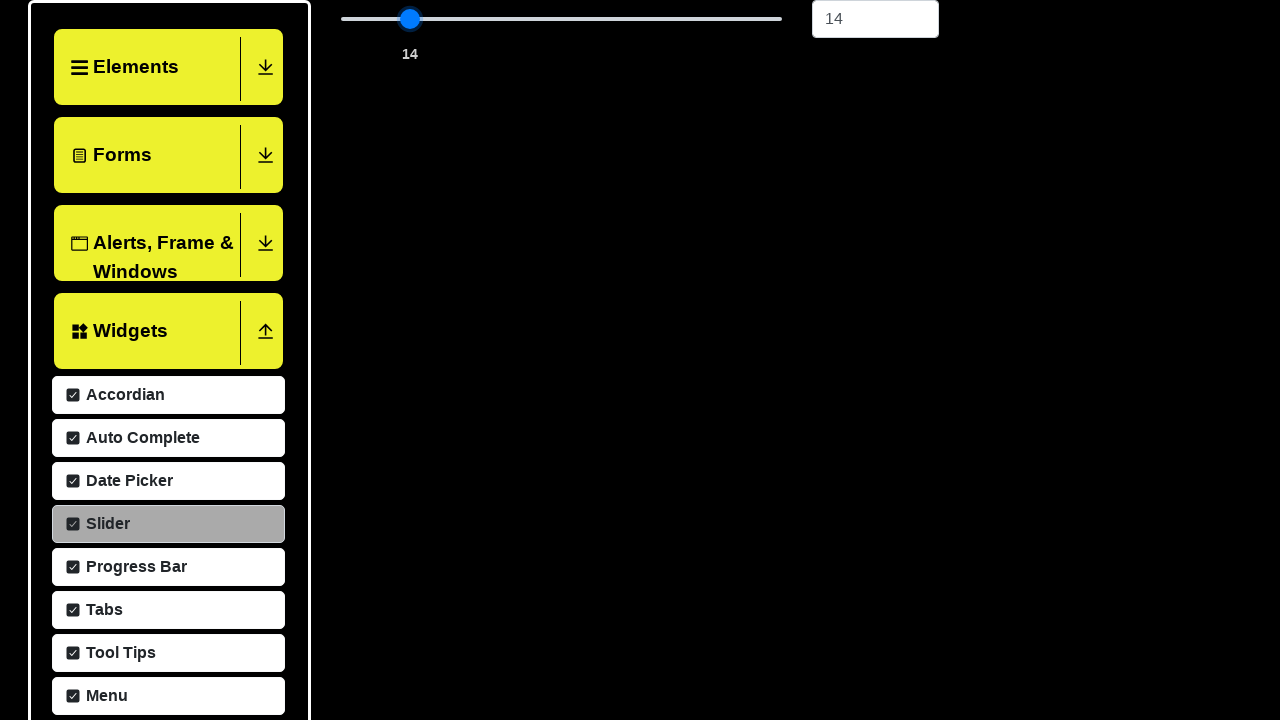

Pressed ArrowRight to fine-tune slider value (iteration 5)
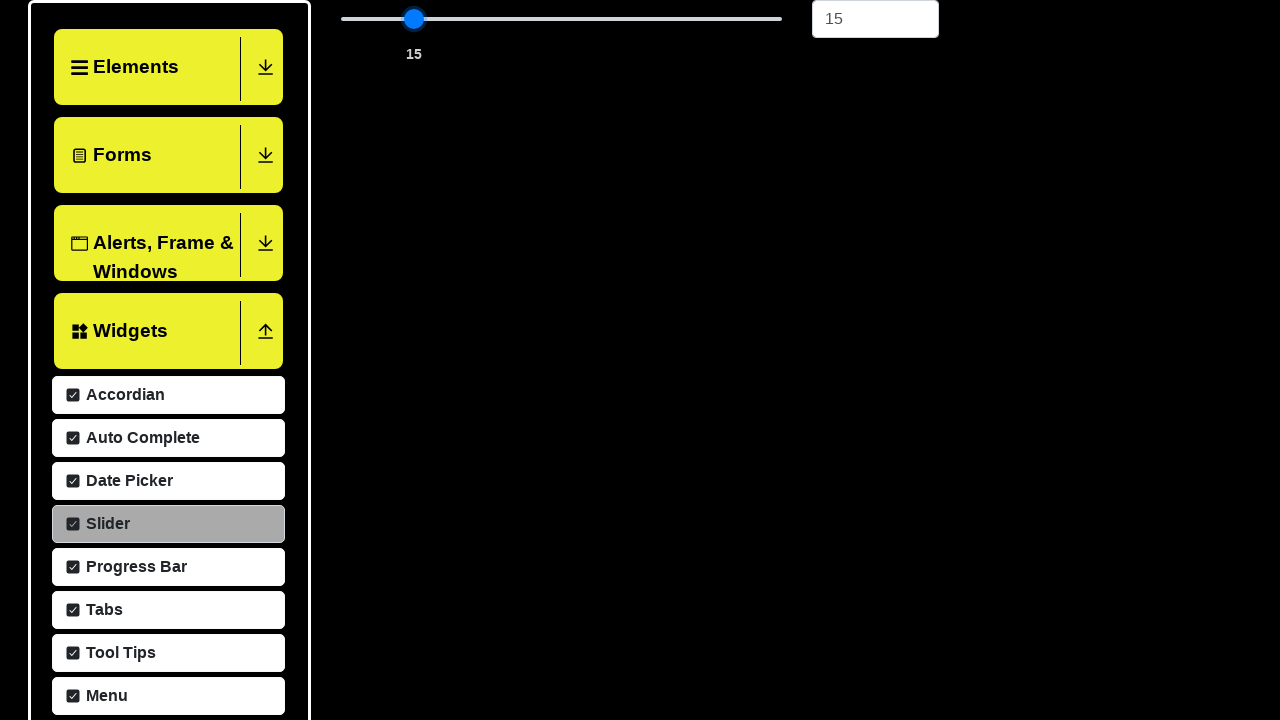

Pressed ArrowRight to fine-tune slider value (iteration 6)
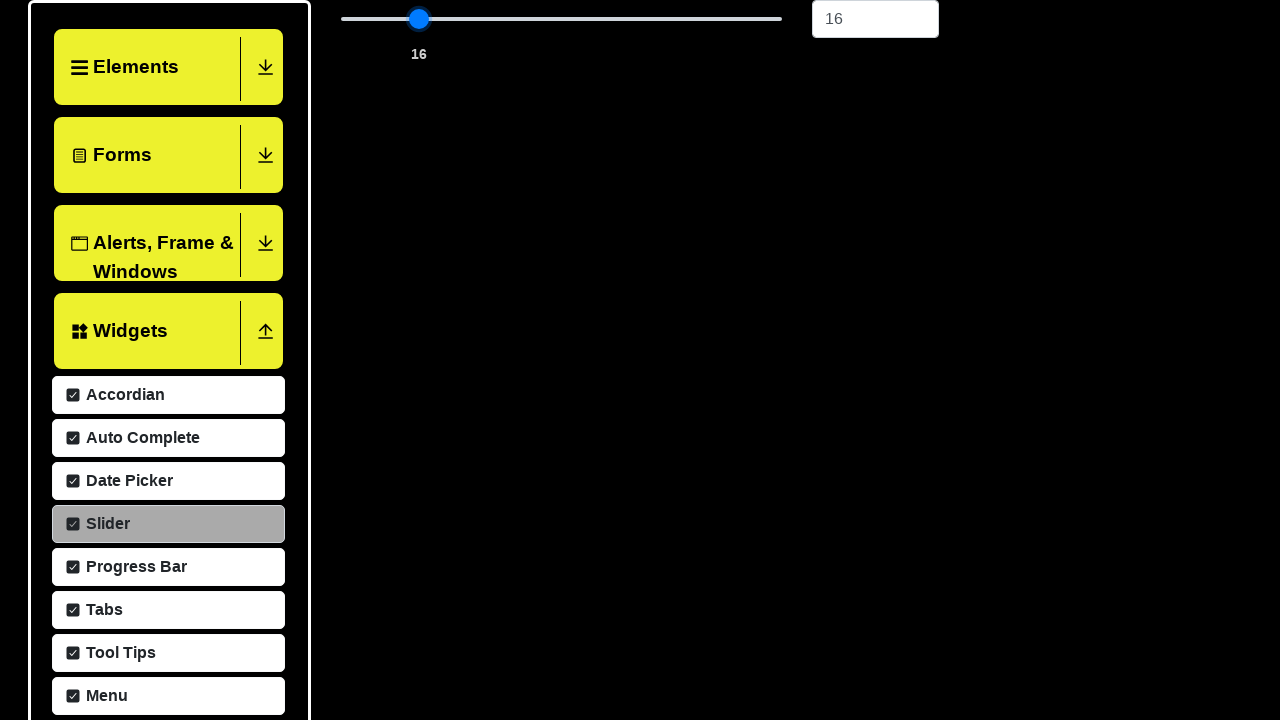

Pressed ArrowRight to fine-tune slider value (iteration 7)
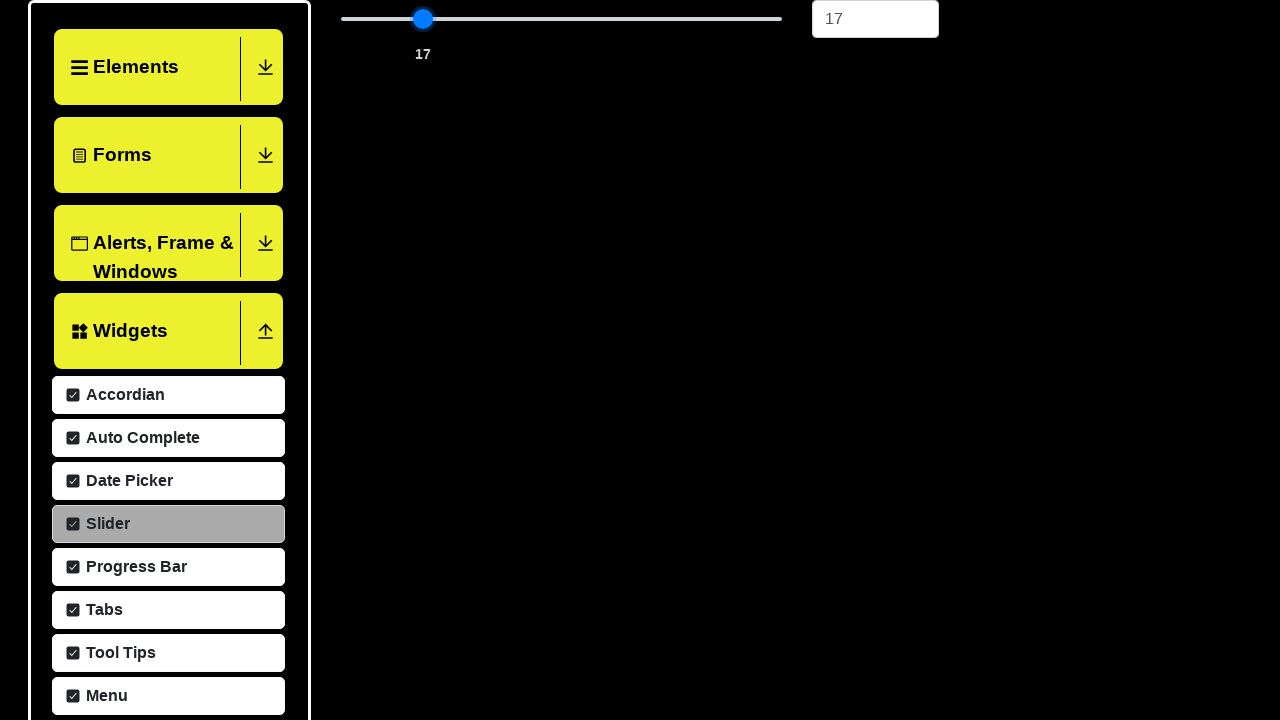

Pressed ArrowRight to fine-tune slider value (iteration 8)
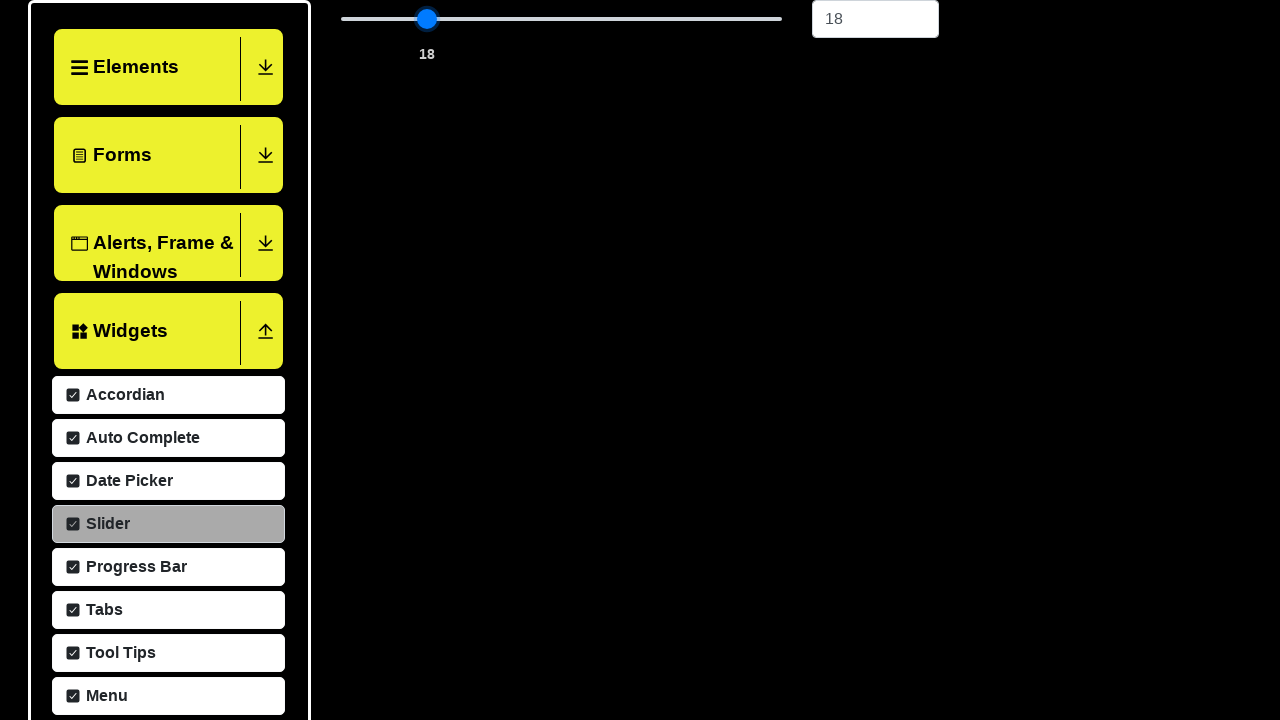

Pressed ArrowRight to fine-tune slider value (iteration 9)
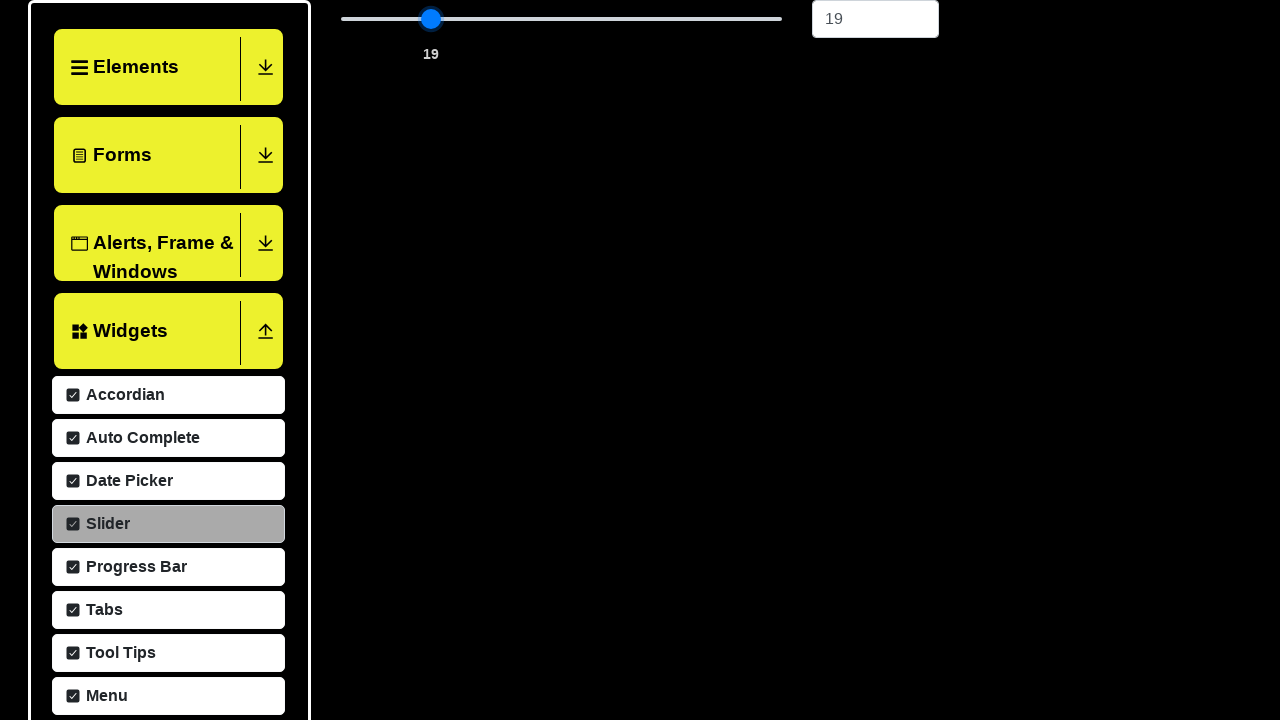

Pressed ArrowRight to fine-tune slider value (iteration 10)
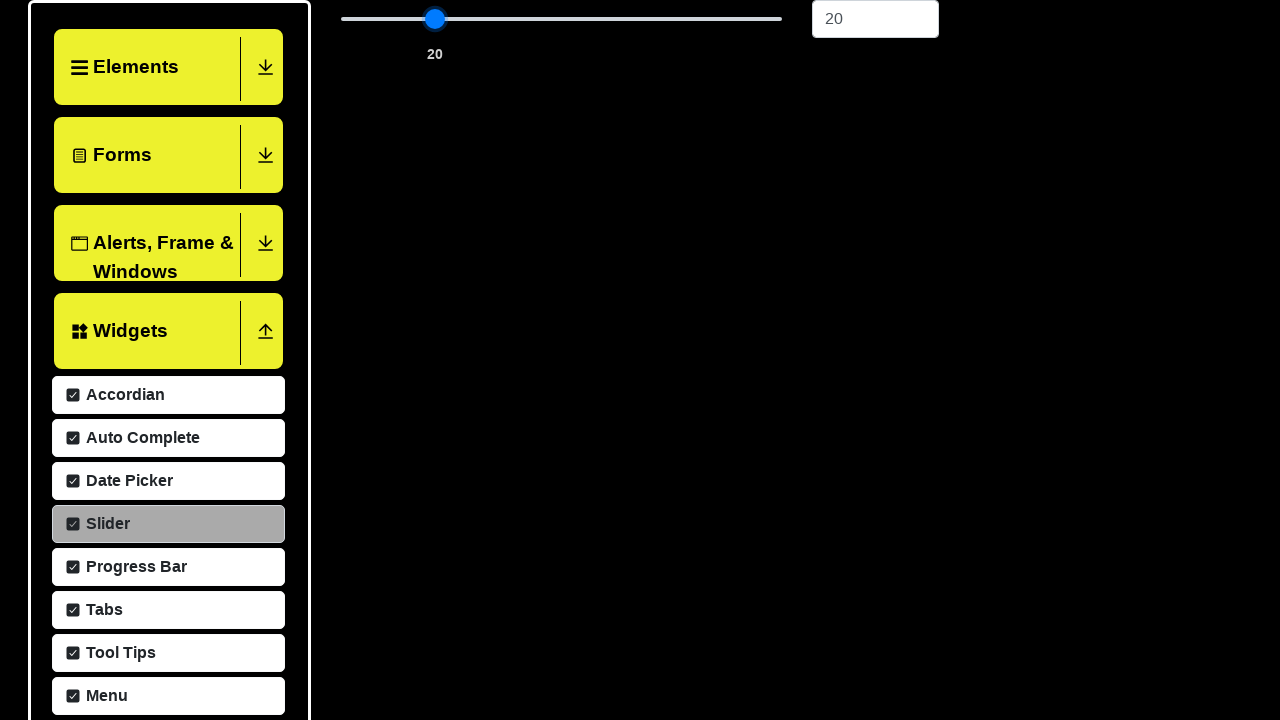

Pressed ArrowRight to fine-tune slider value (iteration 11)
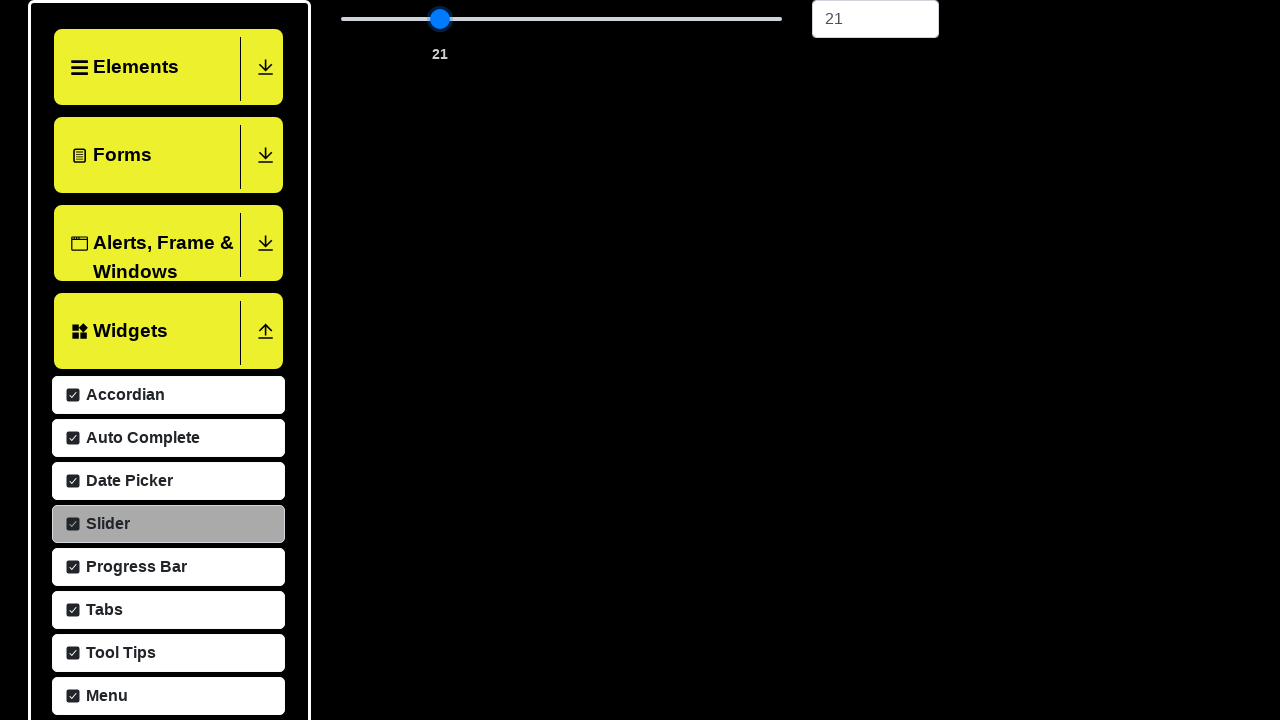

Pressed ArrowRight to fine-tune slider value (iteration 12)
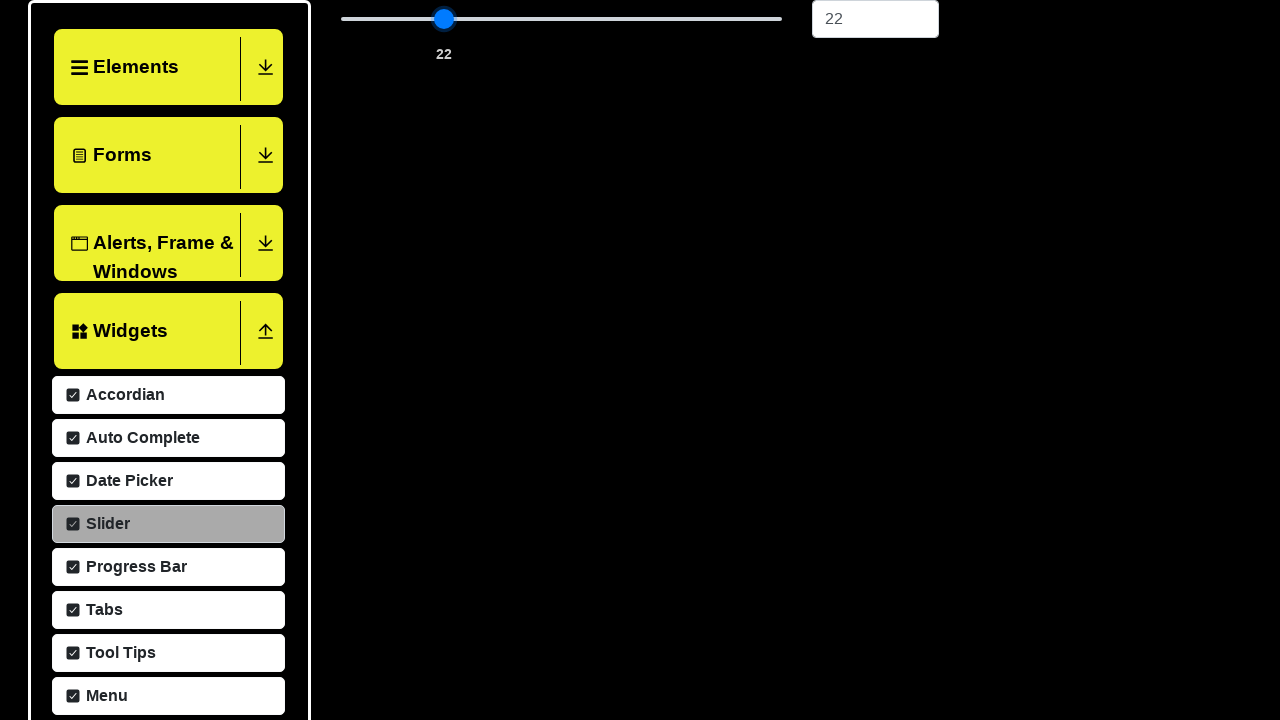

Pressed ArrowRight to fine-tune slider value (iteration 13)
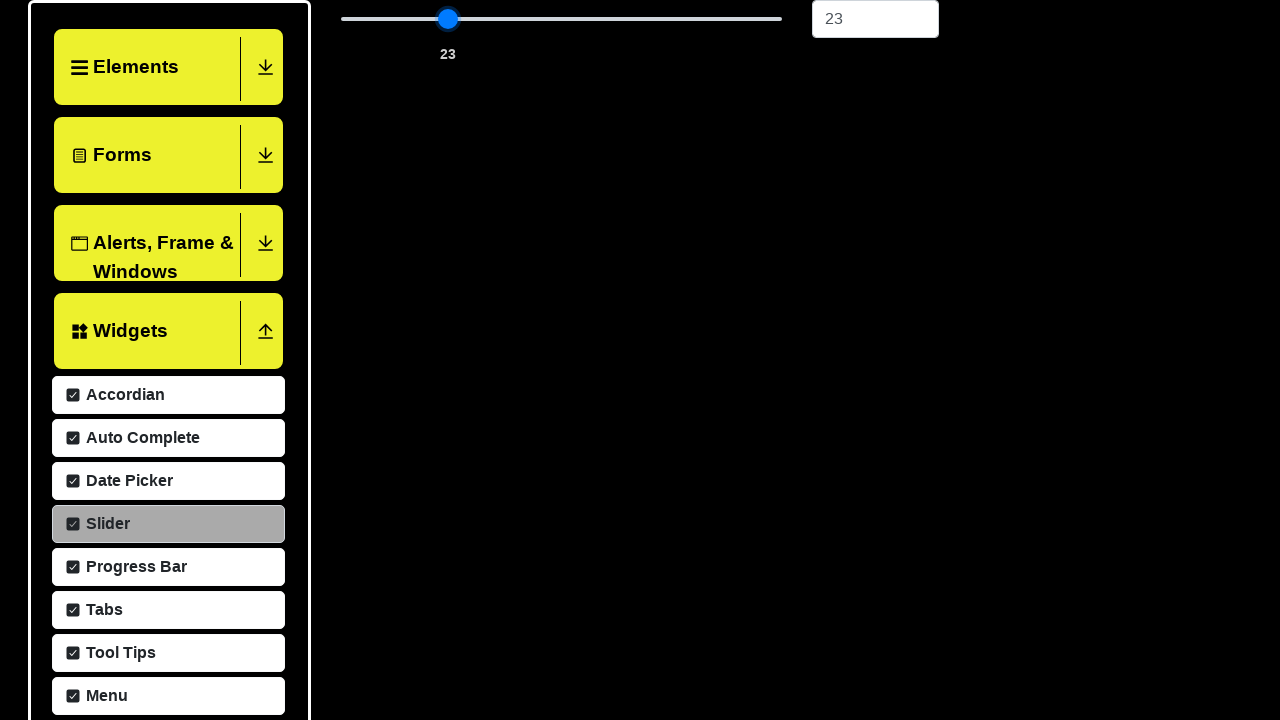

Pressed ArrowRight to fine-tune slider value (iteration 14)
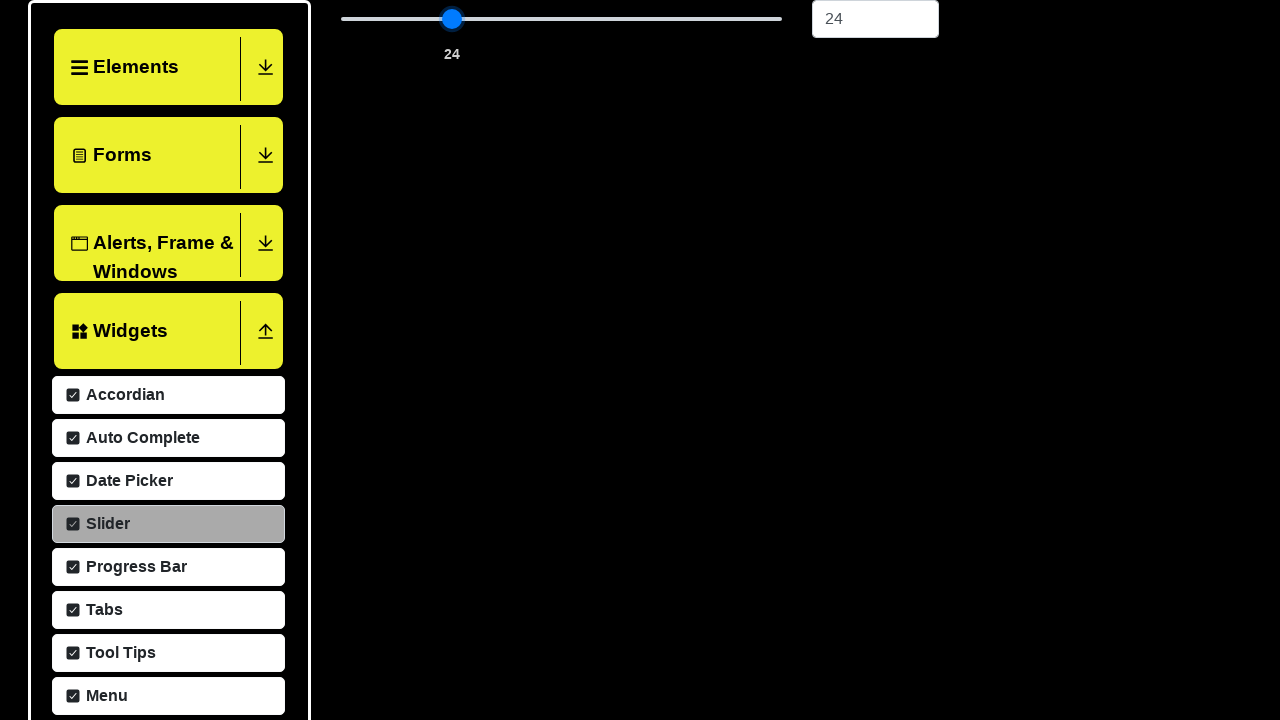

Pressed ArrowRight to fine-tune slider value (iteration 15)
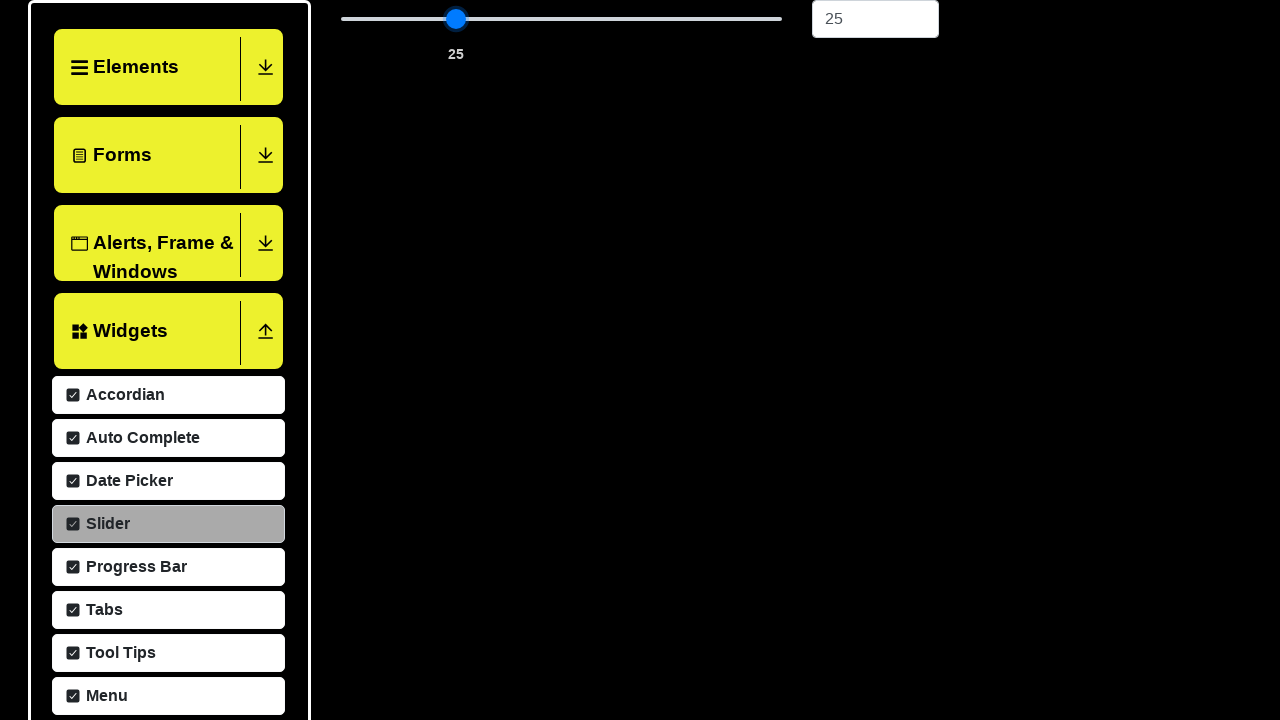

Pressed ArrowRight to fine-tune slider value (iteration 16)
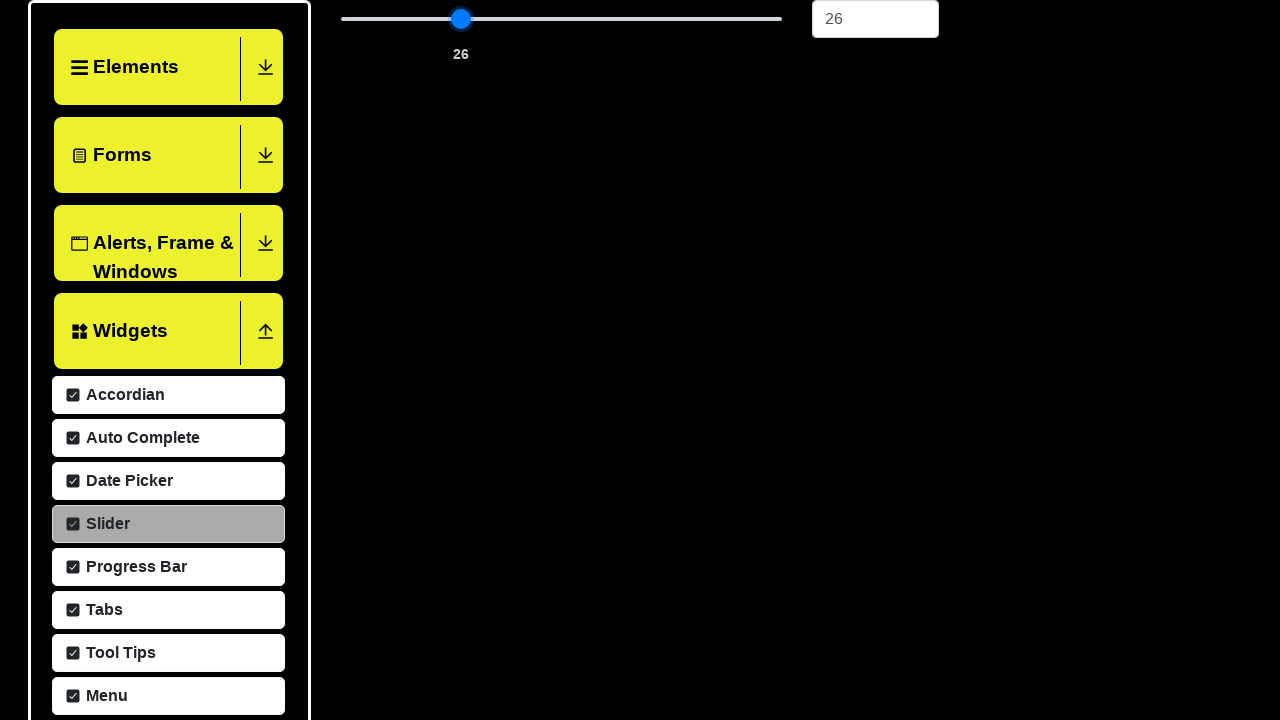

Pressed ArrowRight to fine-tune slider value (iteration 17)
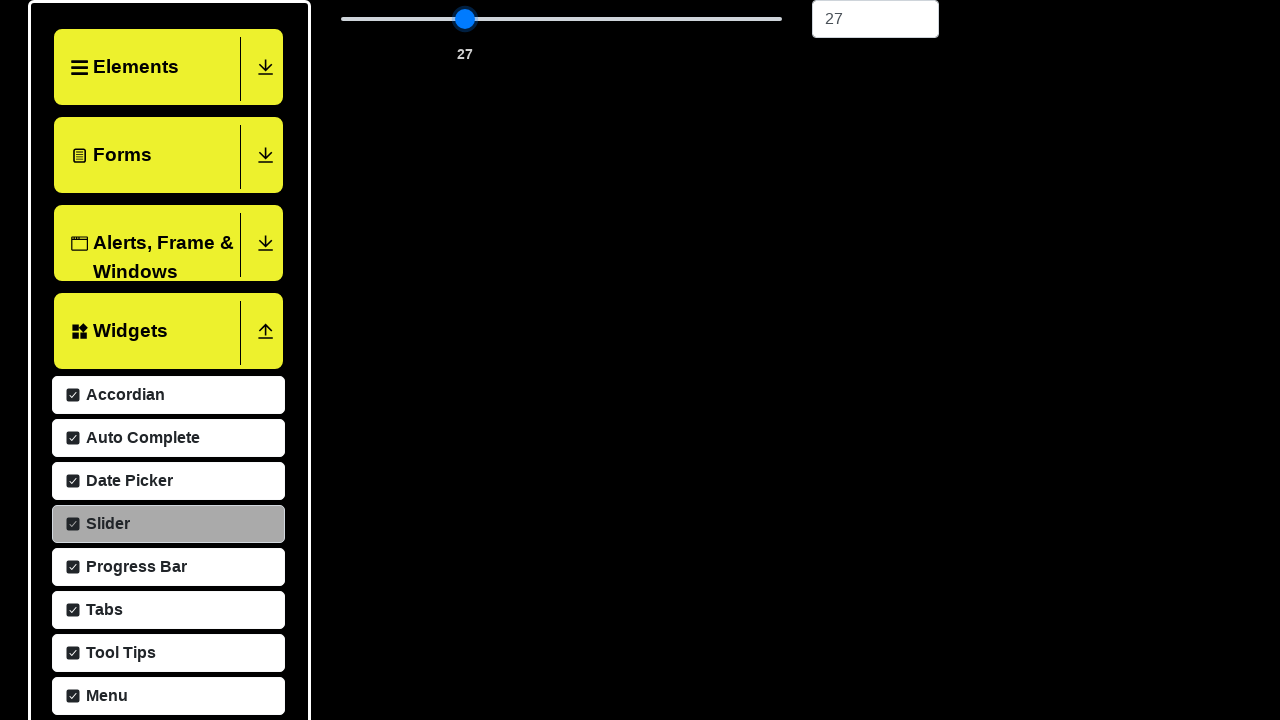

Pressed ArrowRight to fine-tune slider value (iteration 18)
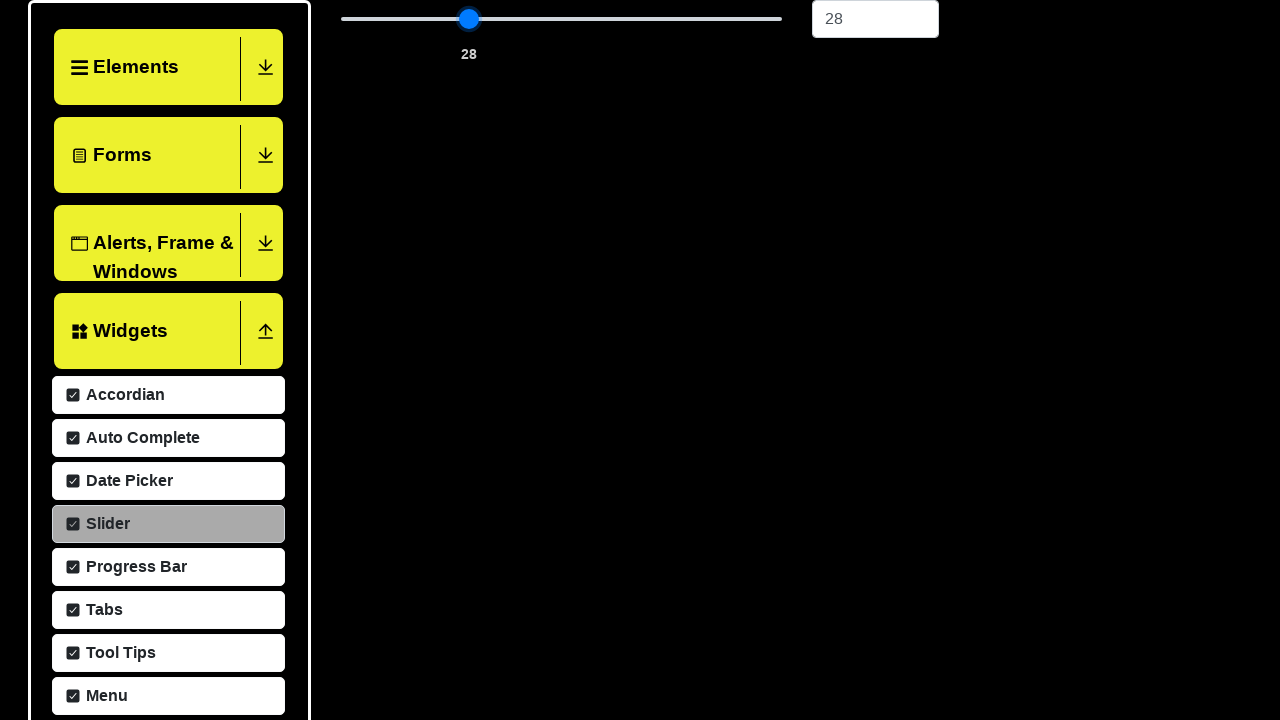

Pressed ArrowRight to fine-tune slider value (iteration 19)
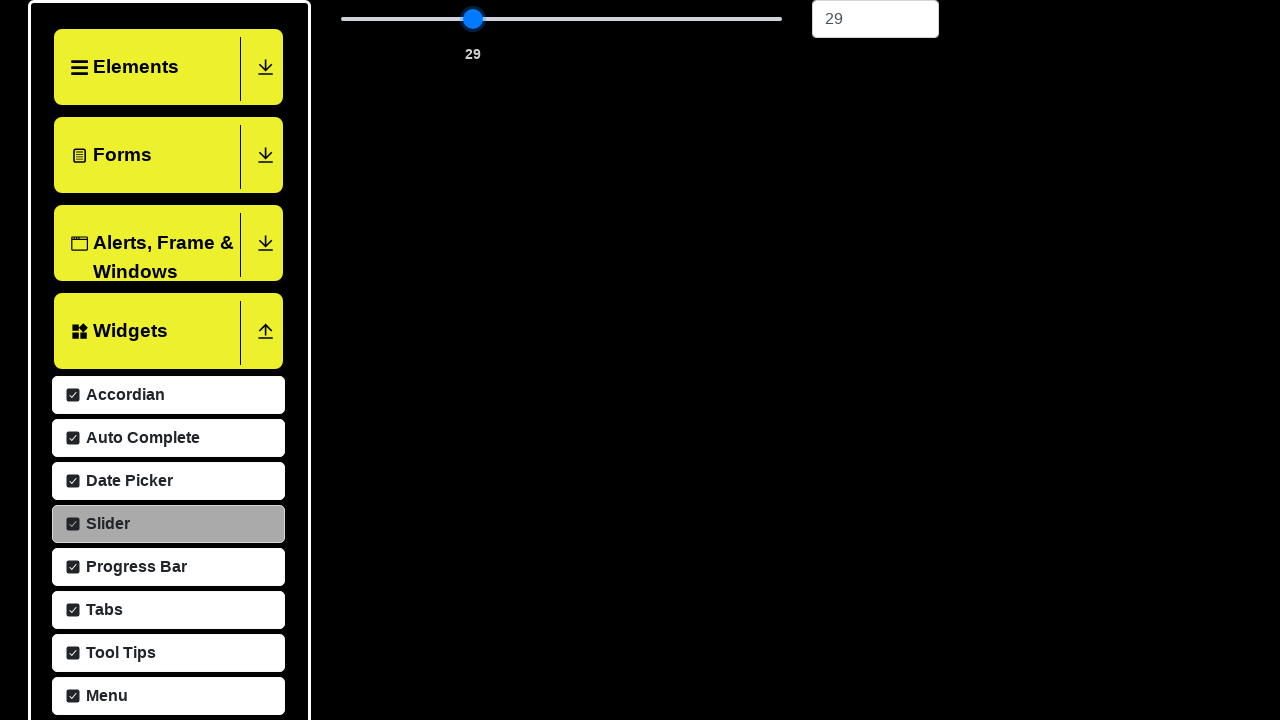

Pressed ArrowRight to fine-tune slider value (iteration 20)
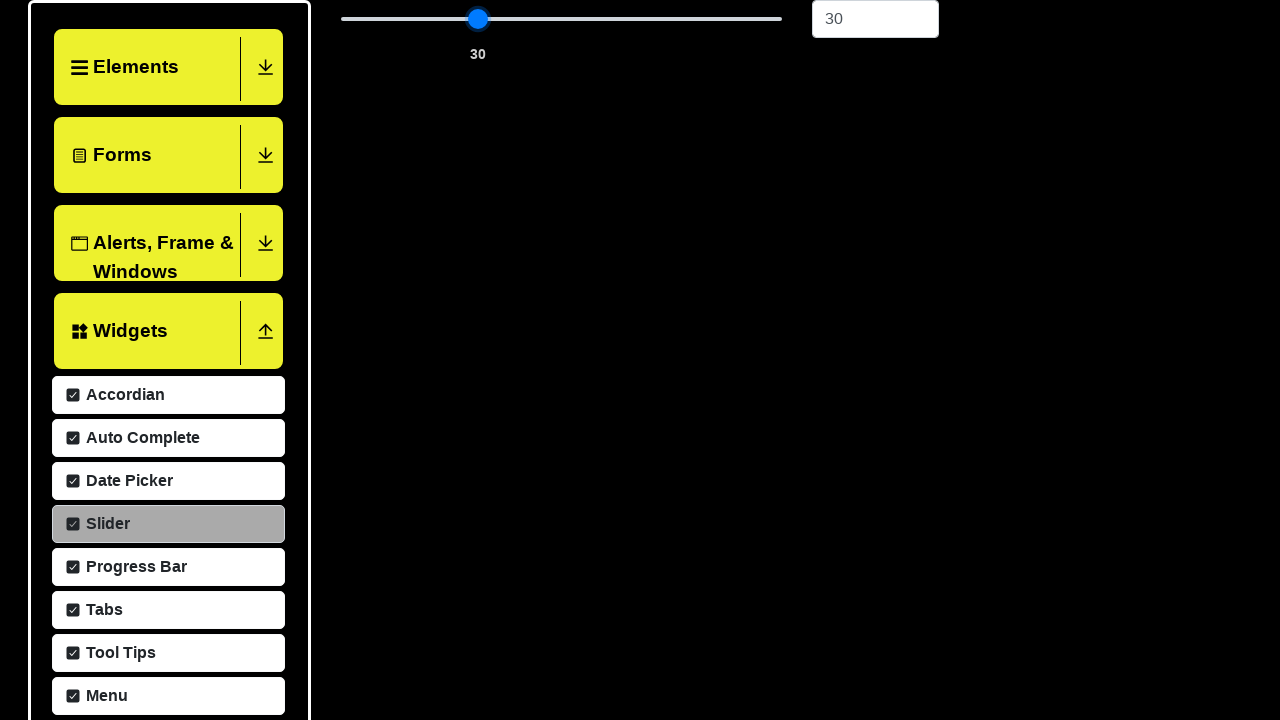

Pressed ArrowRight to fine-tune slider value (iteration 21)
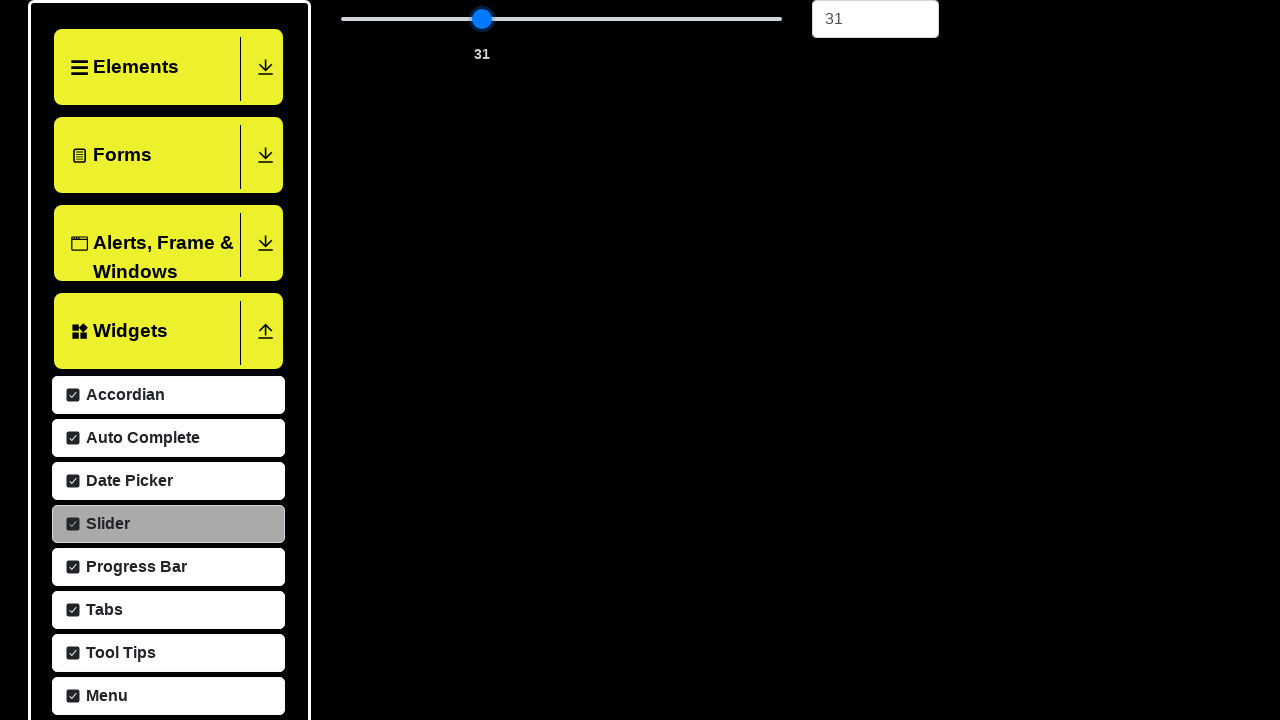

Pressed ArrowRight to fine-tune slider value (iteration 22)
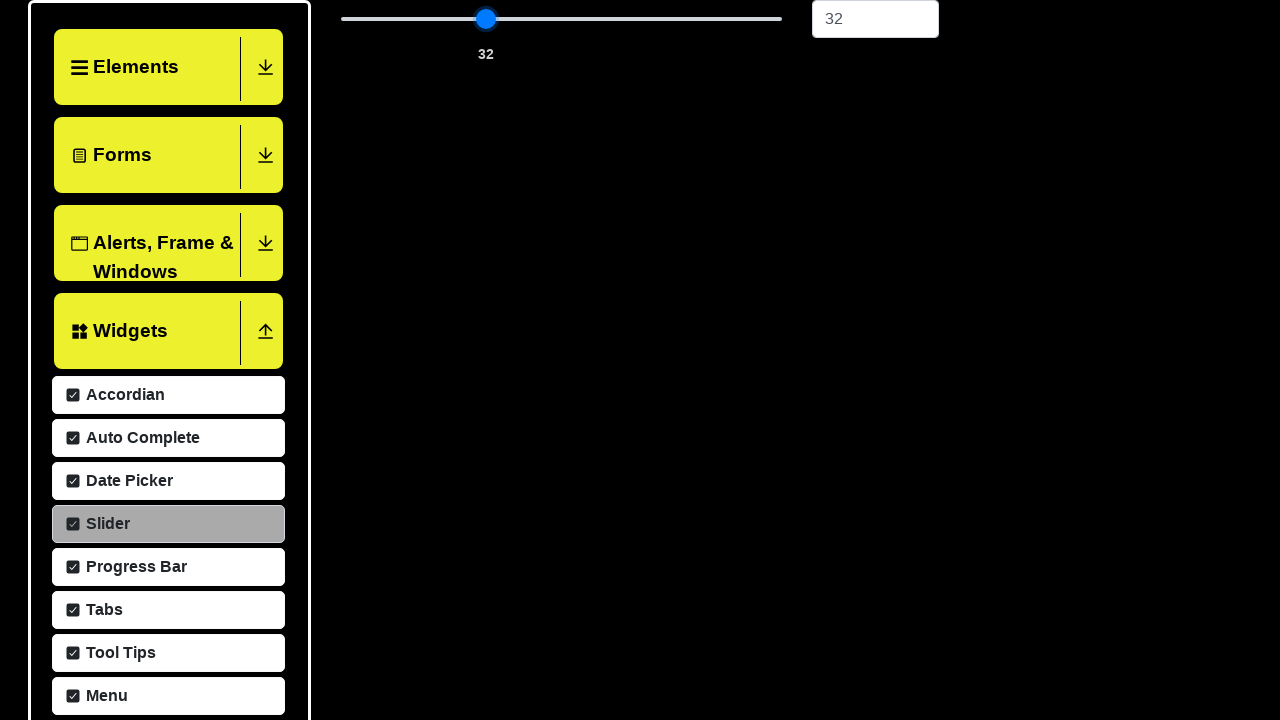

Pressed ArrowRight to fine-tune slider value (iteration 23)
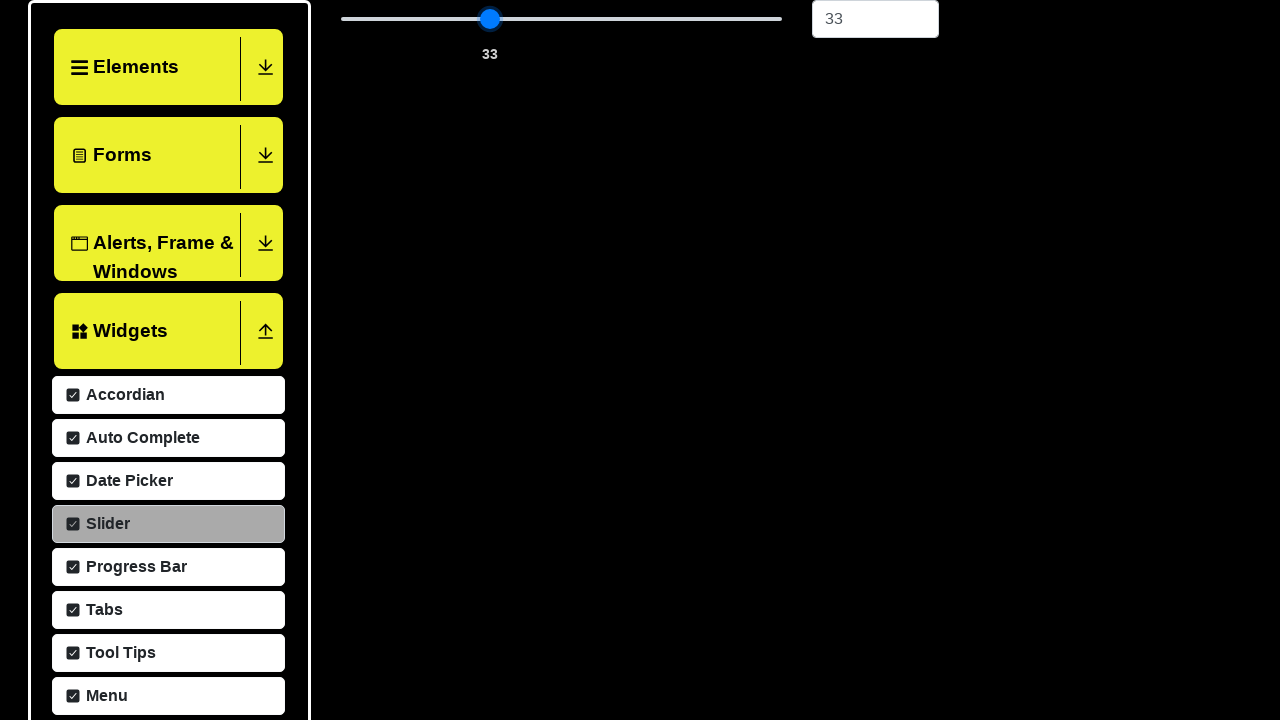

Pressed ArrowRight to fine-tune slider value (iteration 24)
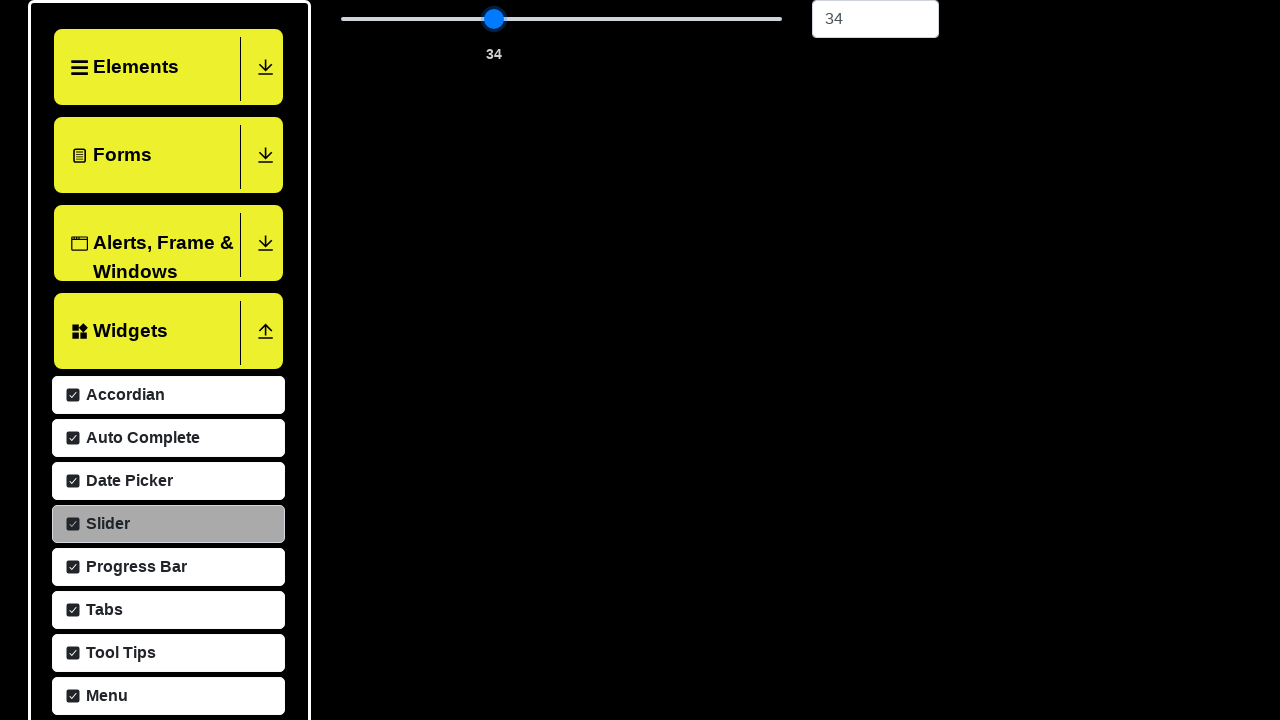

Pressed ArrowRight to fine-tune slider value (iteration 25)
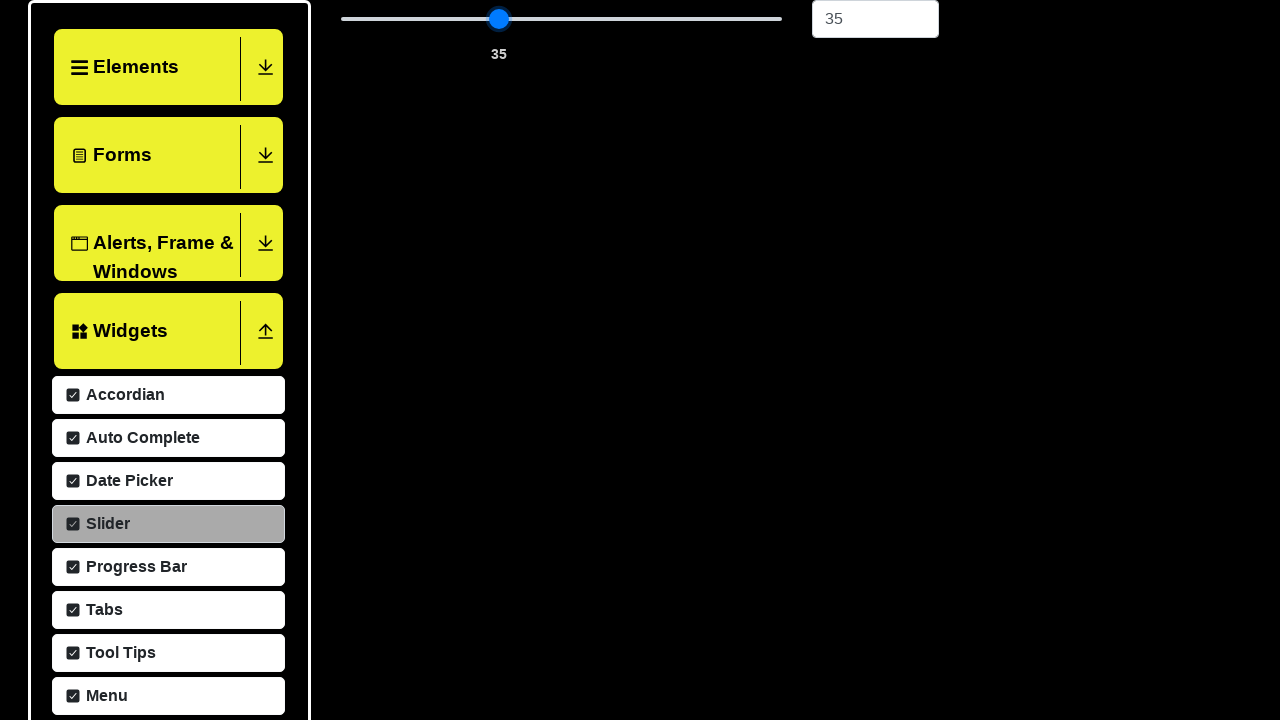

Pressed ArrowRight to fine-tune slider value (iteration 26)
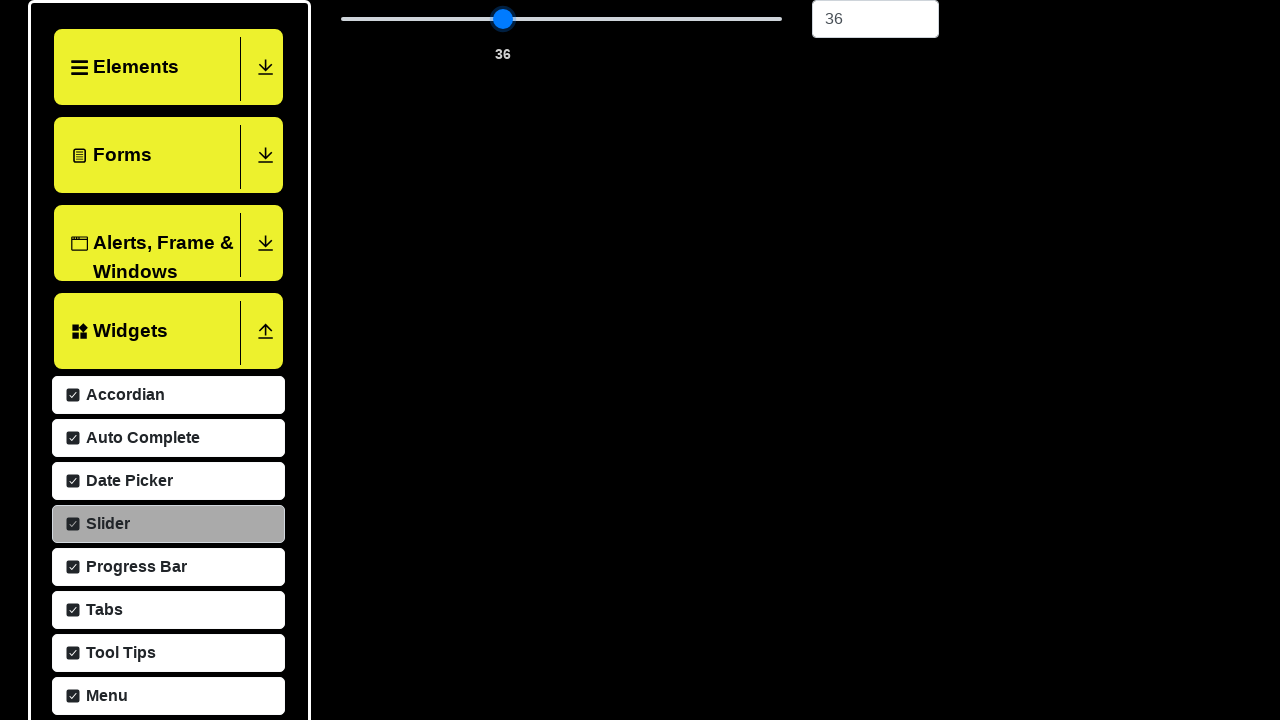

Pressed ArrowRight to fine-tune slider value (iteration 27)
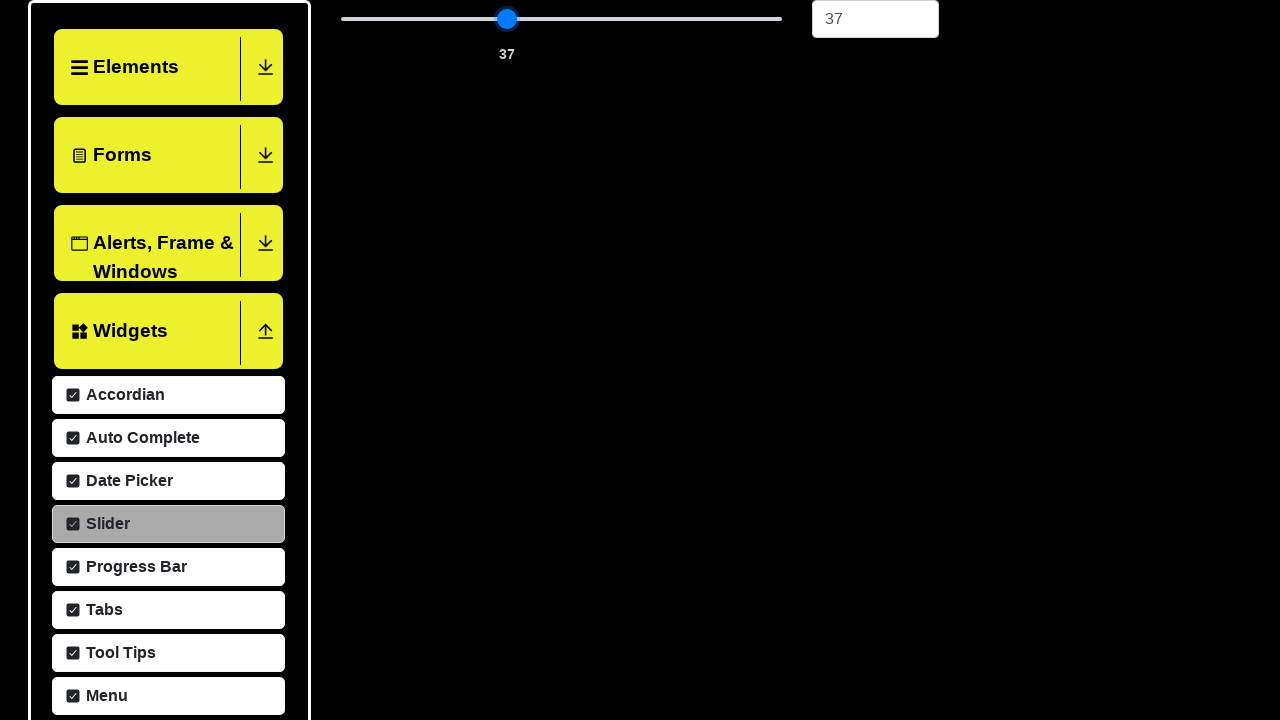

Pressed ArrowRight to fine-tune slider value (iteration 28)
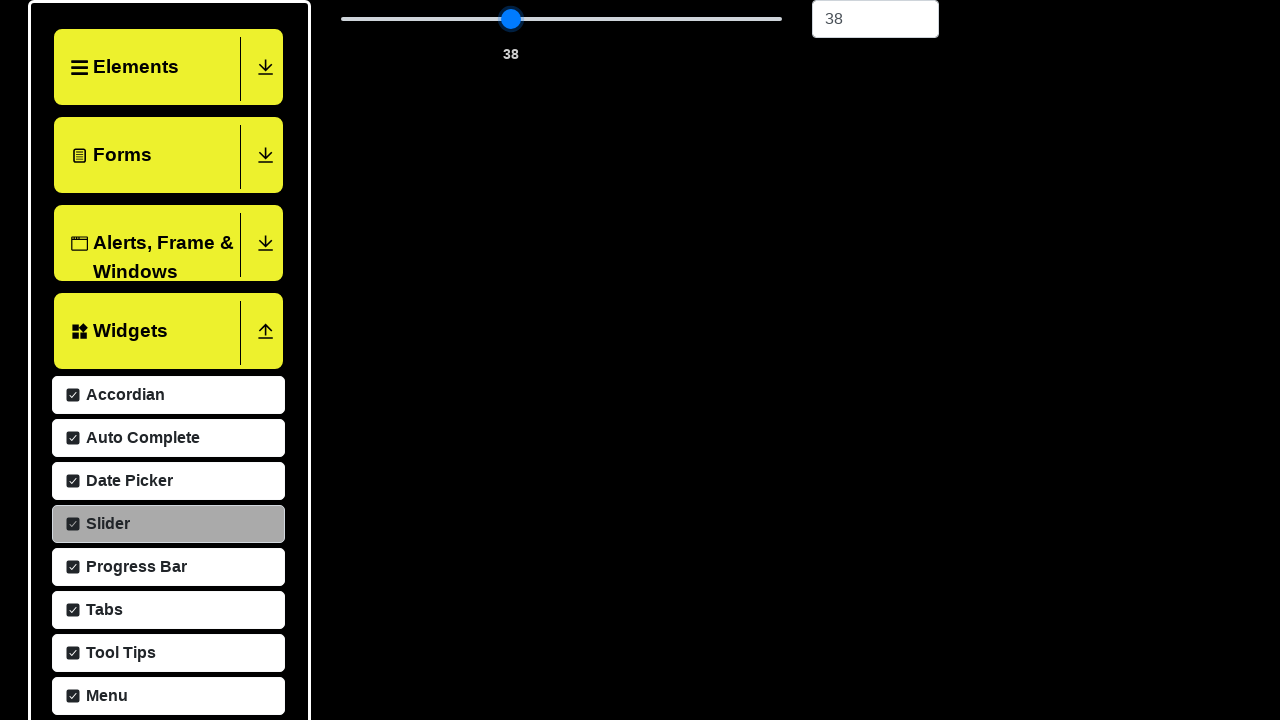

Pressed ArrowRight to fine-tune slider value (iteration 29)
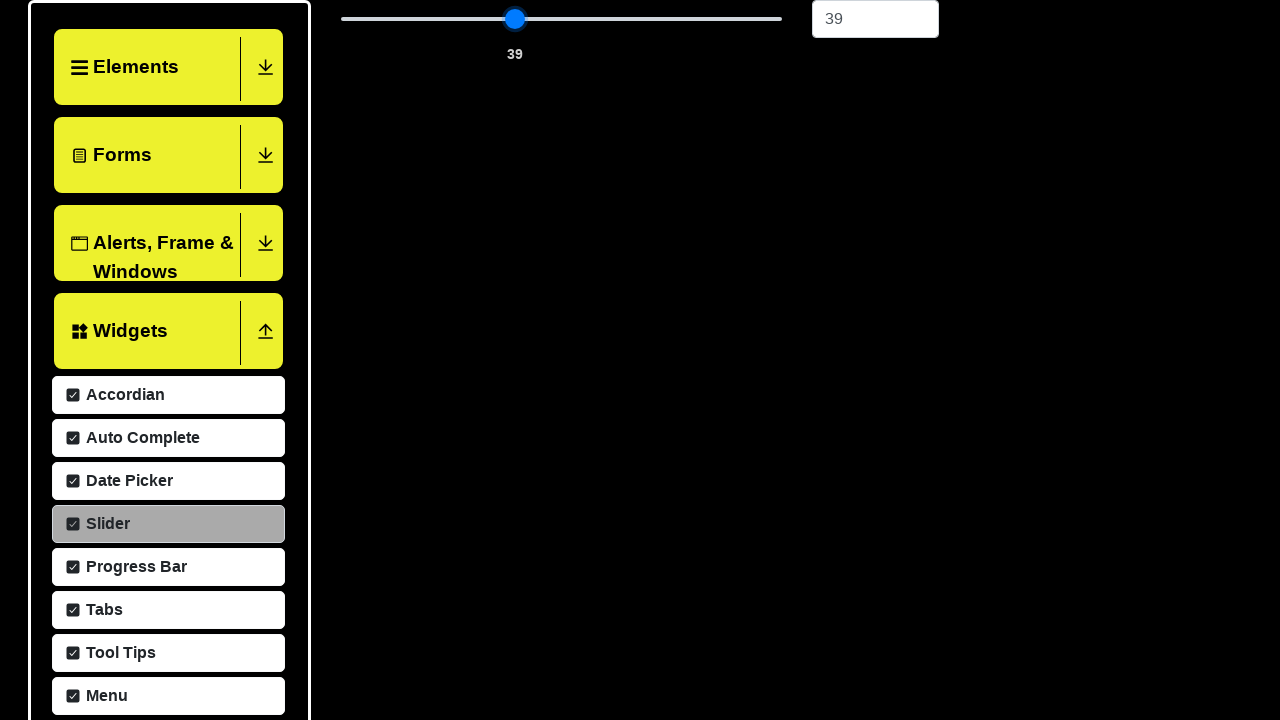

Pressed ArrowRight to fine-tune slider value (iteration 30)
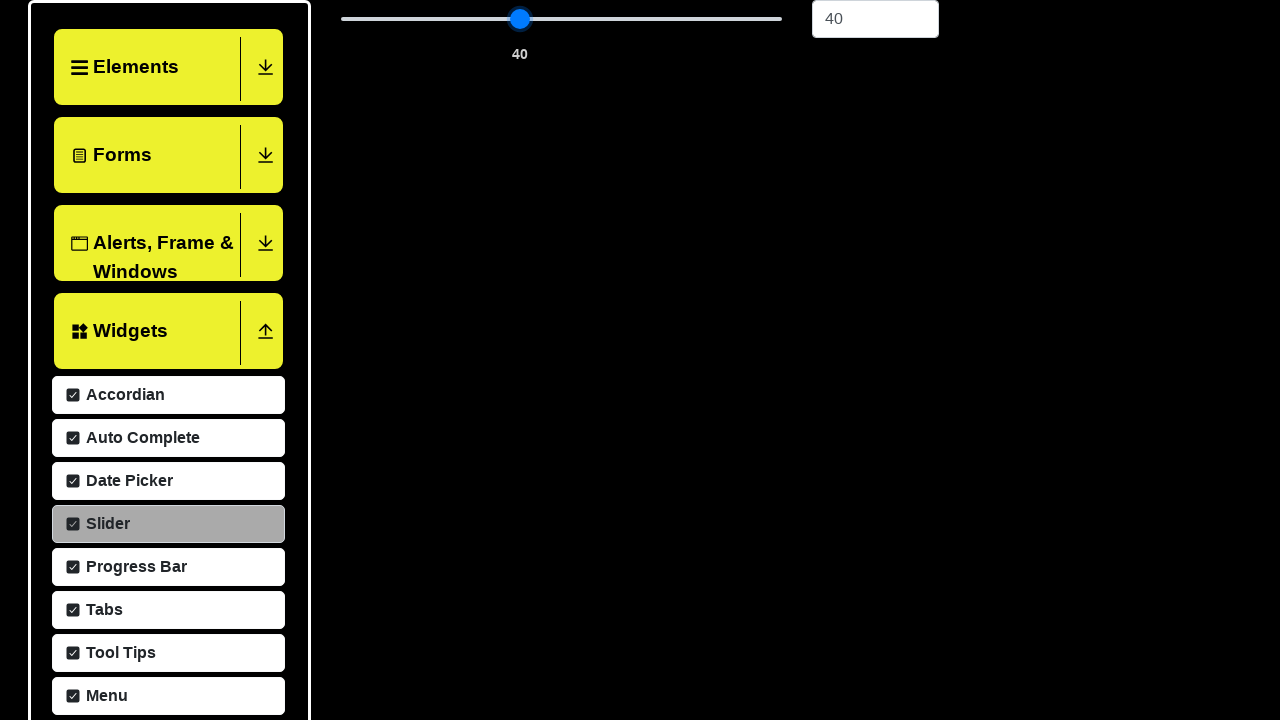

Pressed ArrowRight to fine-tune slider value (iteration 31)
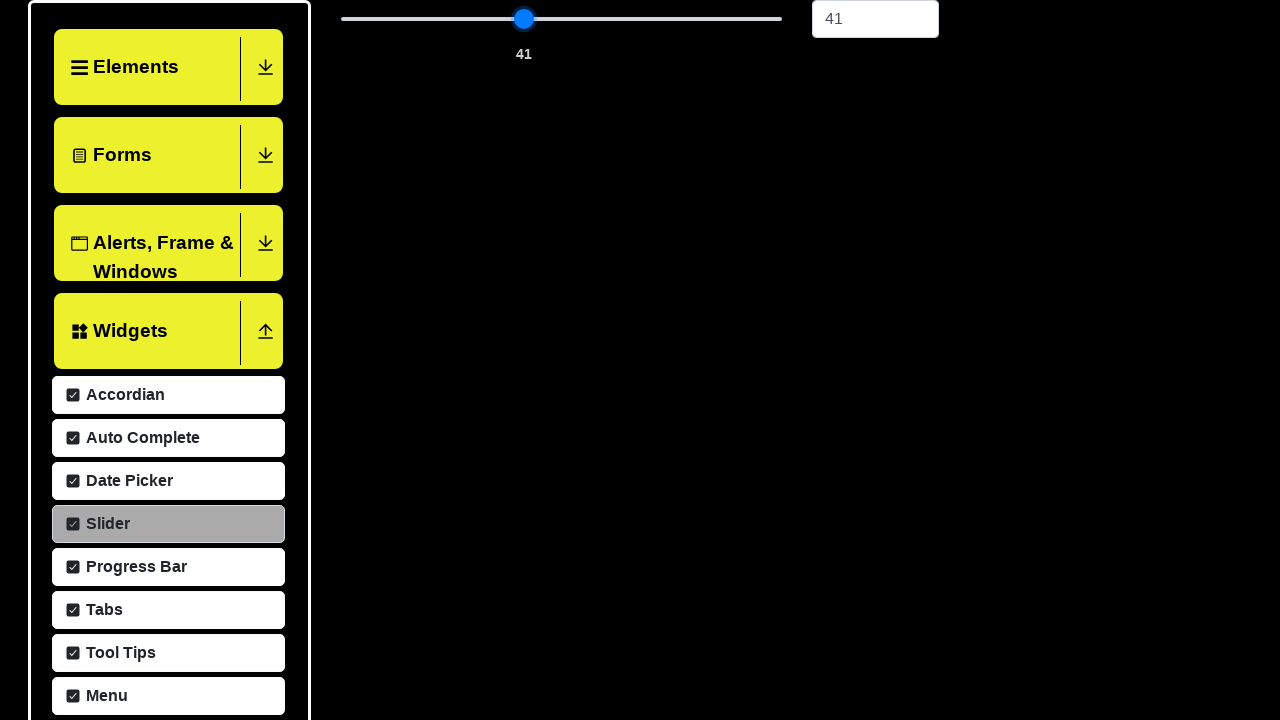

Pressed ArrowRight to fine-tune slider value (iteration 32)
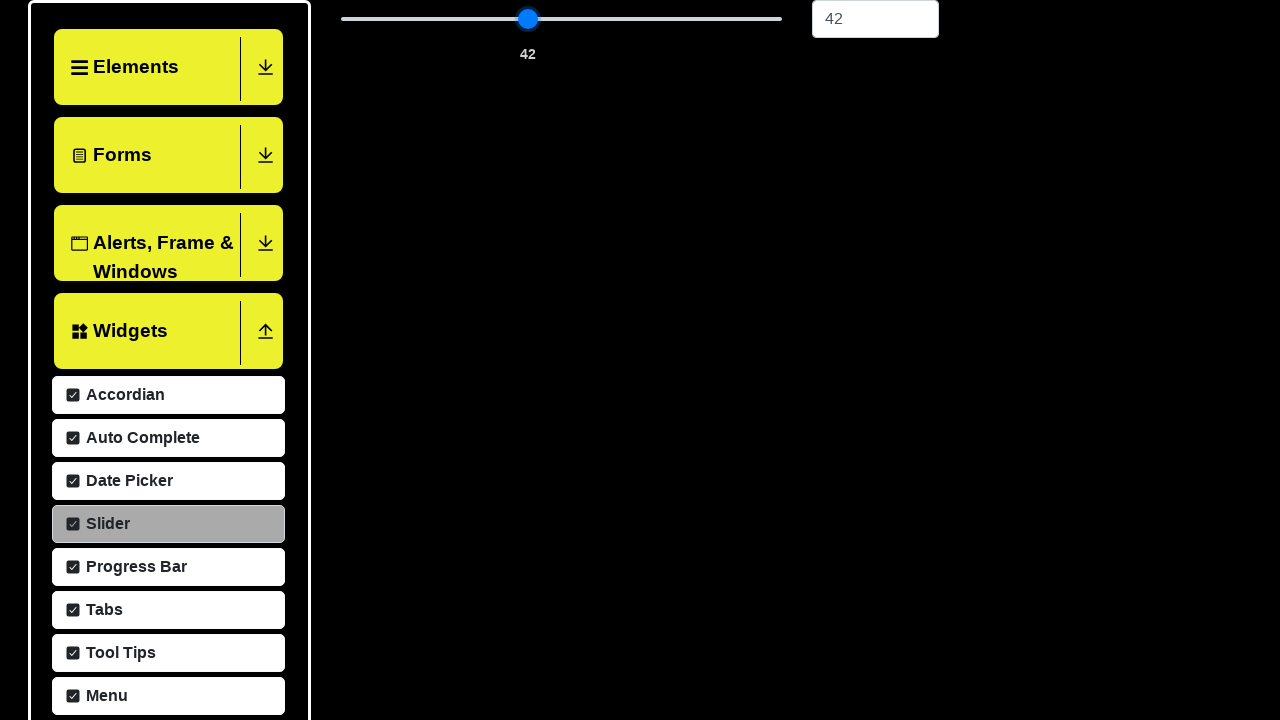

Pressed ArrowRight to fine-tune slider value (iteration 33)
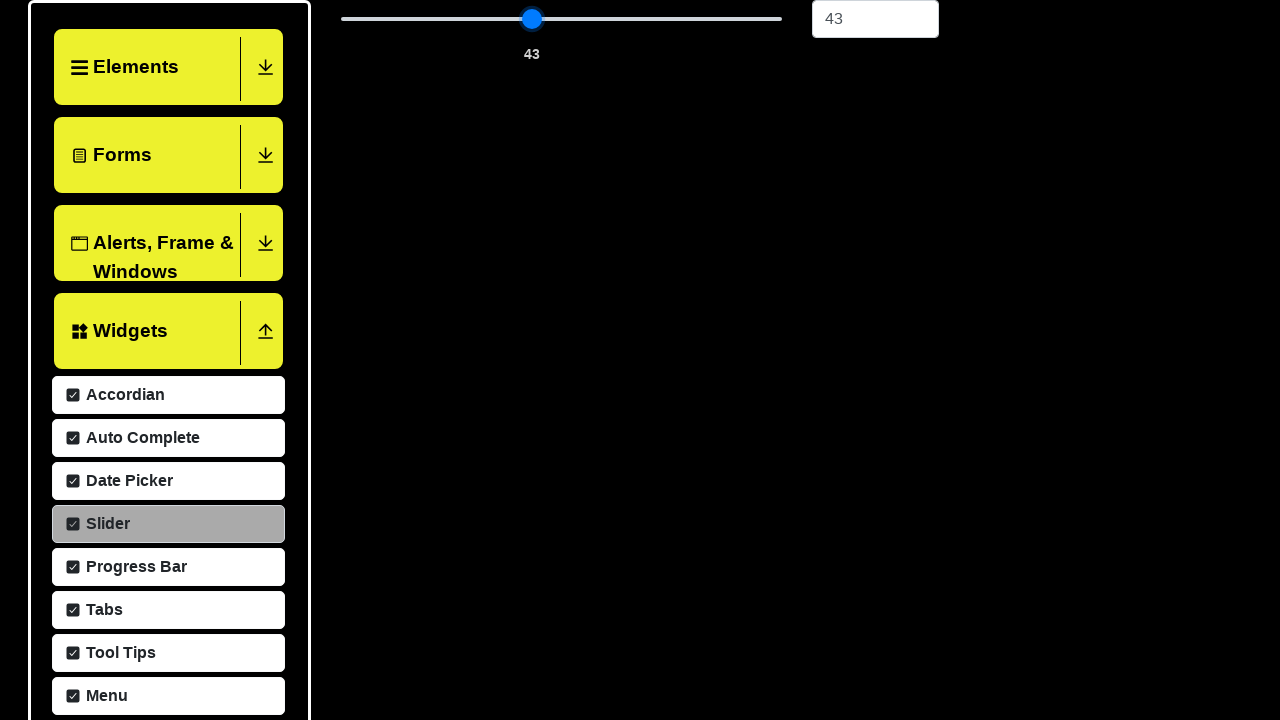

Pressed ArrowRight to fine-tune slider value (iteration 34)
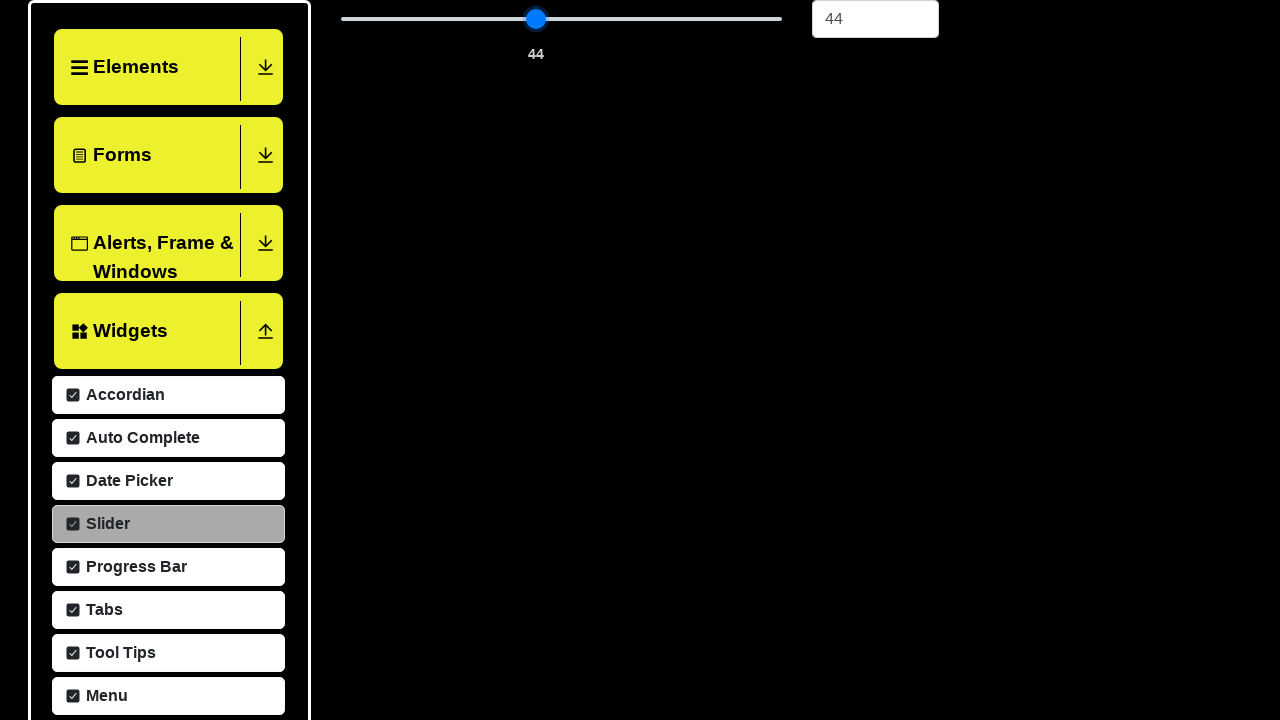

Pressed ArrowRight to fine-tune slider value (iteration 35)
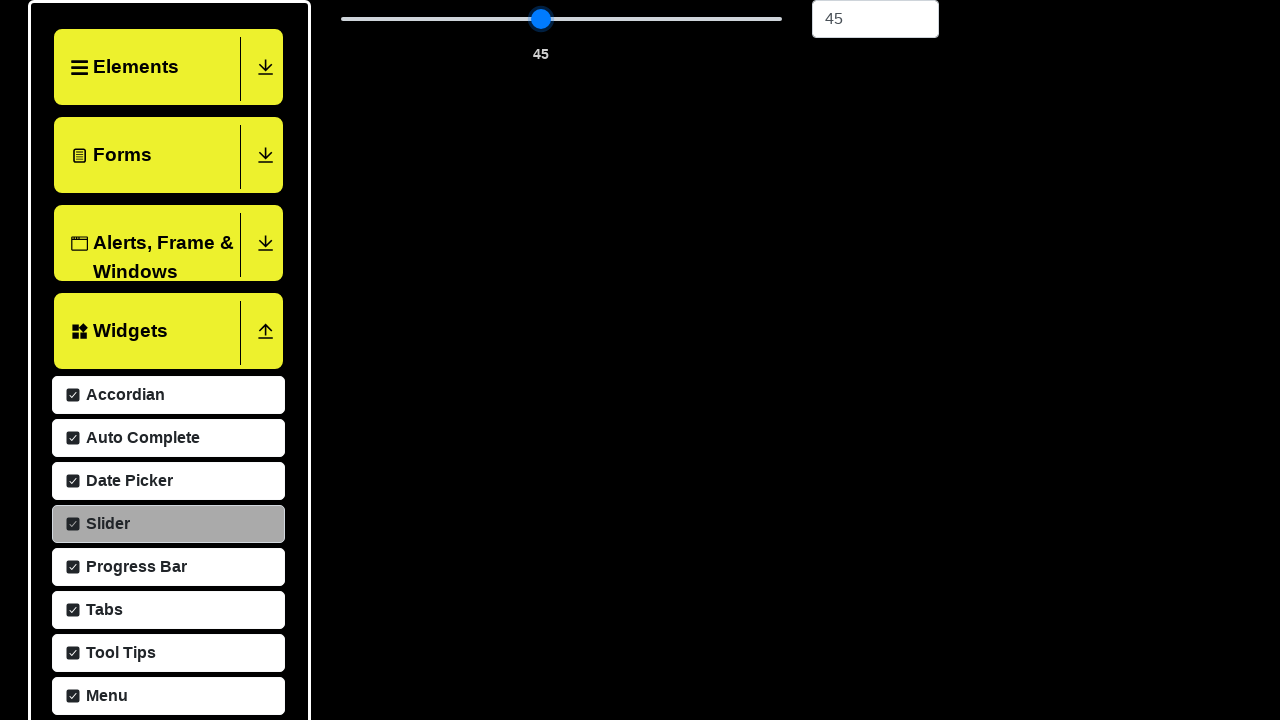

Pressed ArrowRight to fine-tune slider value (iteration 36)
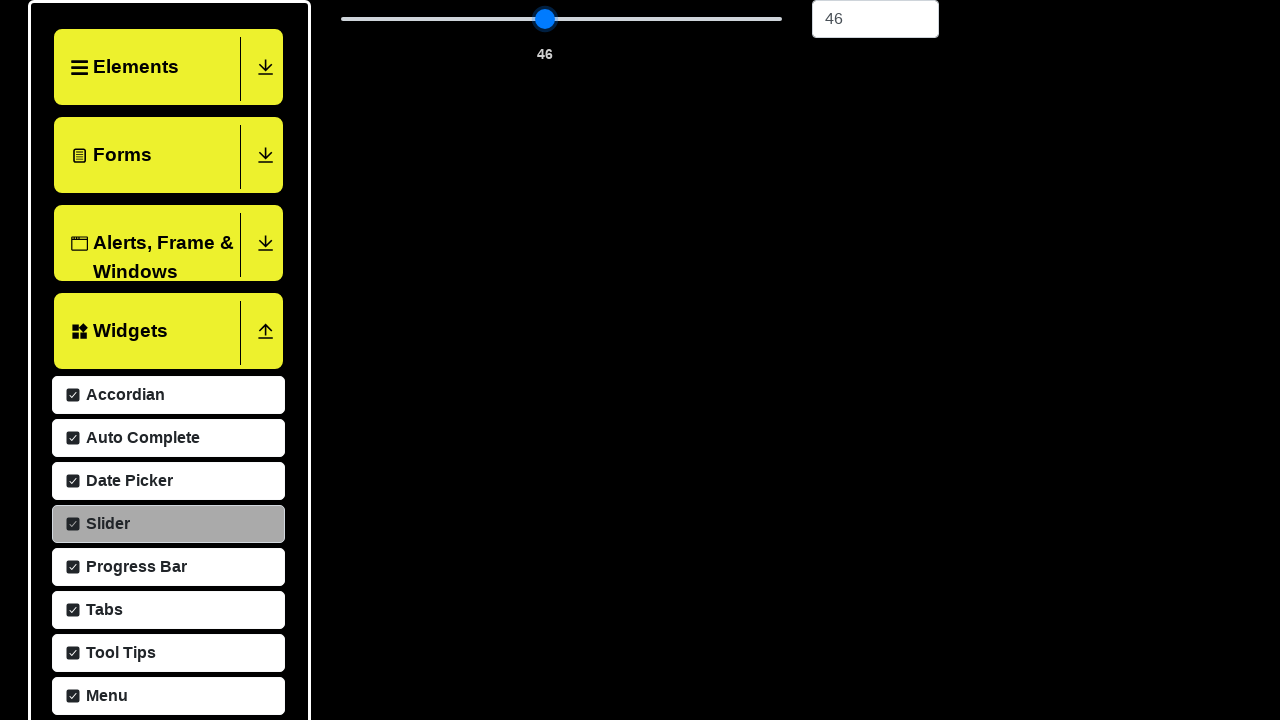

Pressed ArrowRight to fine-tune slider value (iteration 37)
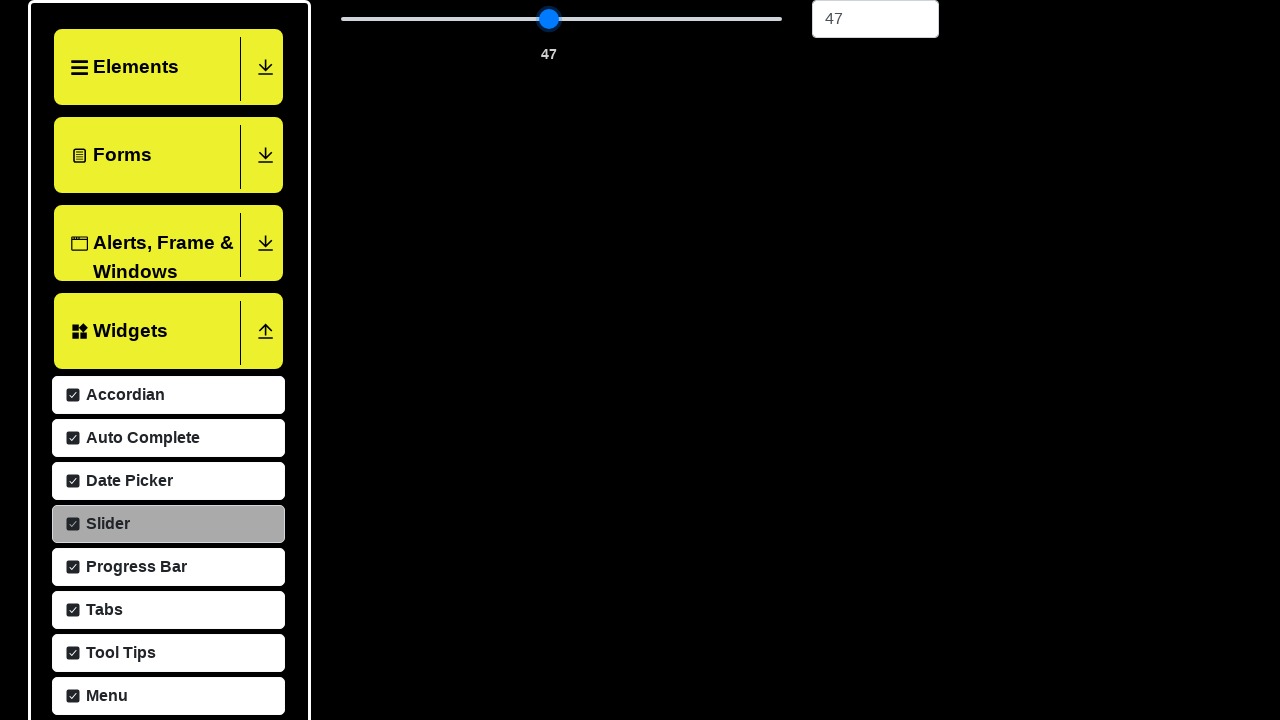

Pressed ArrowRight to fine-tune slider value (iteration 38)
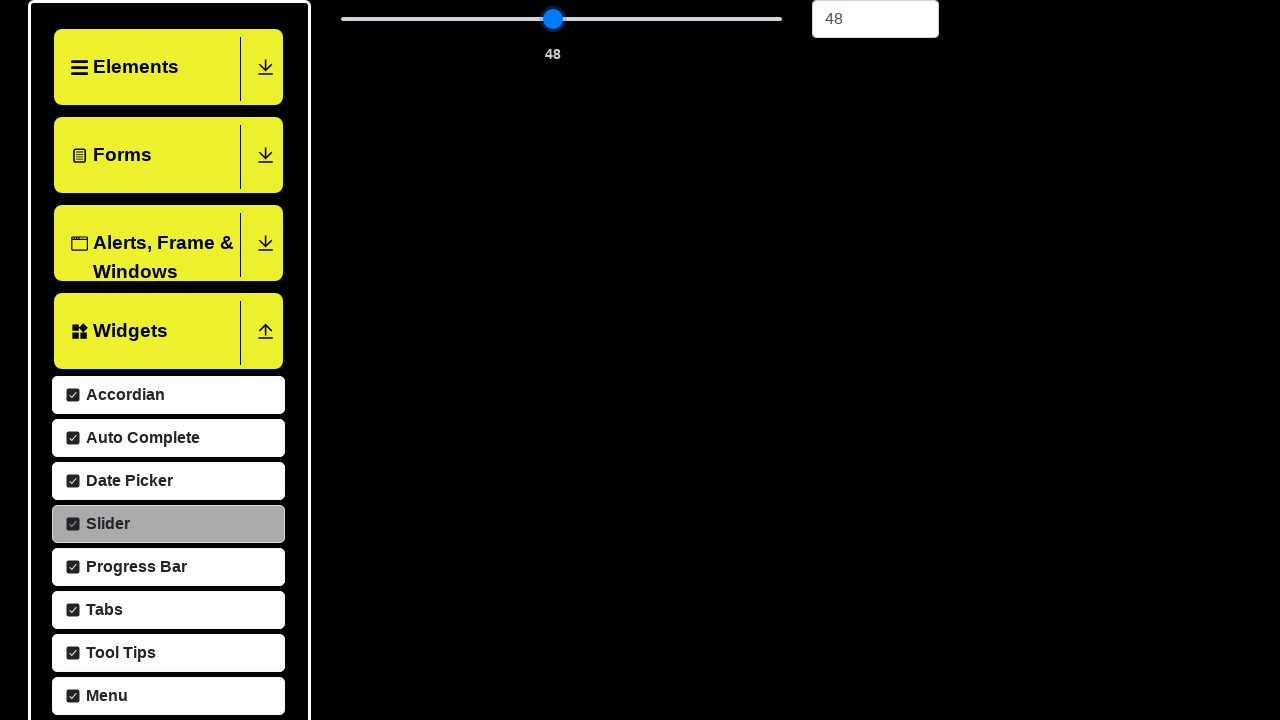

Pressed ArrowRight to fine-tune slider value (iteration 39)
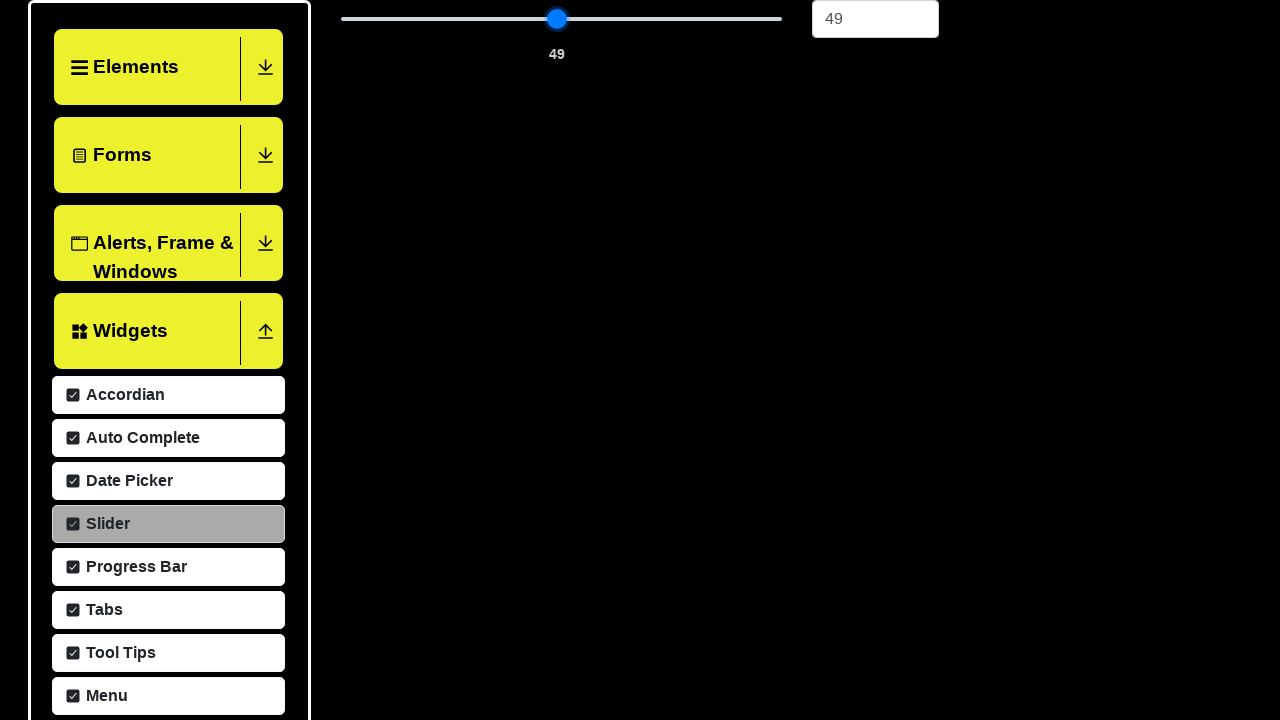

Pressed ArrowRight to fine-tune slider value (iteration 40)
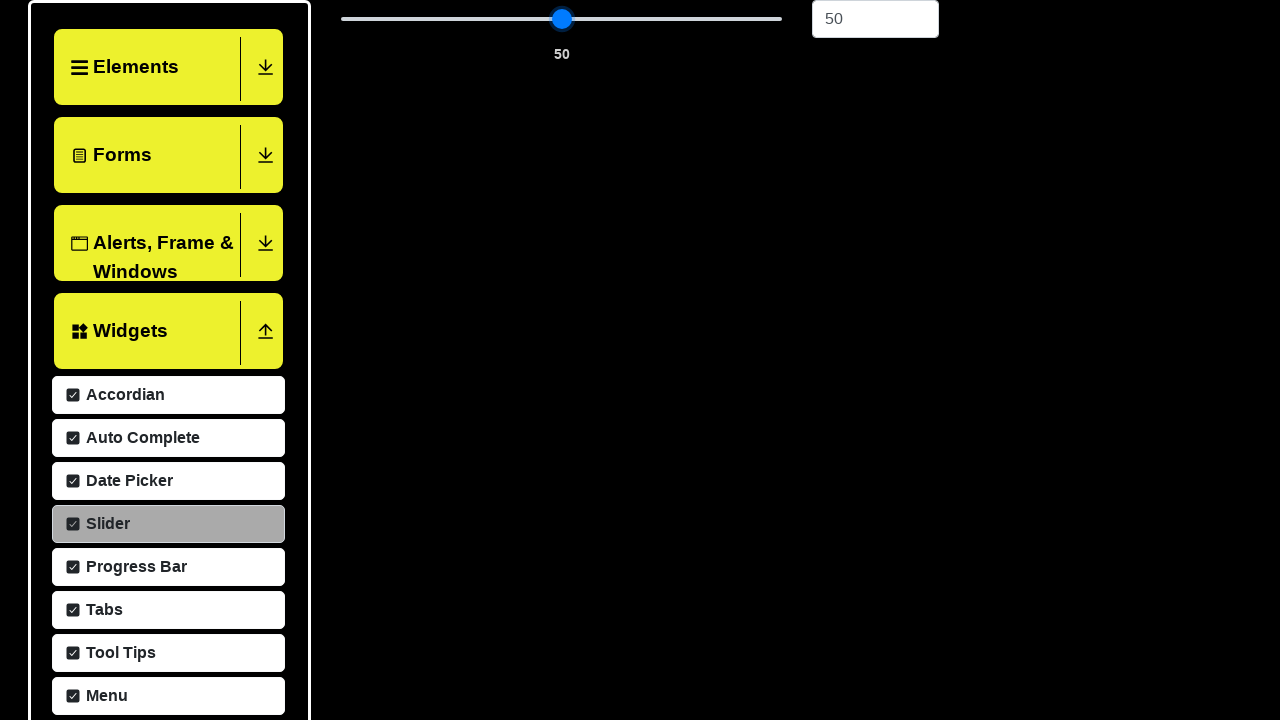

Pressed ArrowRight to fine-tune slider value (iteration 41)
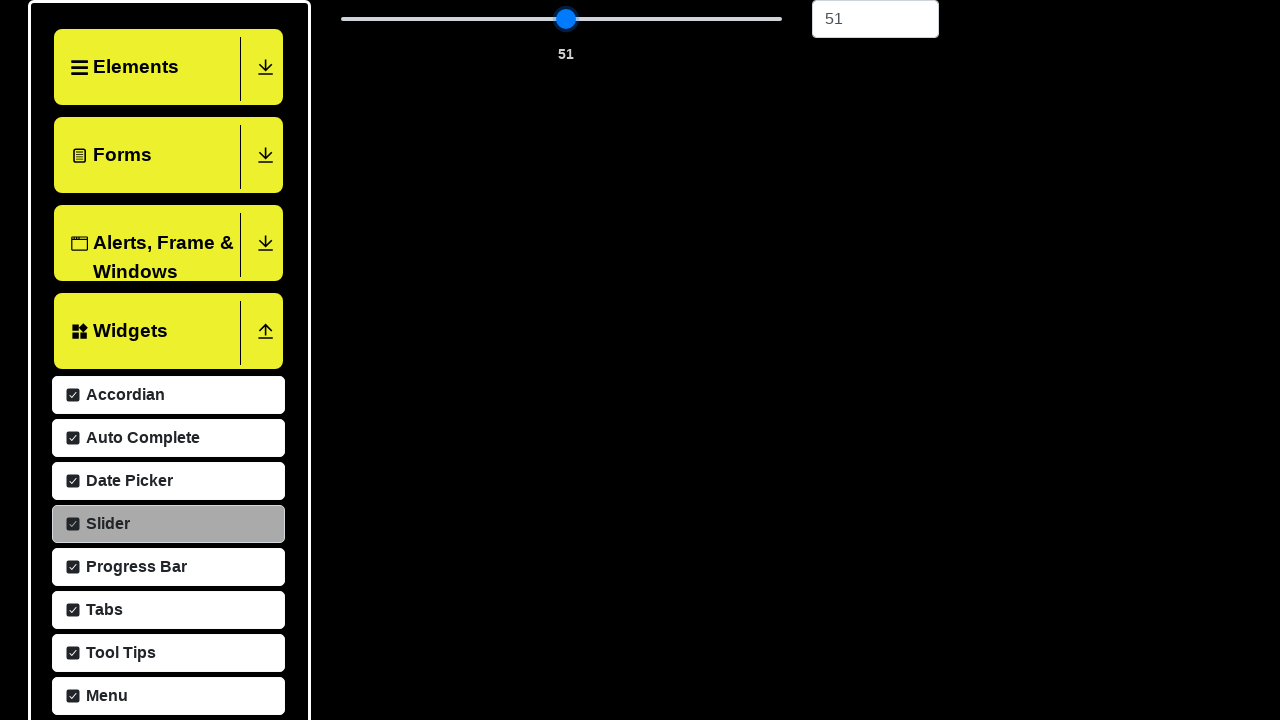

Pressed ArrowRight to fine-tune slider value (iteration 42)
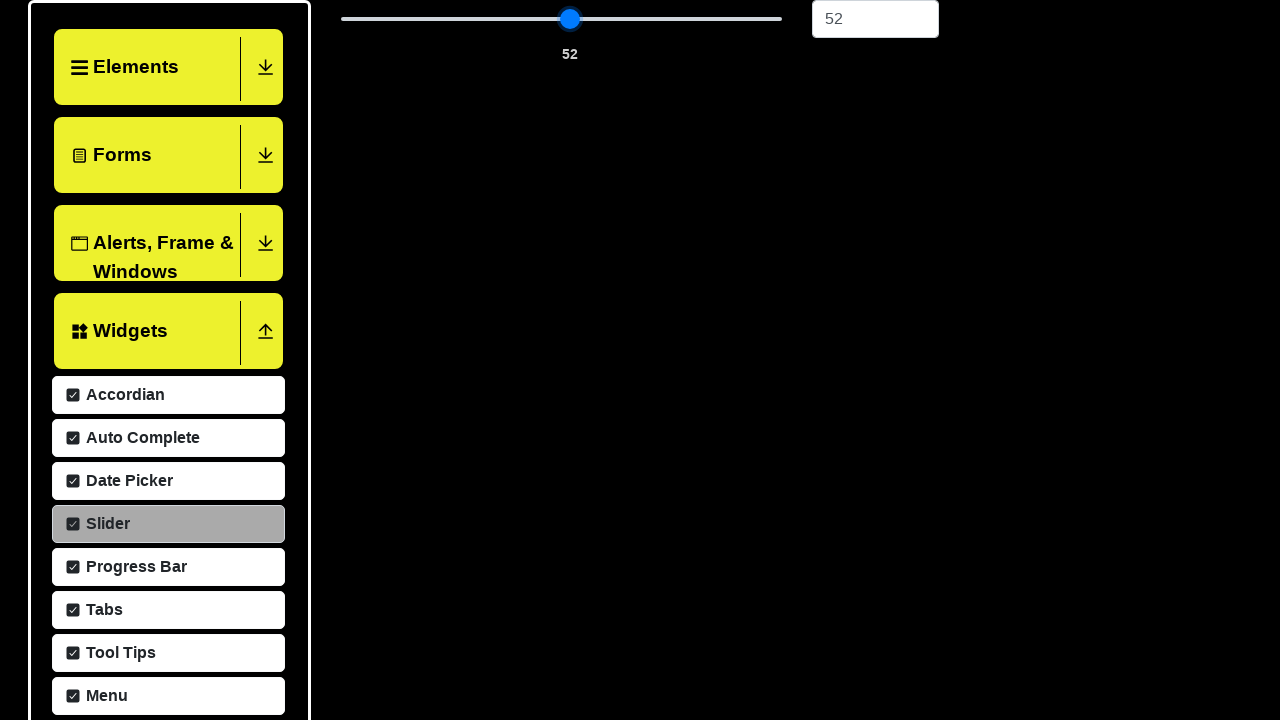

Pressed ArrowRight to fine-tune slider value (iteration 43)
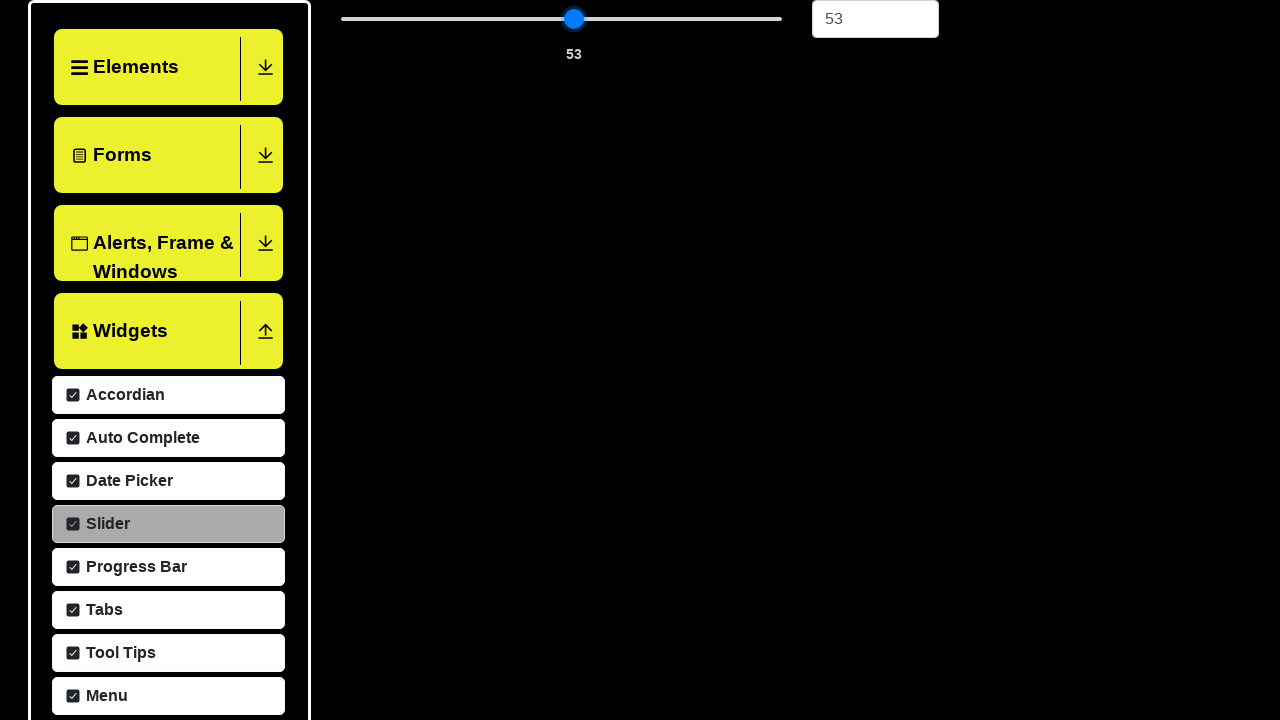

Pressed ArrowRight to fine-tune slider value (iteration 44)
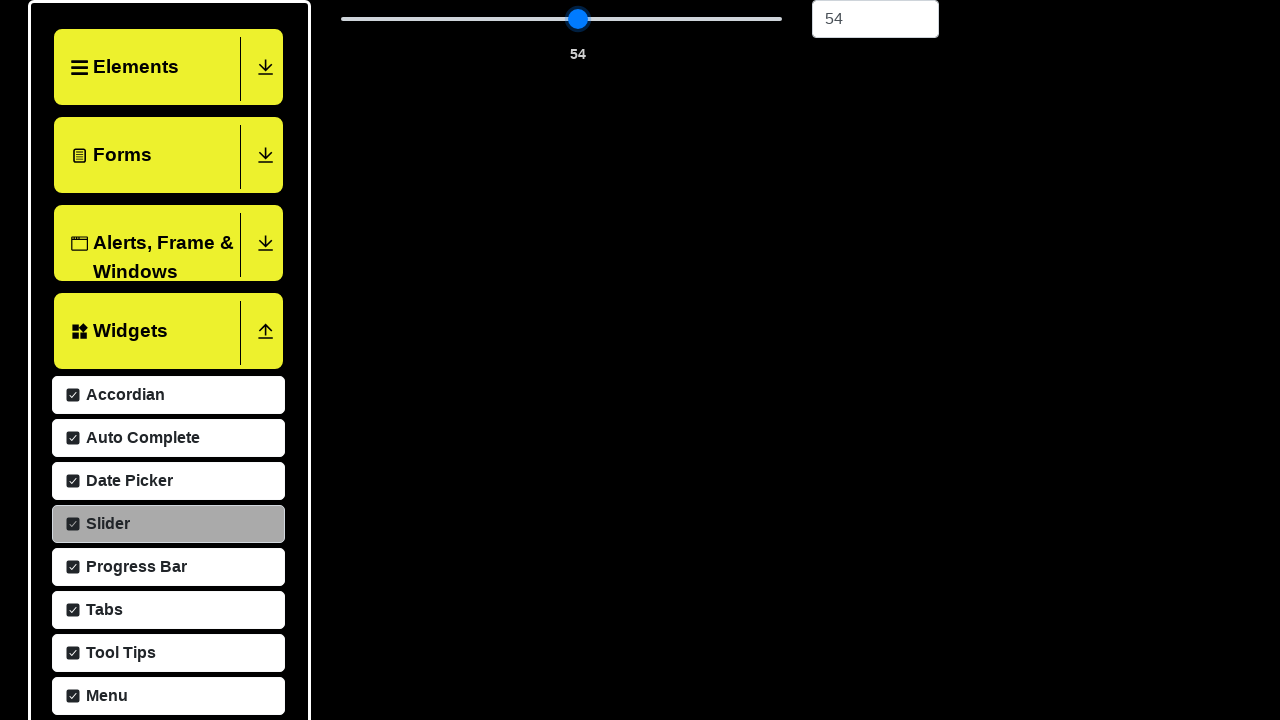

Pressed ArrowRight to fine-tune slider value (iteration 45)
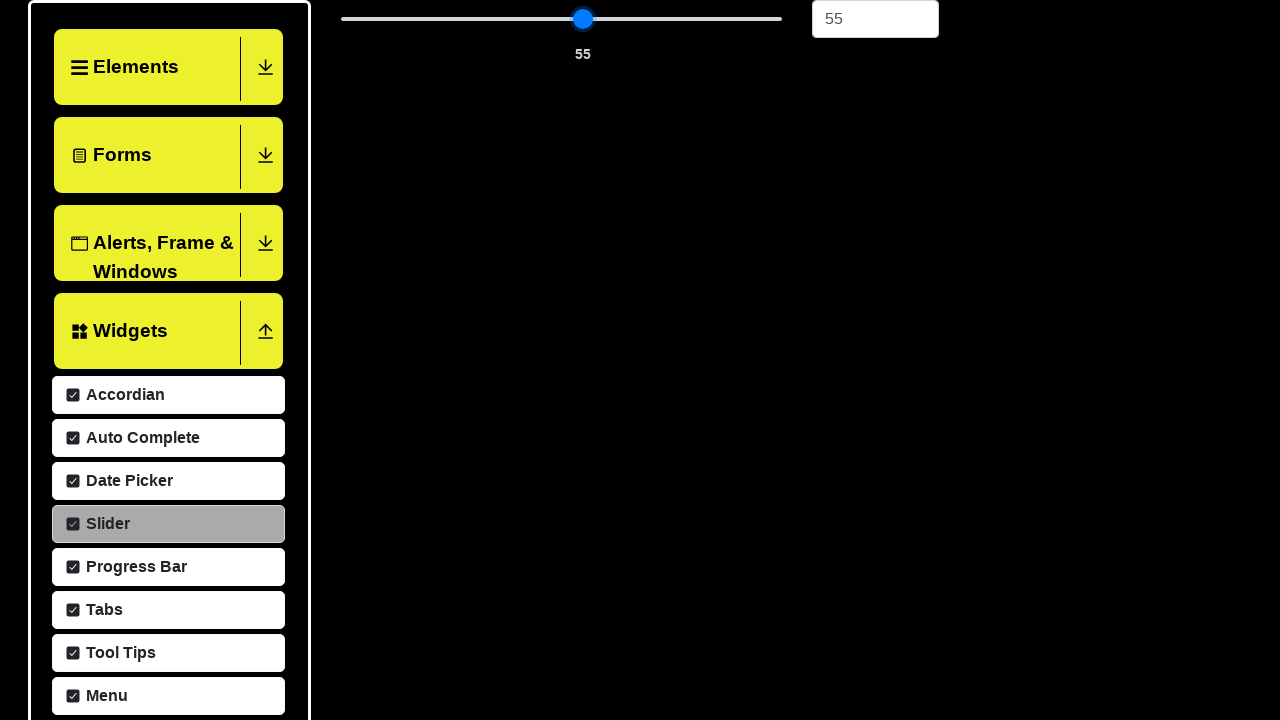

Pressed ArrowRight to fine-tune slider value (iteration 46)
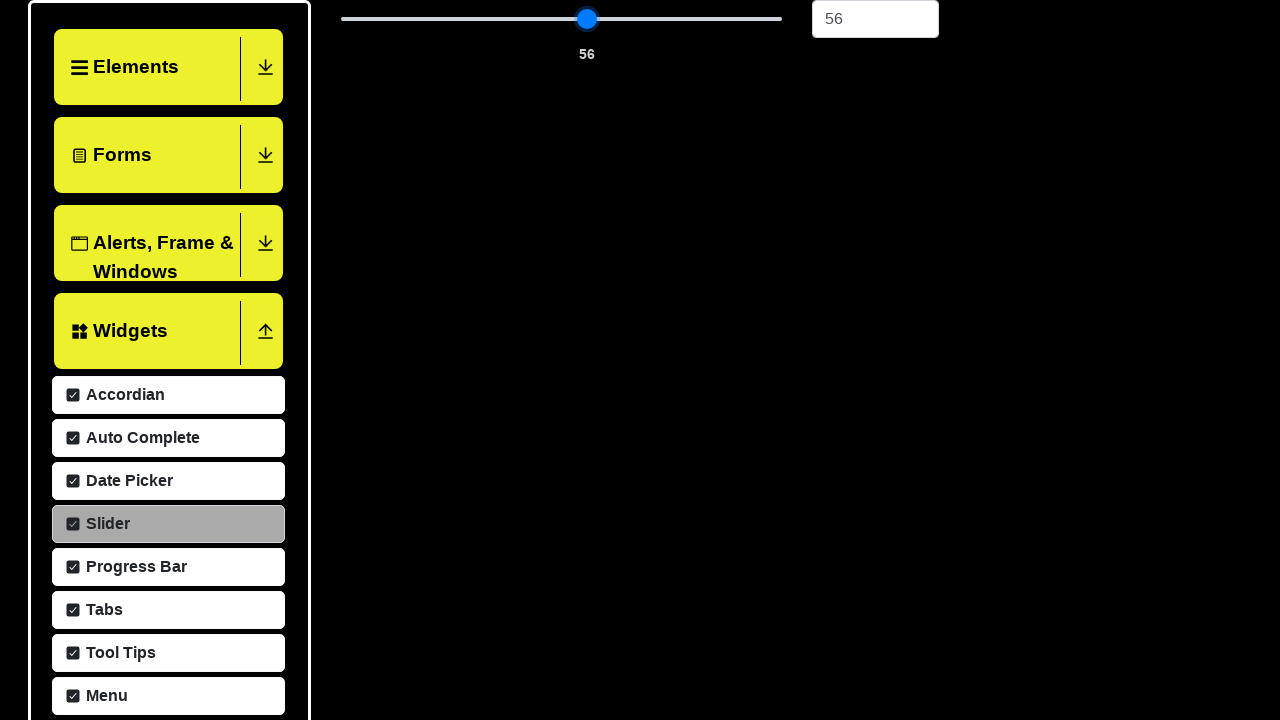

Pressed ArrowRight to fine-tune slider value (iteration 47)
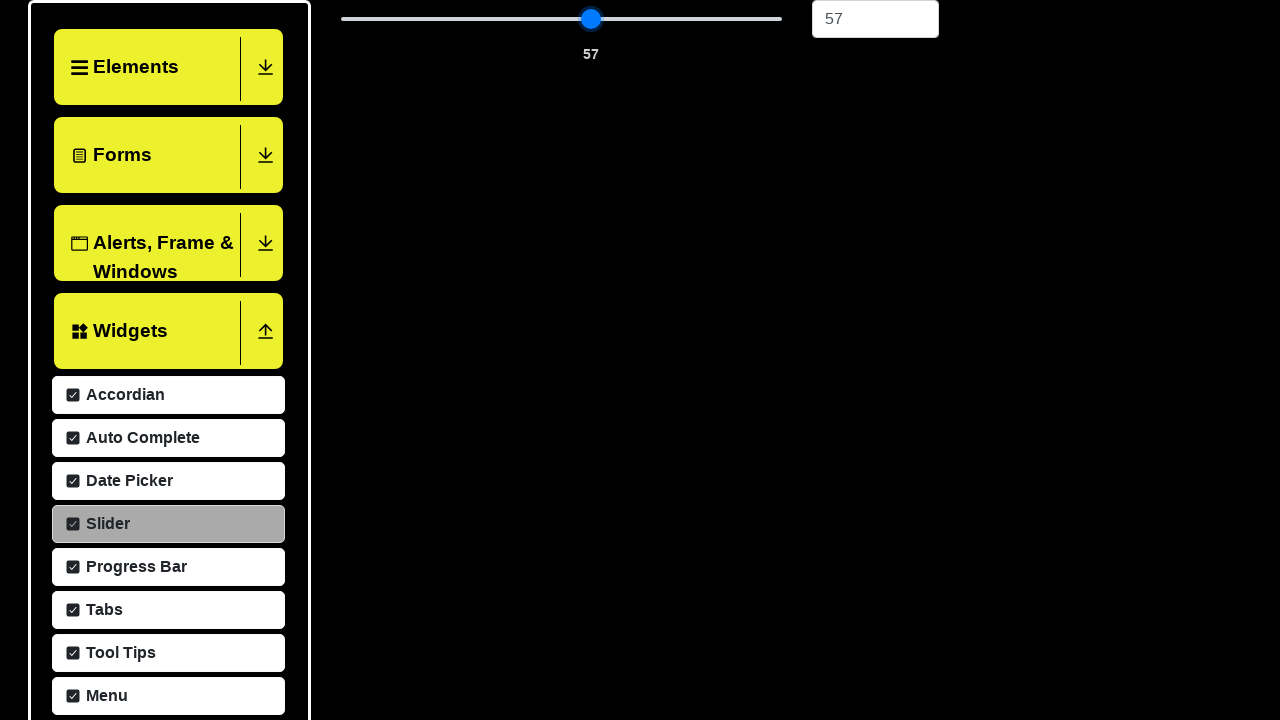

Pressed ArrowRight to fine-tune slider value (iteration 48)
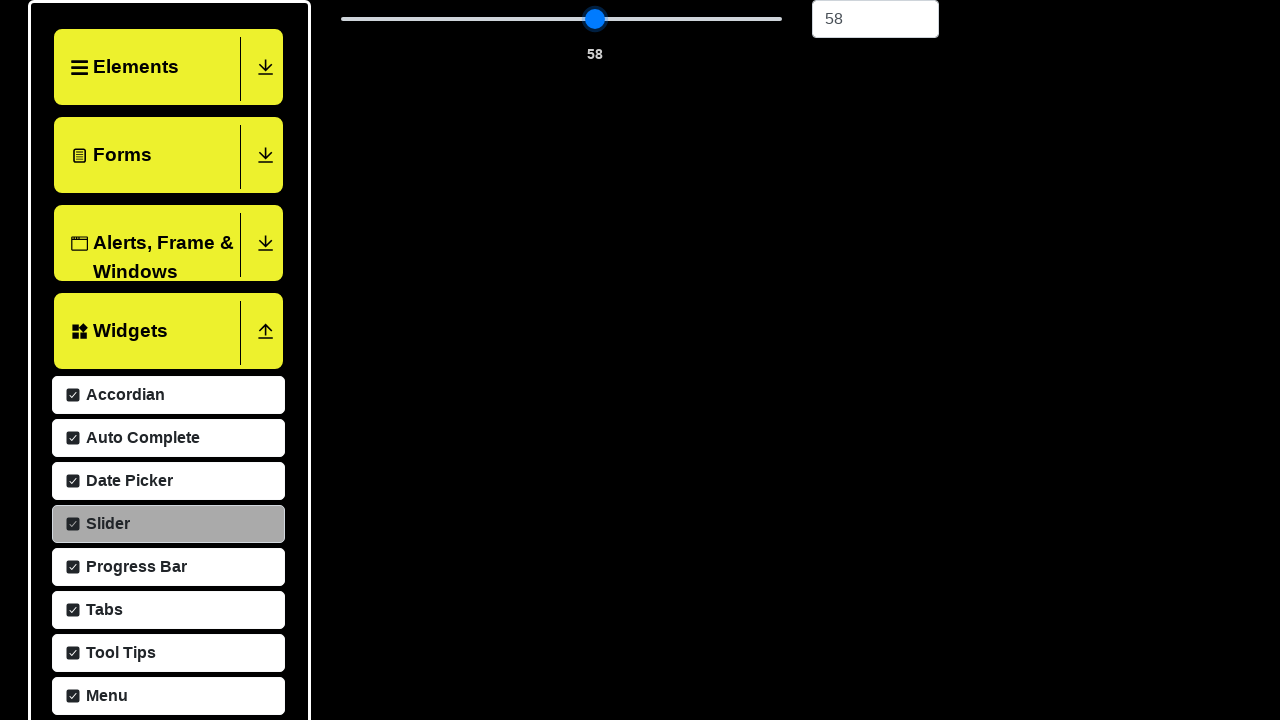

Pressed ArrowRight to fine-tune slider value (iteration 49)
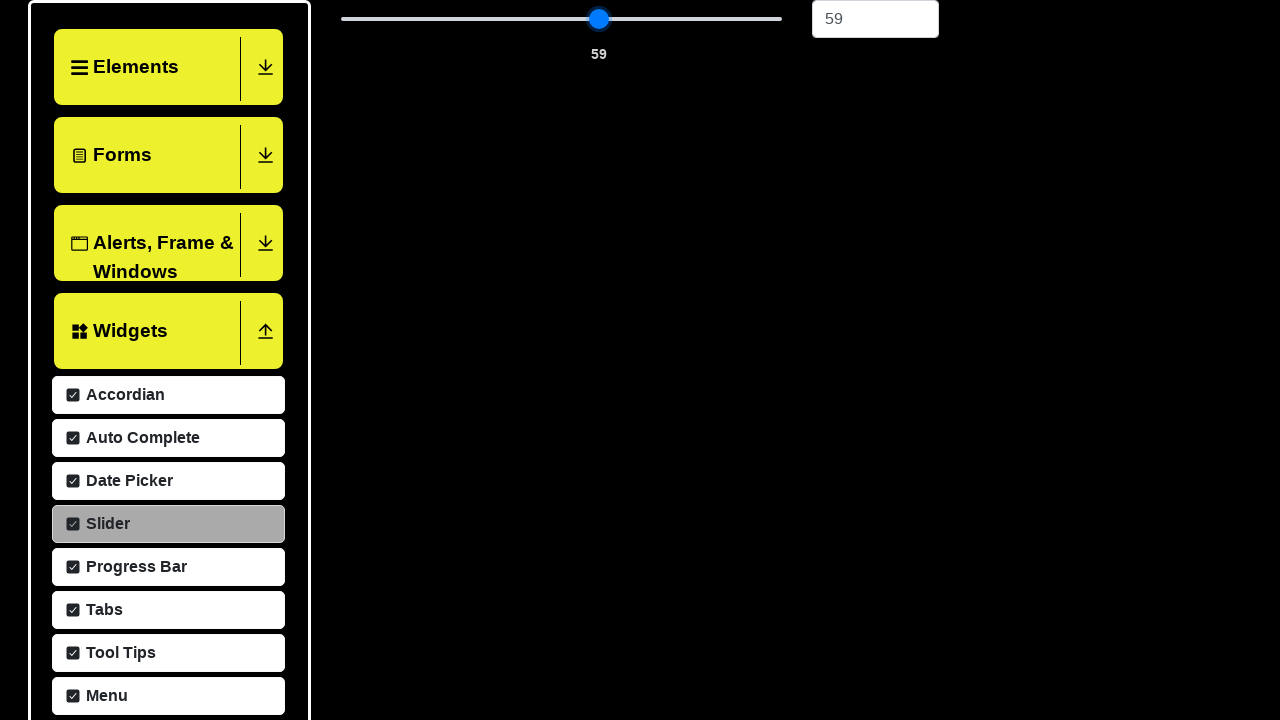

Pressed ArrowRight to fine-tune slider value (iteration 50)
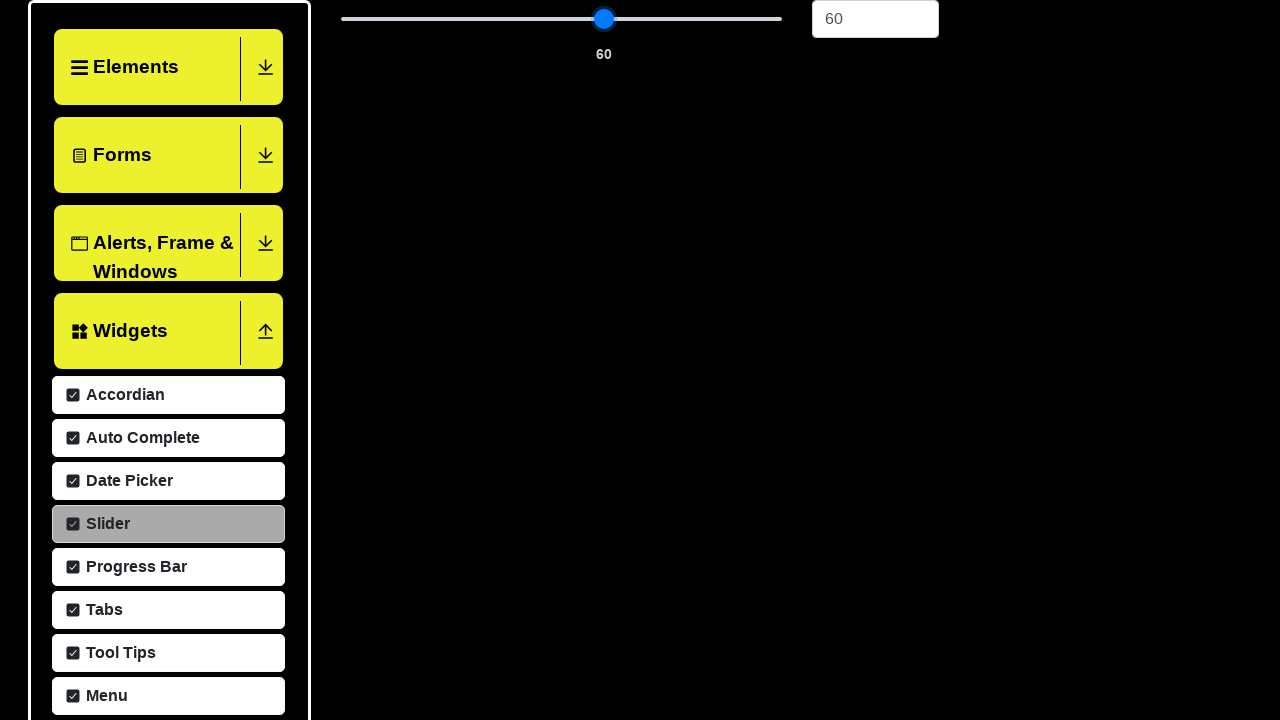

Pressed ArrowRight to fine-tune slider value (iteration 51)
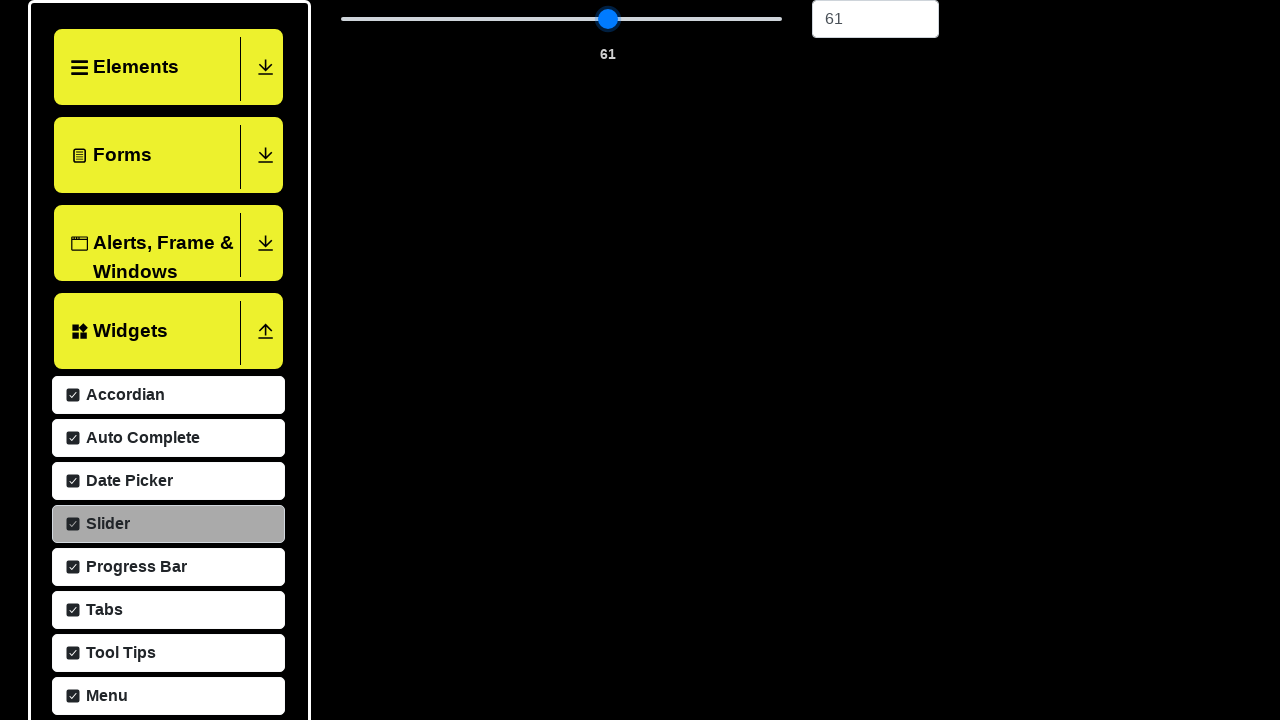

Pressed ArrowRight to fine-tune slider value (iteration 52)
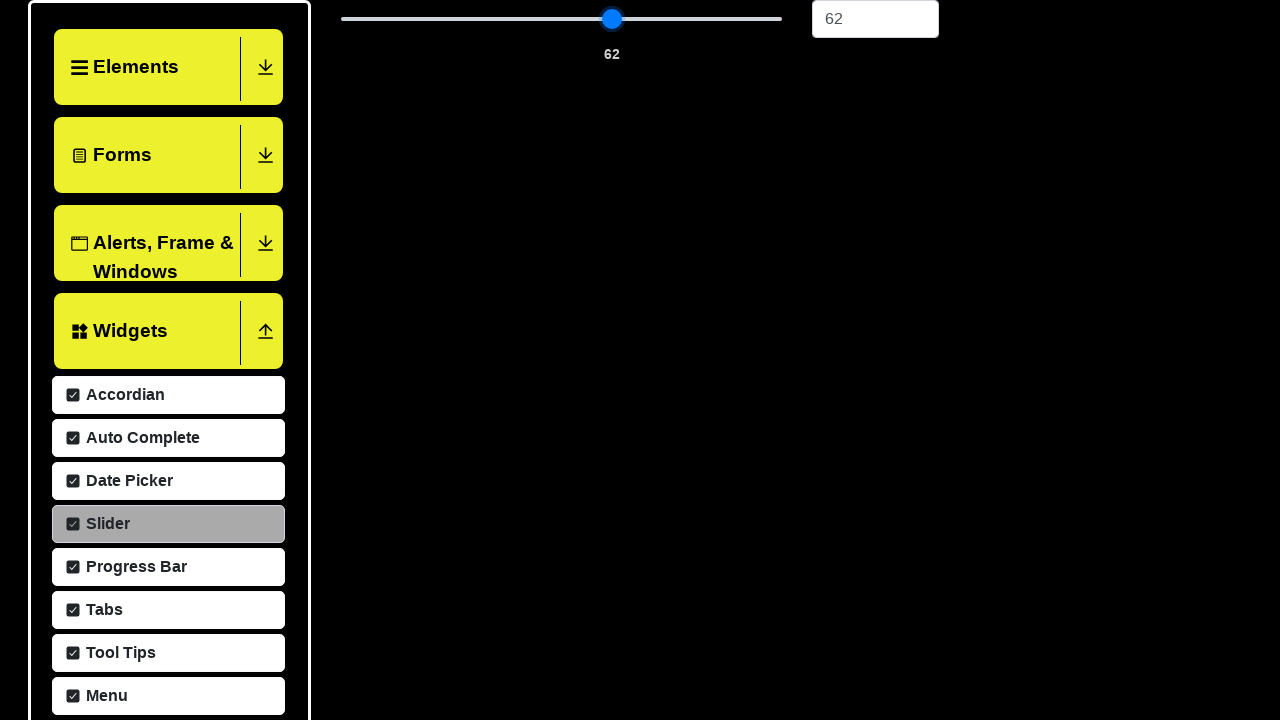

Pressed ArrowRight to fine-tune slider value (iteration 53)
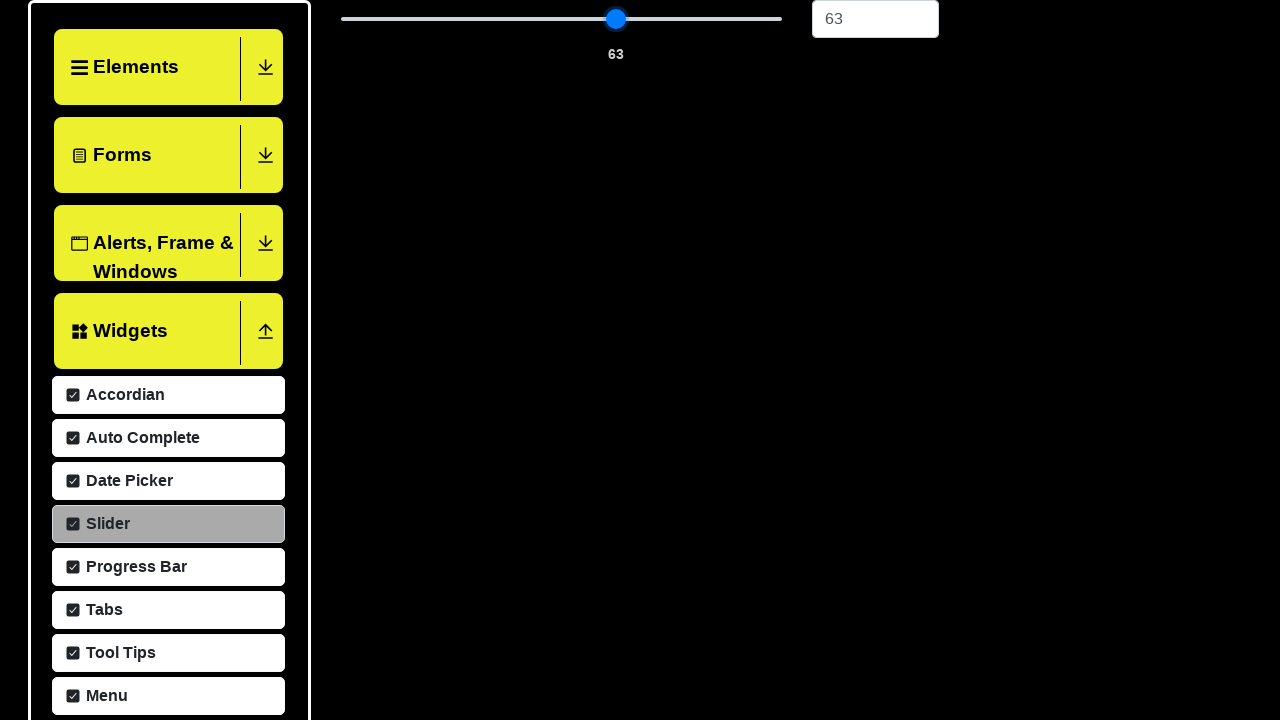

Pressed ArrowRight to fine-tune slider value (iteration 54)
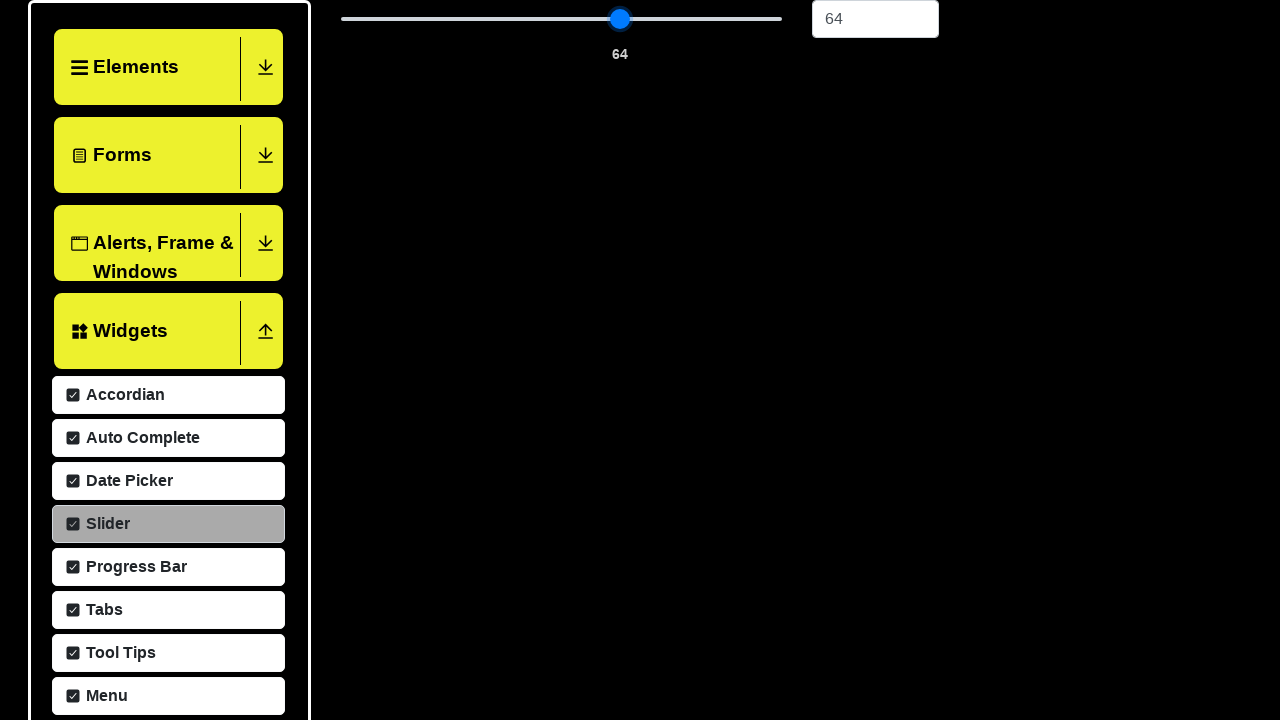

Pressed ArrowRight to fine-tune slider value (iteration 55)
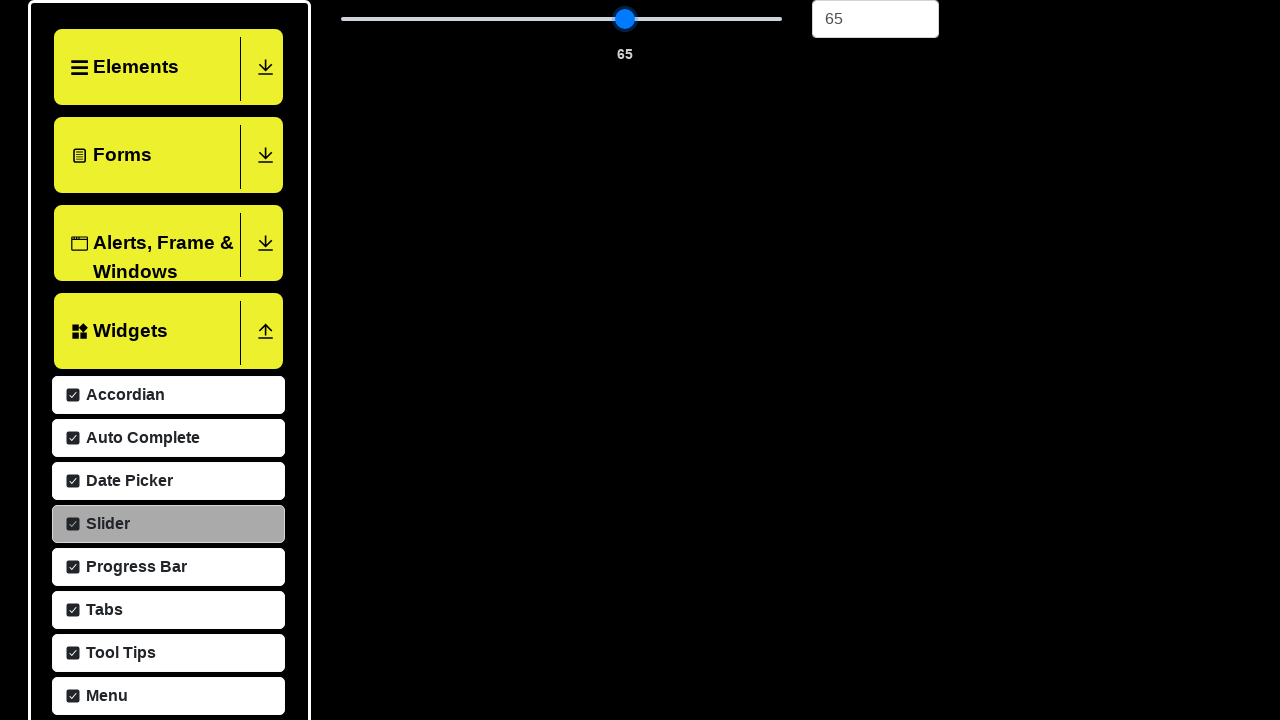

Pressed ArrowRight to fine-tune slider value (iteration 56)
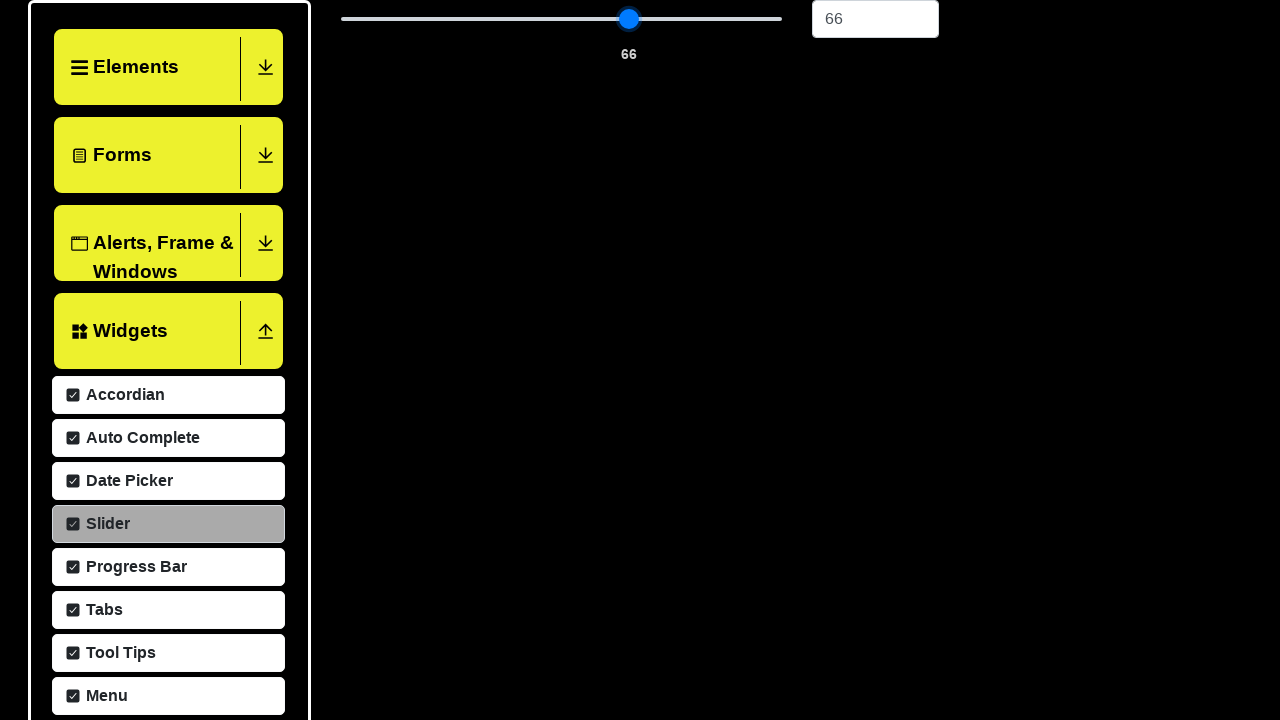

Pressed ArrowRight to fine-tune slider value (iteration 57)
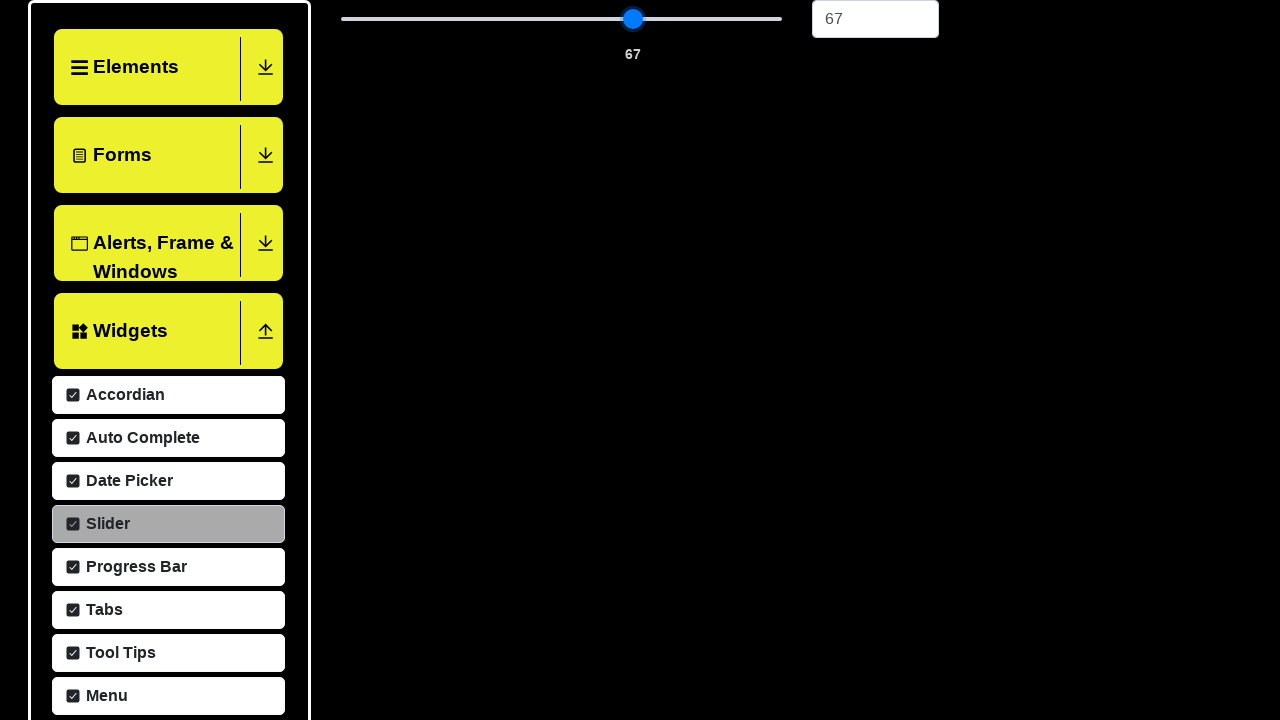

Pressed ArrowRight to fine-tune slider value (iteration 58)
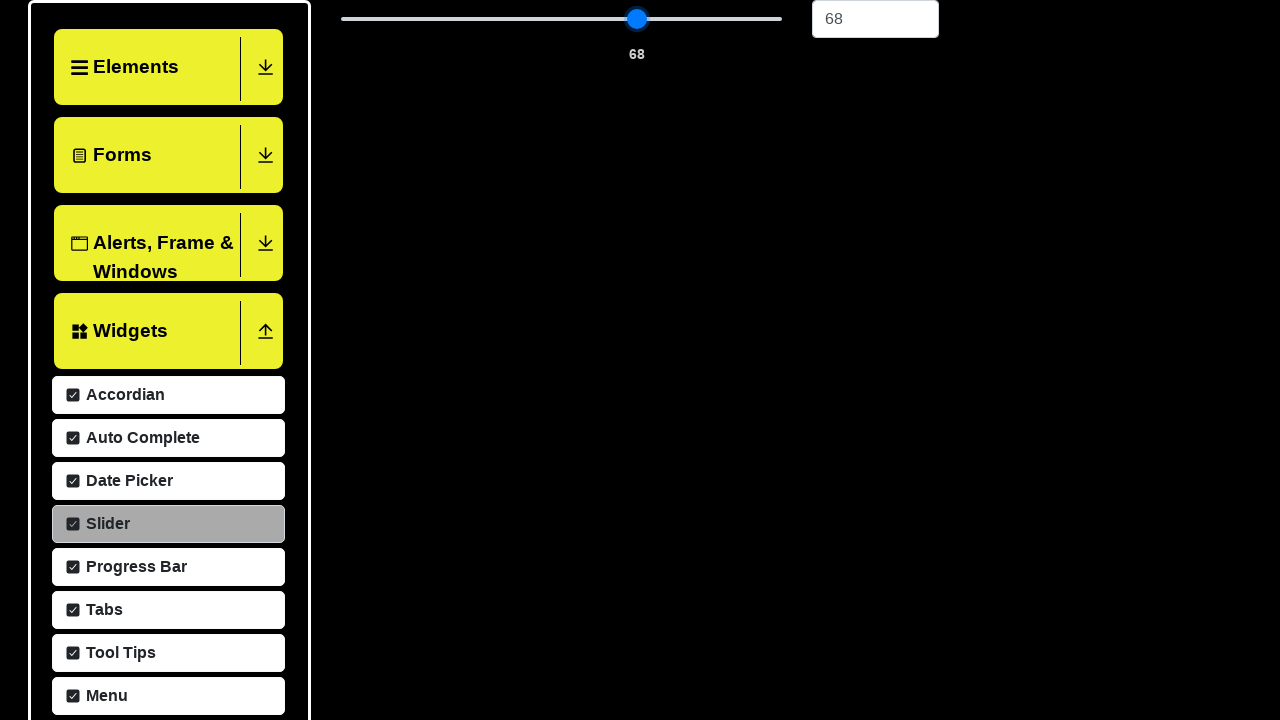

Pressed ArrowRight to fine-tune slider value (iteration 59)
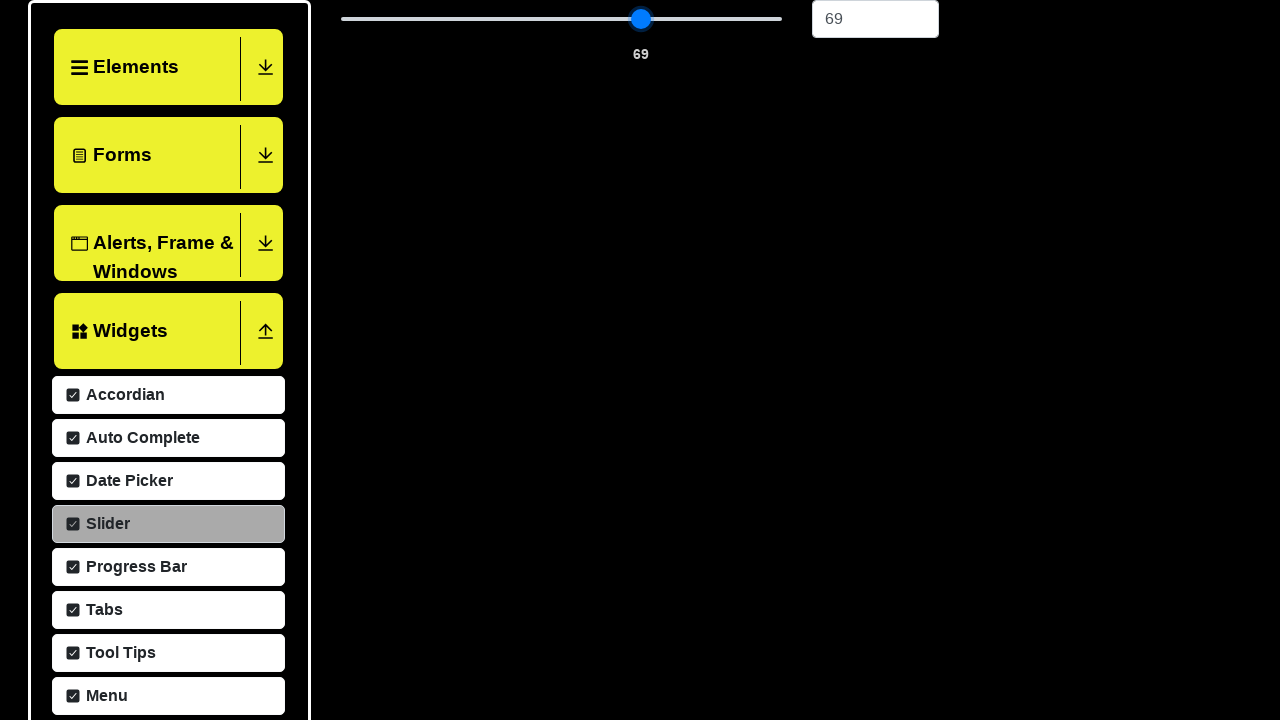

Pressed ArrowRight to fine-tune slider value (iteration 60)
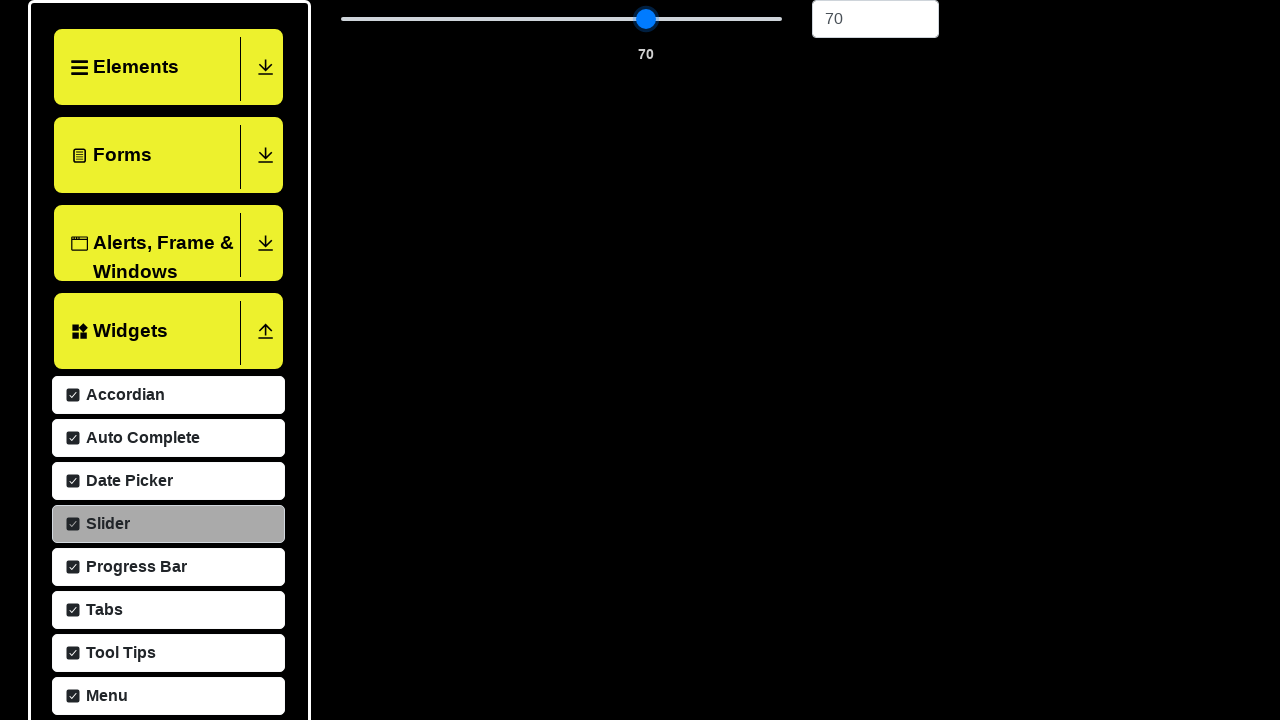

Pressed ArrowRight to fine-tune slider value (iteration 61)
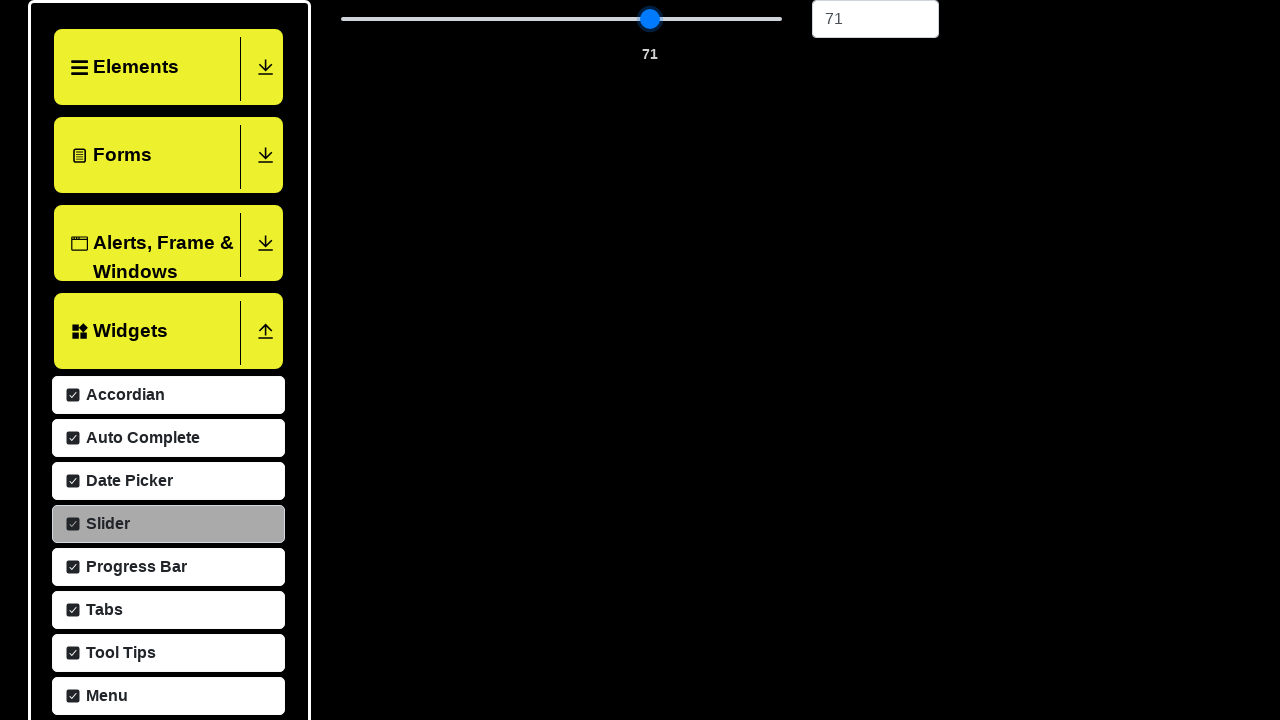

Pressed ArrowRight to fine-tune slider value (iteration 62)
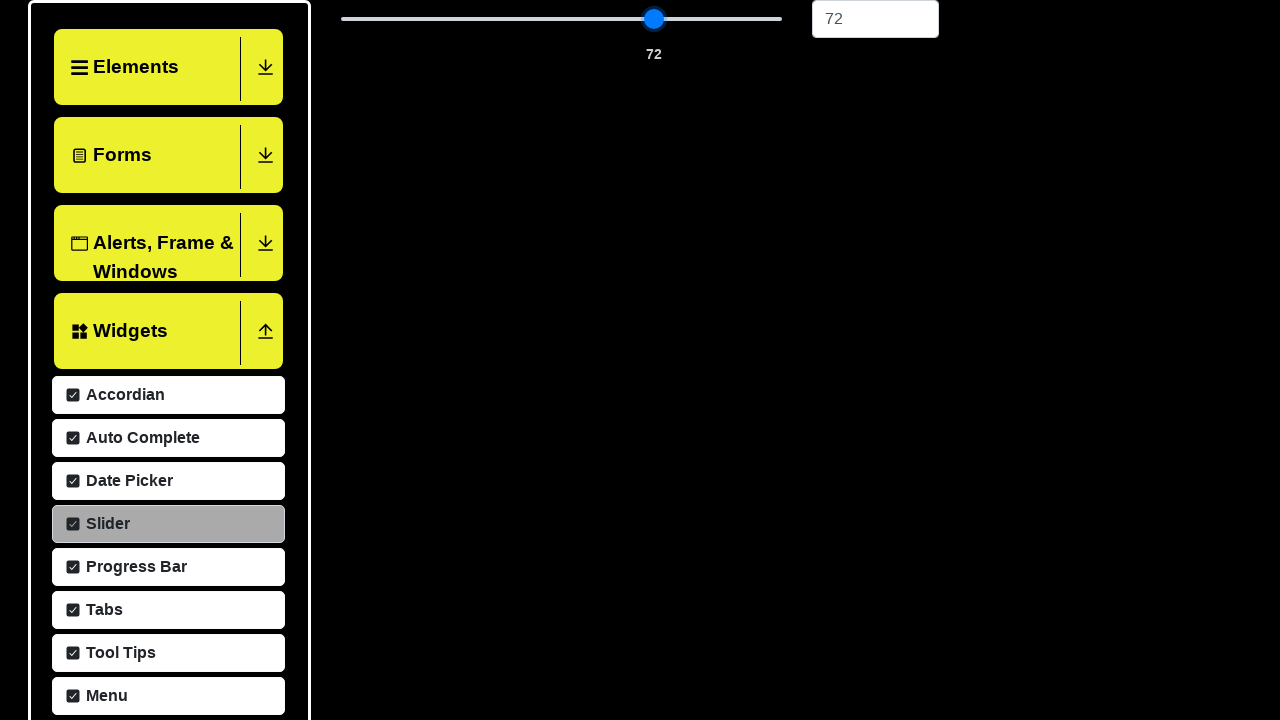

Pressed ArrowRight to fine-tune slider value (iteration 63)
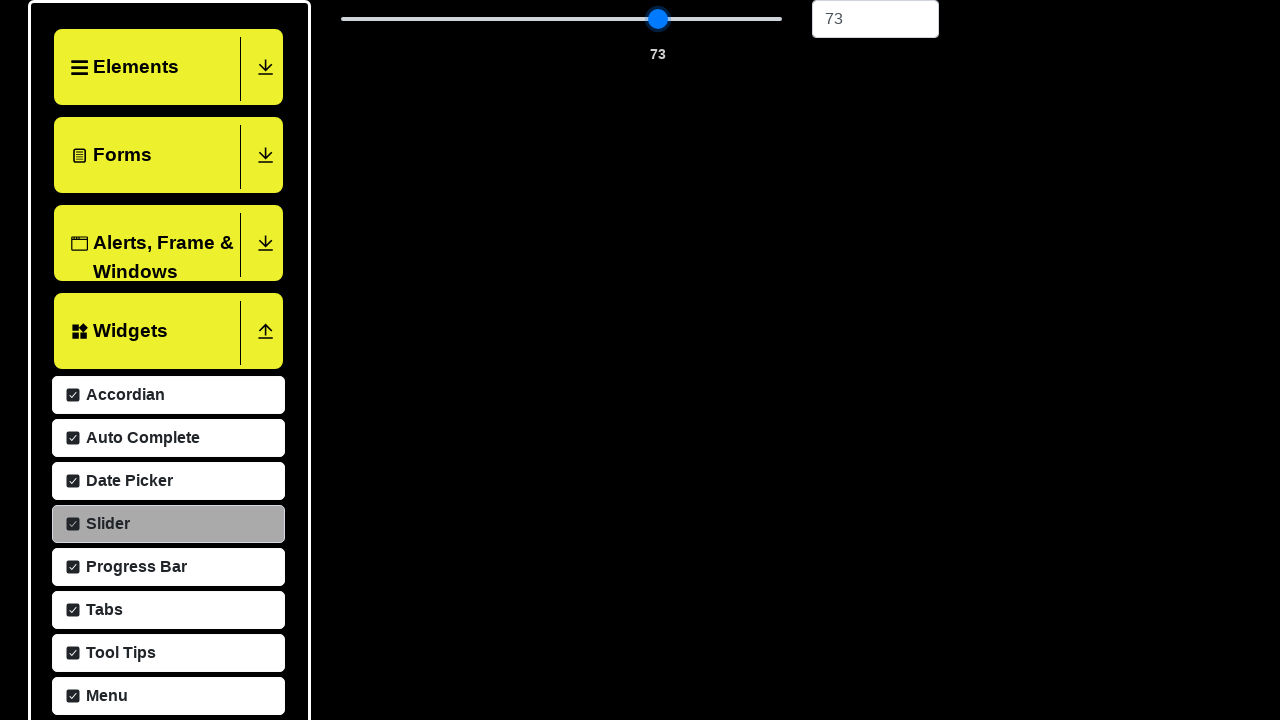

Pressed ArrowRight to fine-tune slider value (iteration 64)
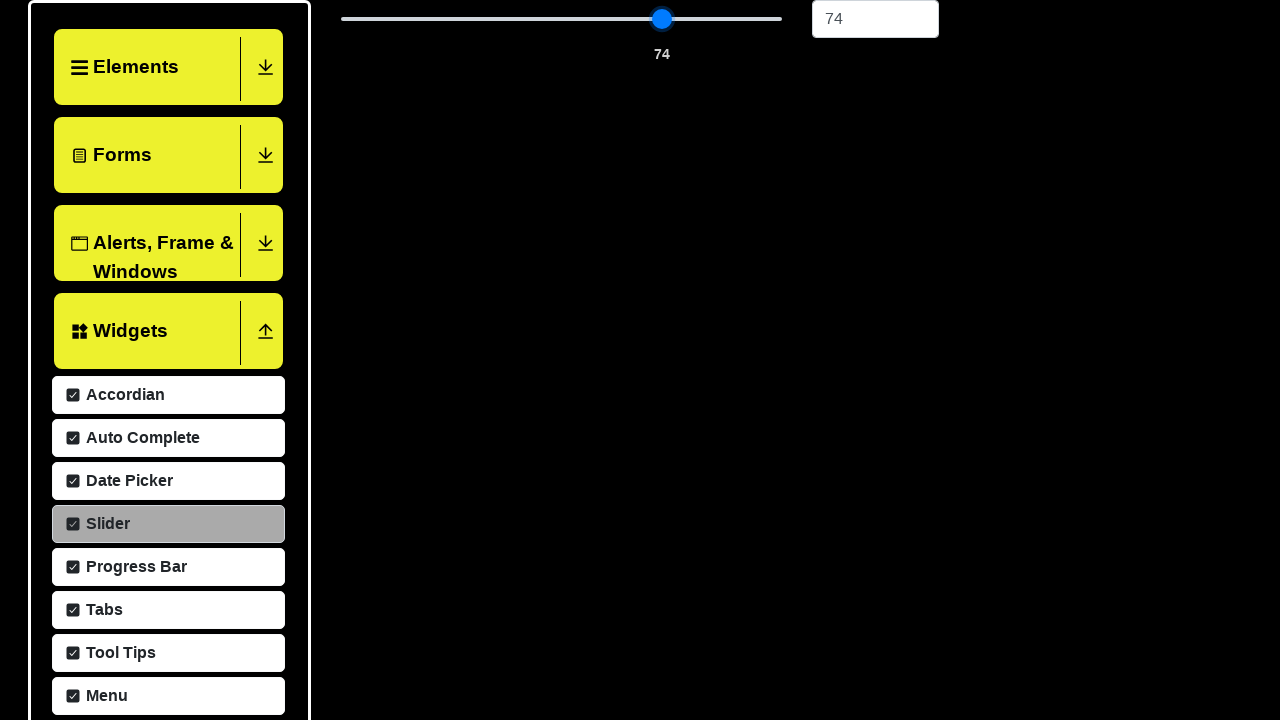

Pressed ArrowRight to fine-tune slider value (iteration 65)
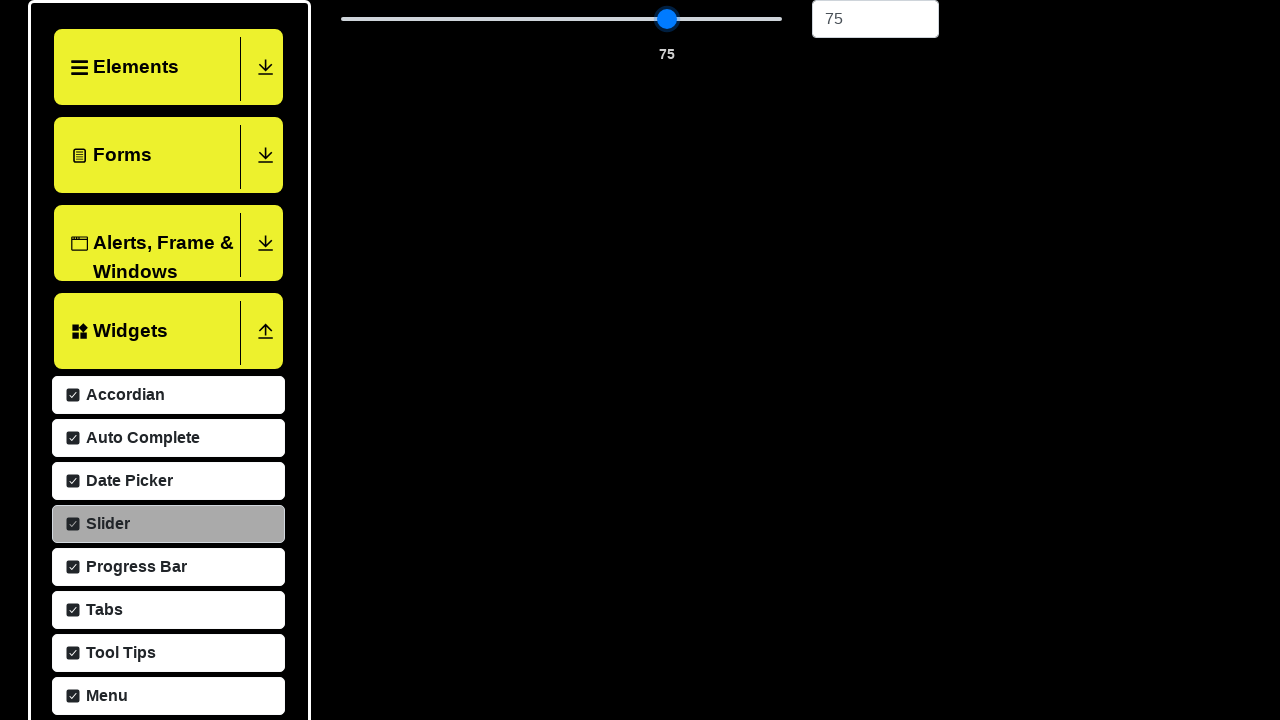

Pressed ArrowRight to fine-tune slider value (iteration 66)
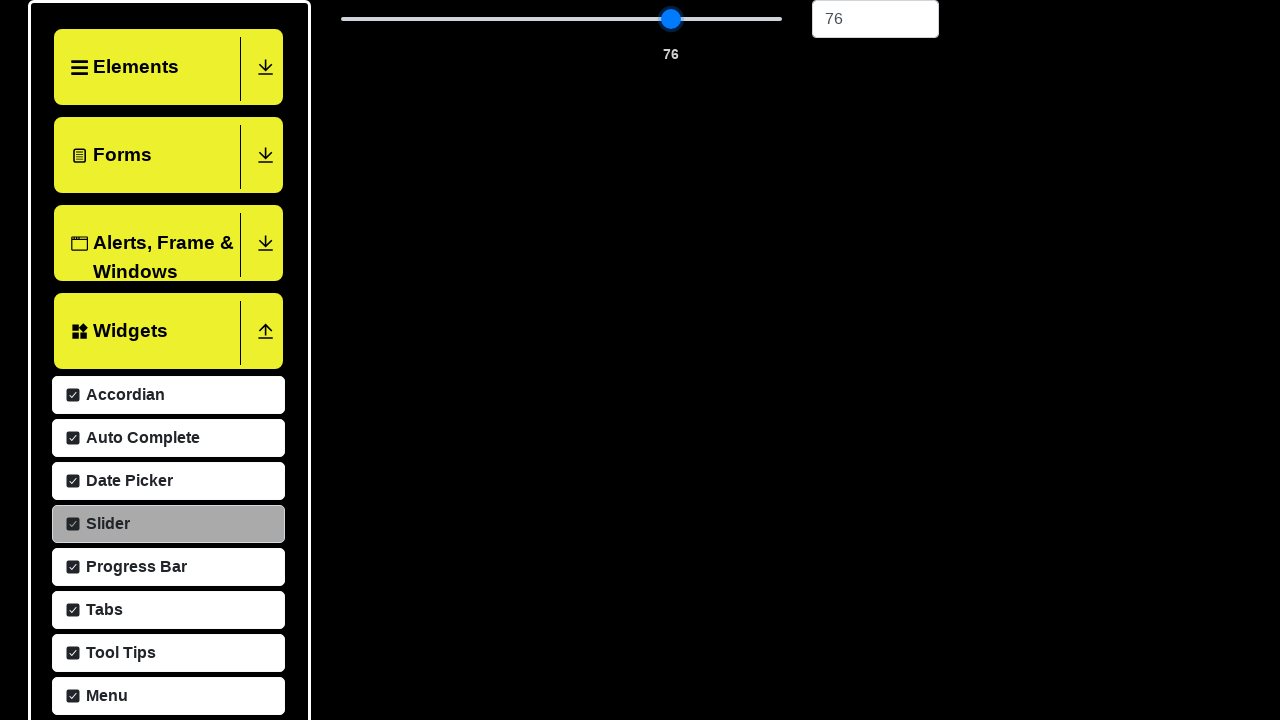

Pressed ArrowRight to fine-tune slider value (iteration 67)
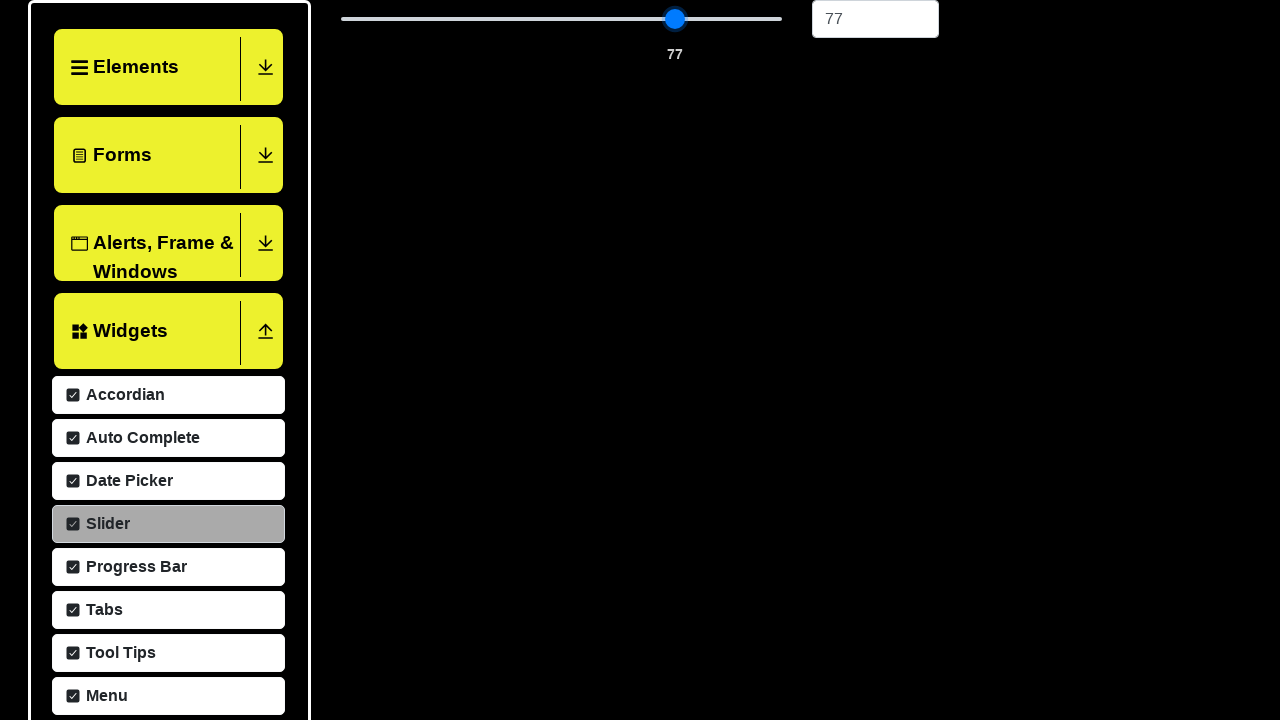

Pressed ArrowRight to fine-tune slider value (iteration 68)
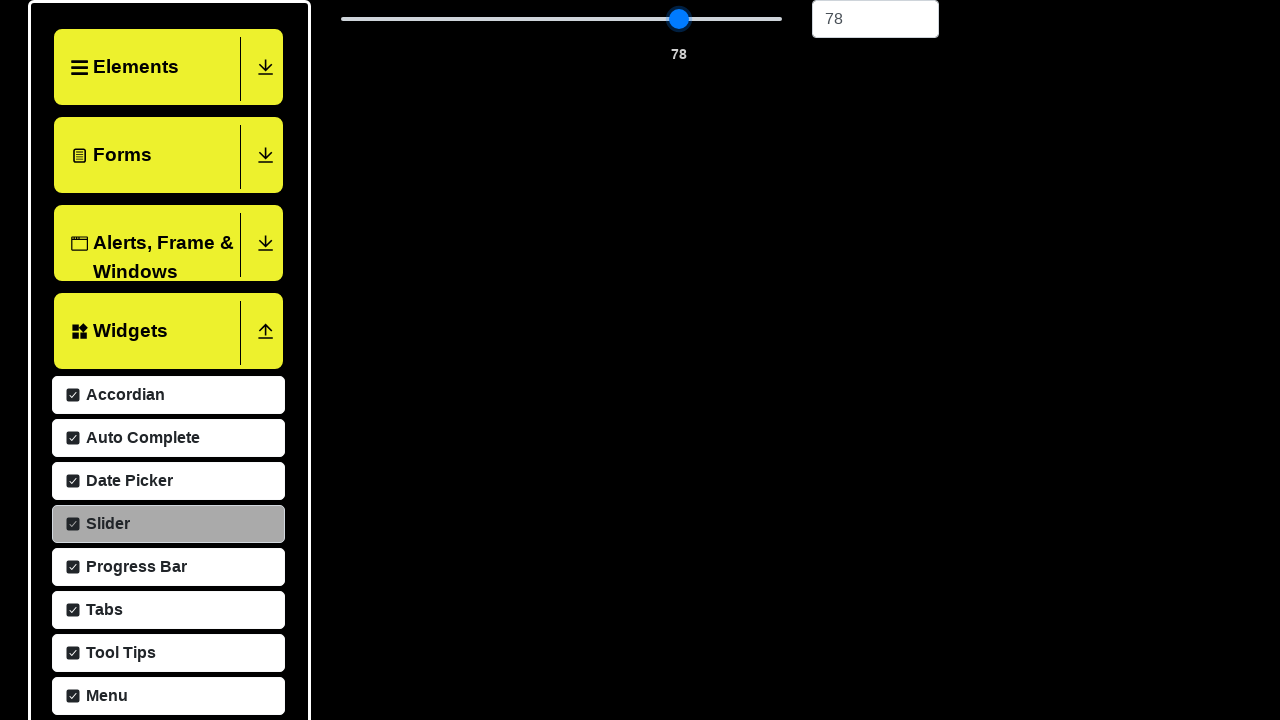

Pressed ArrowRight to fine-tune slider value (iteration 69)
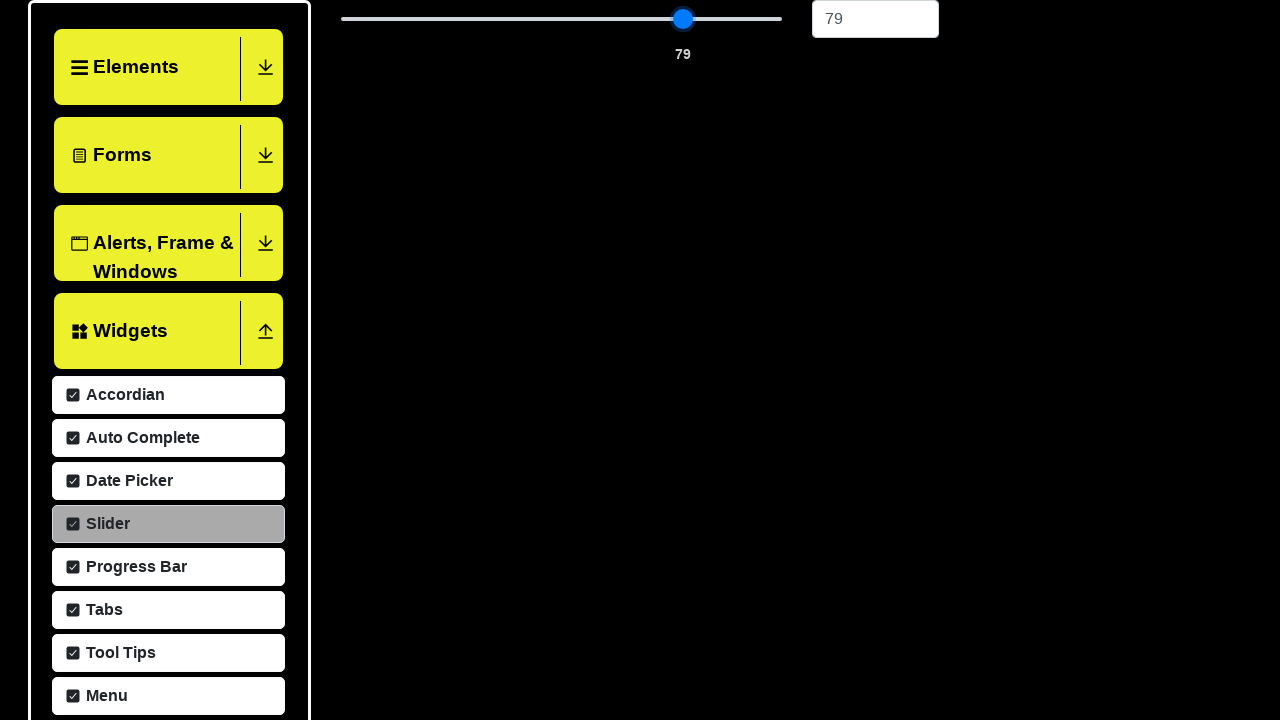

Pressed ArrowRight to fine-tune slider value (iteration 70)
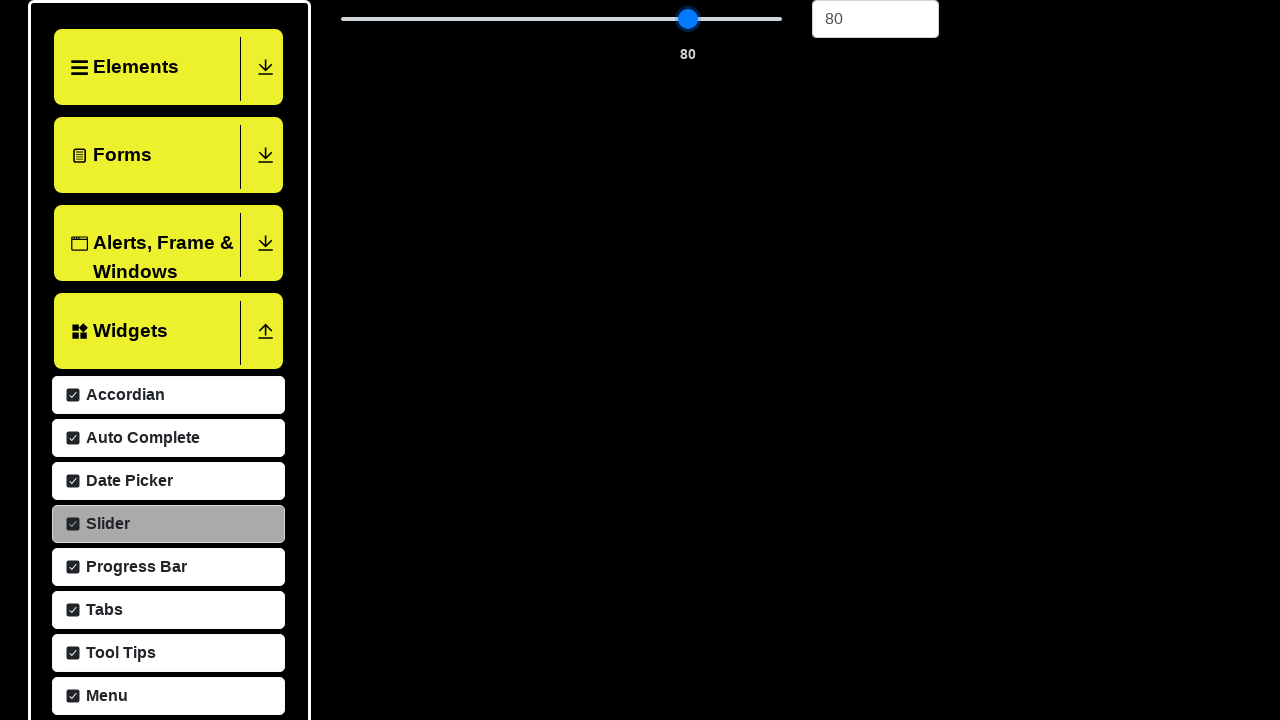

Pressed ArrowRight to fine-tune slider value (iteration 71)
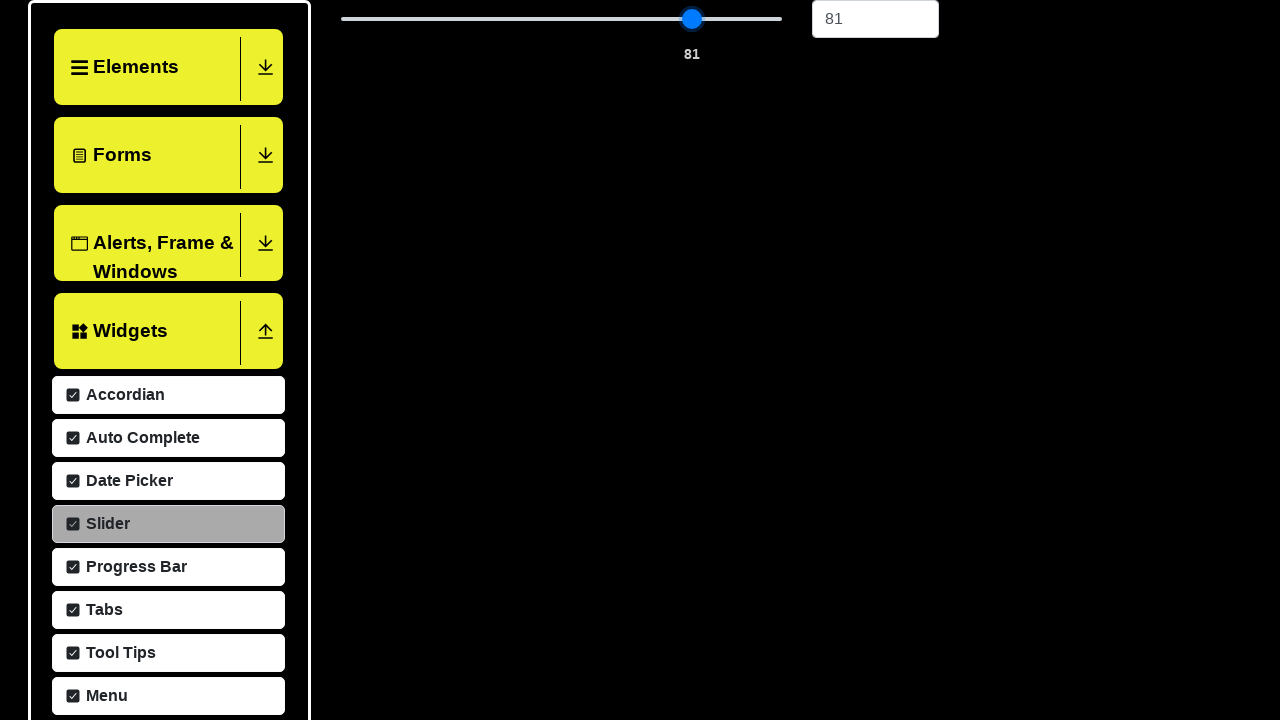

Pressed ArrowRight to fine-tune slider value (iteration 72)
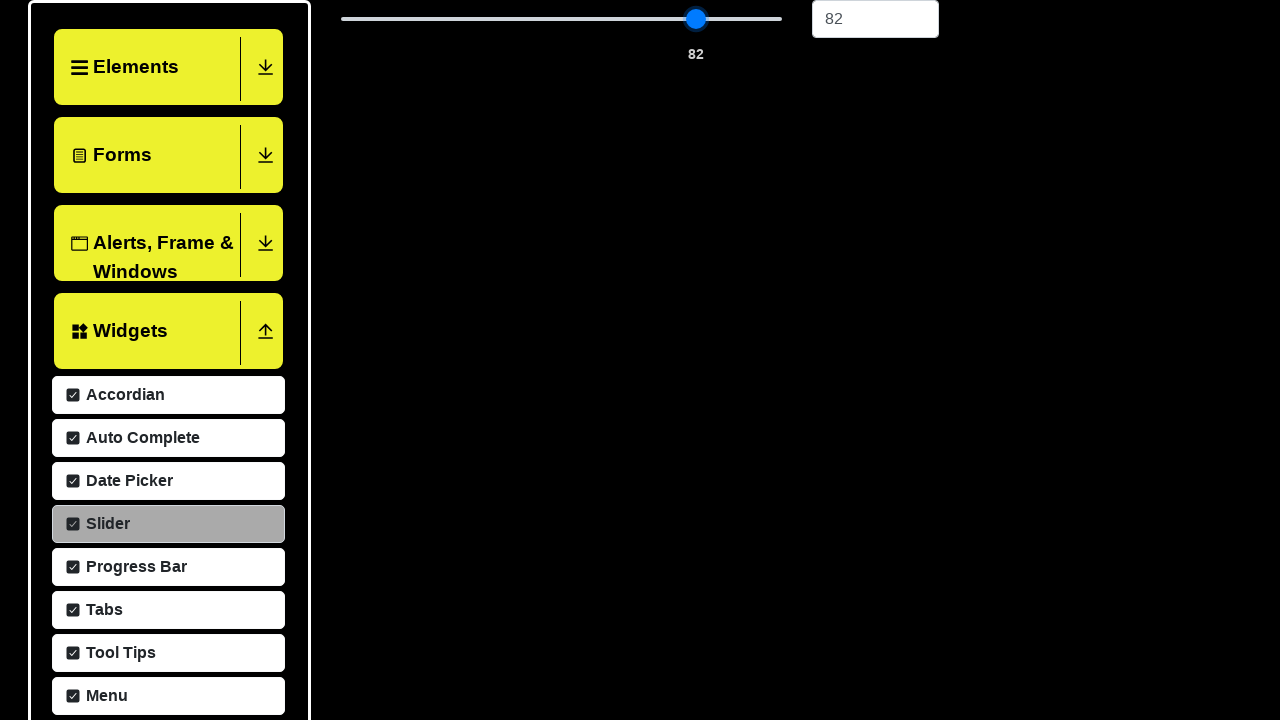

Pressed ArrowRight to fine-tune slider value (iteration 73)
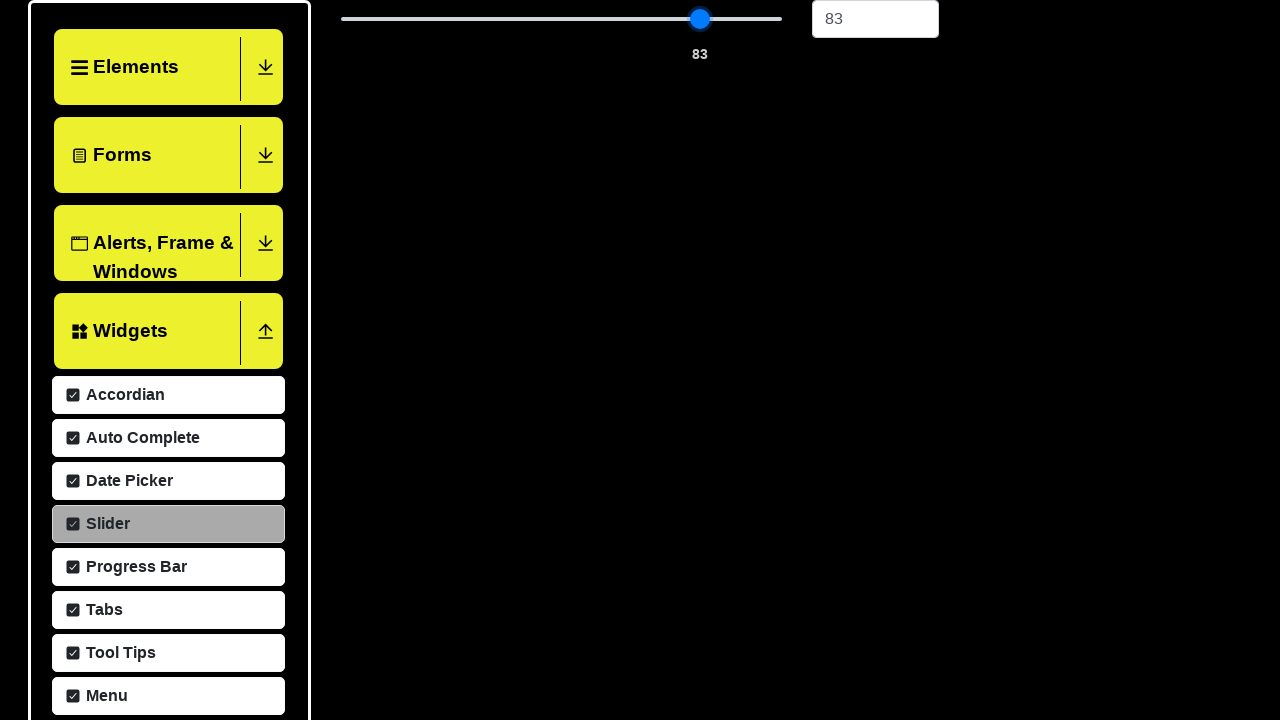

Pressed ArrowRight to fine-tune slider value (iteration 74)
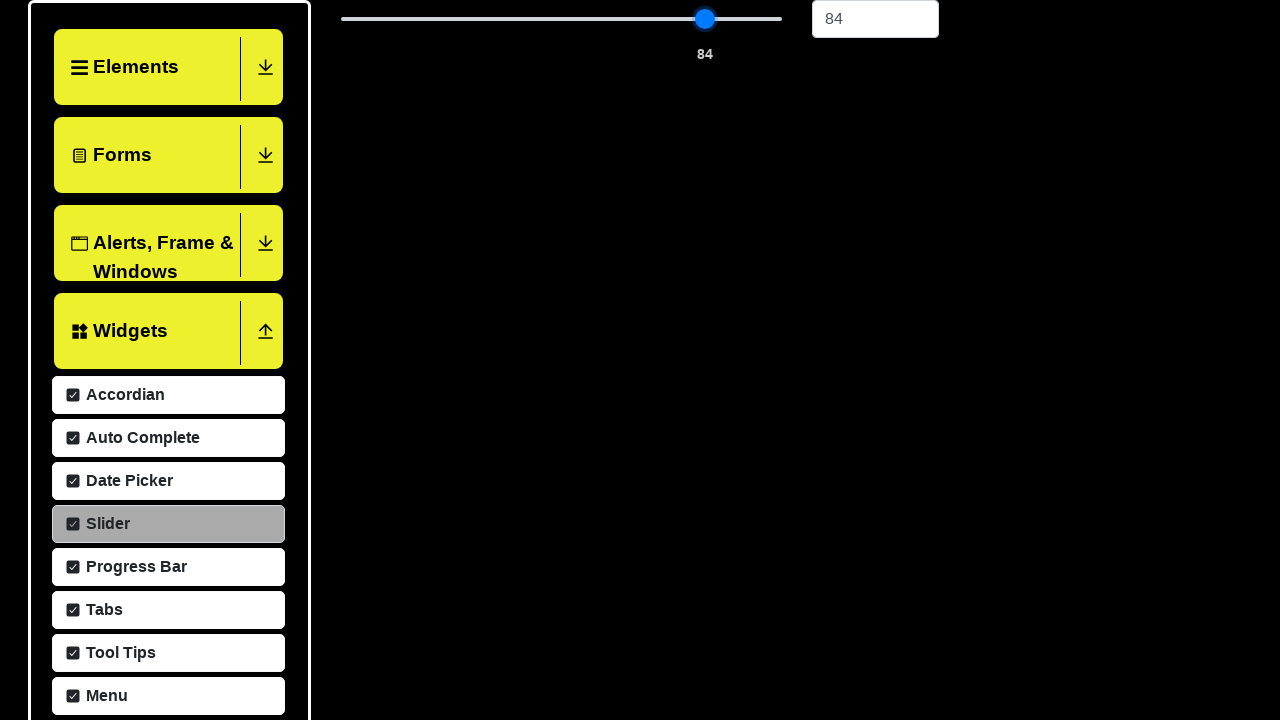

Pressed ArrowRight to fine-tune slider value (iteration 75)
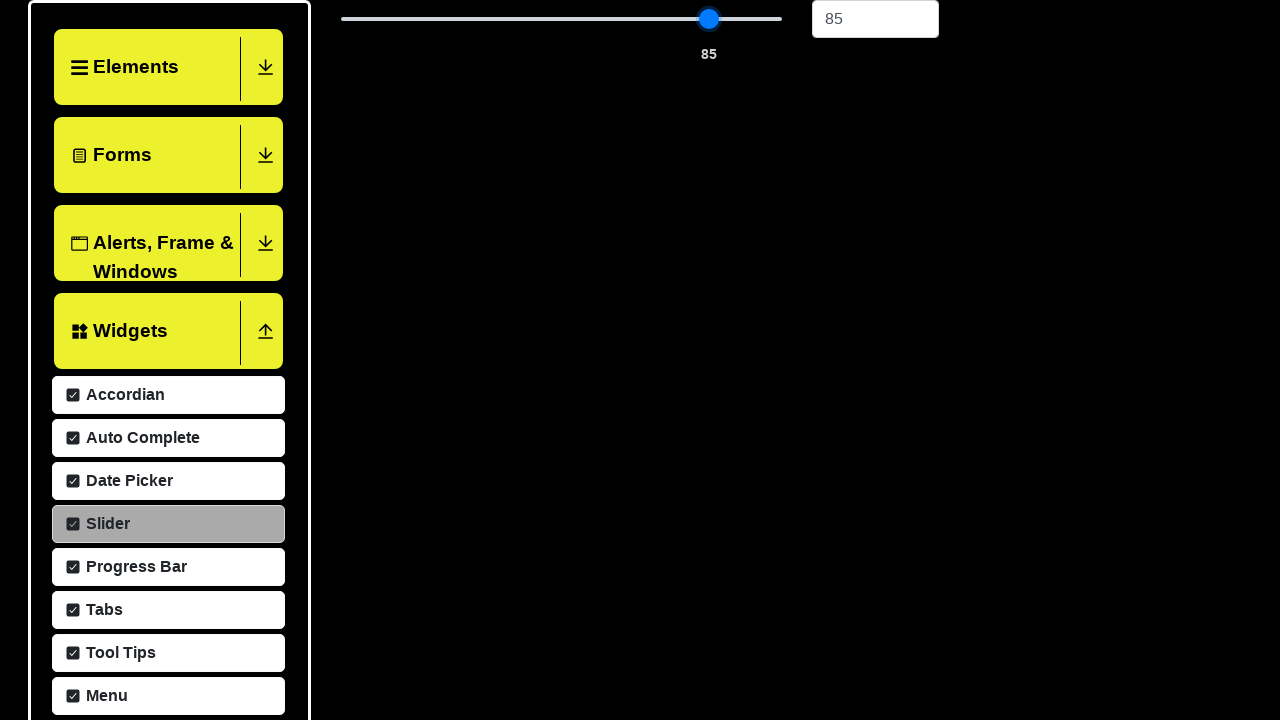

Verified slider final value equals 85
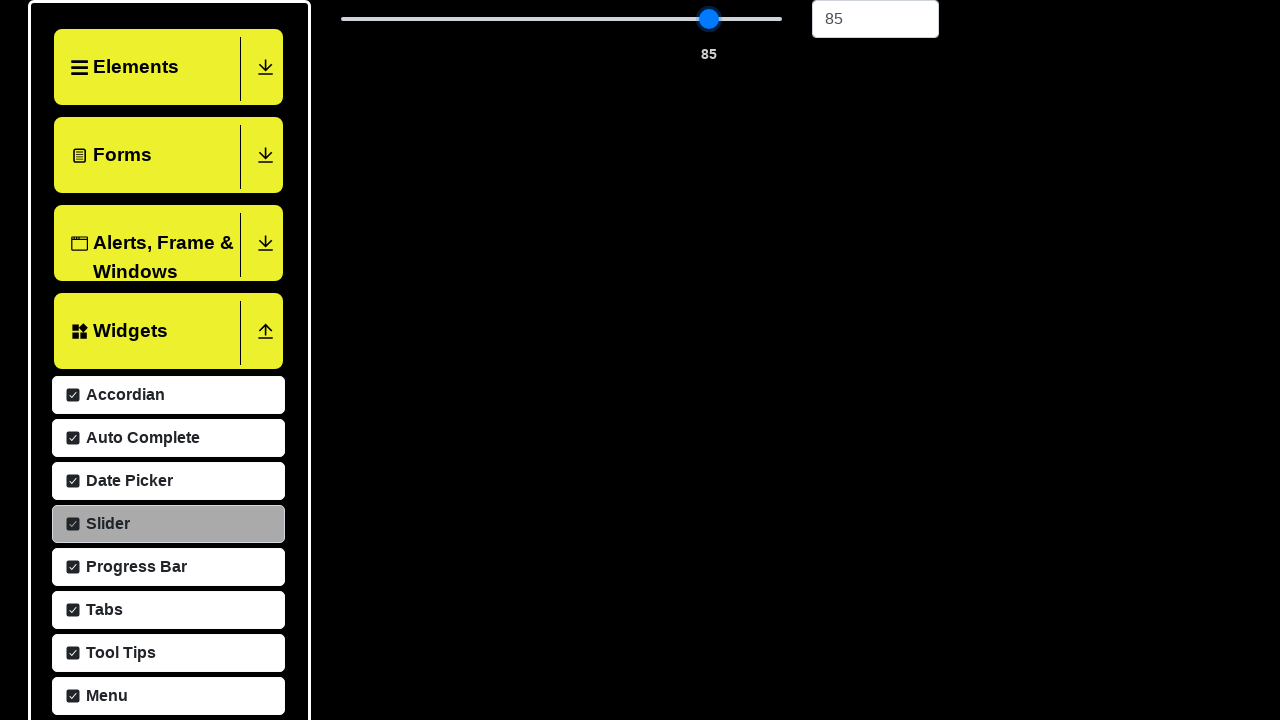

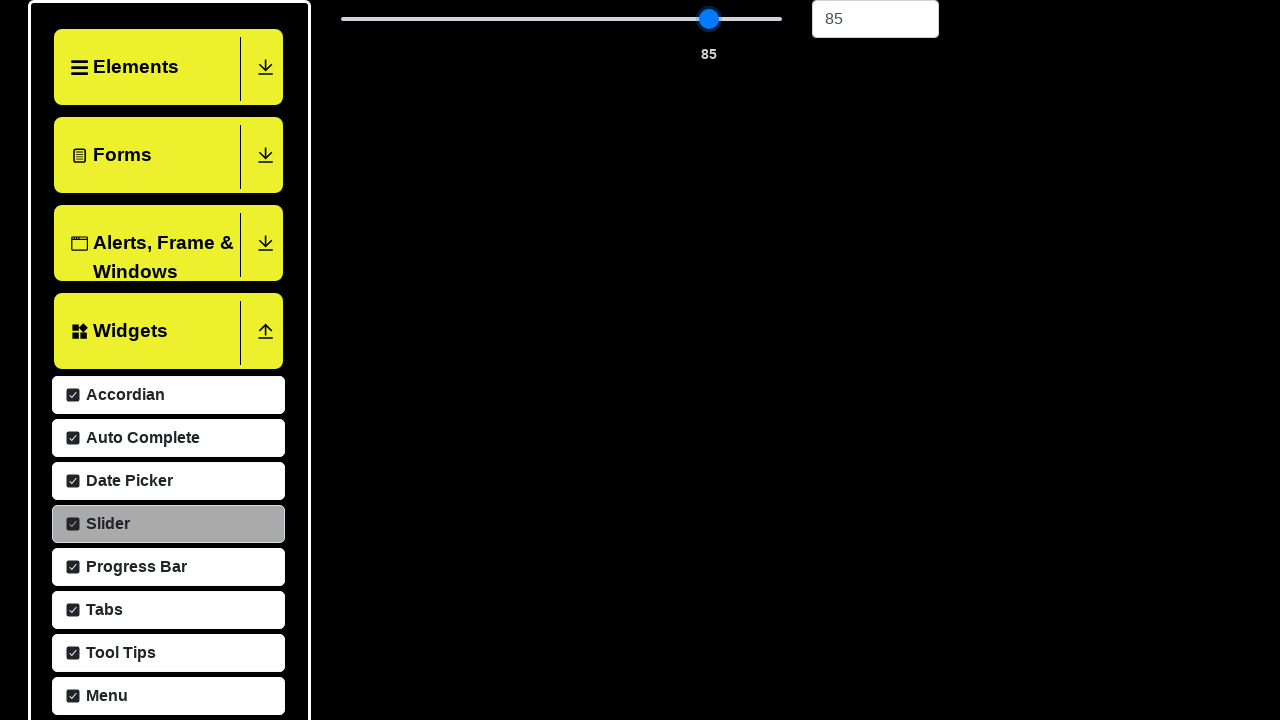